Tests filling out a large form by entering the same value into all input fields and clicking the submit button

Starting URL: http://suninjuly.github.io/huge_form.html

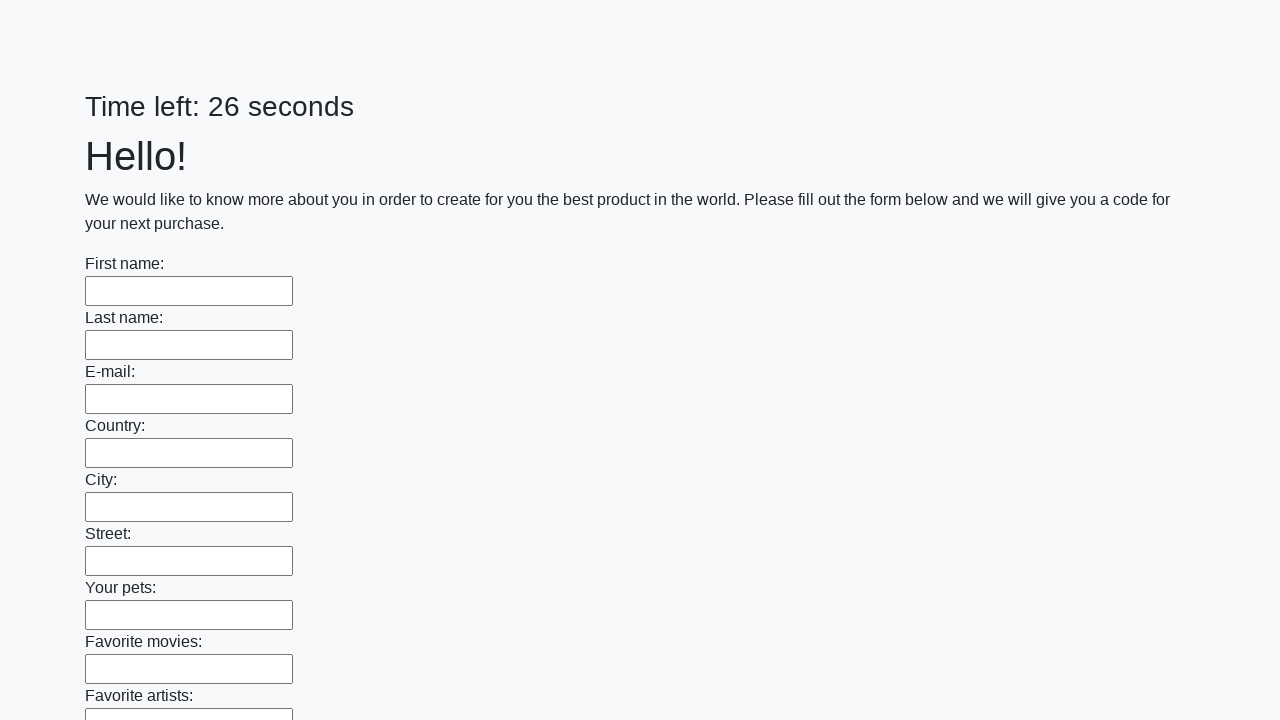

Navigated to huge form page
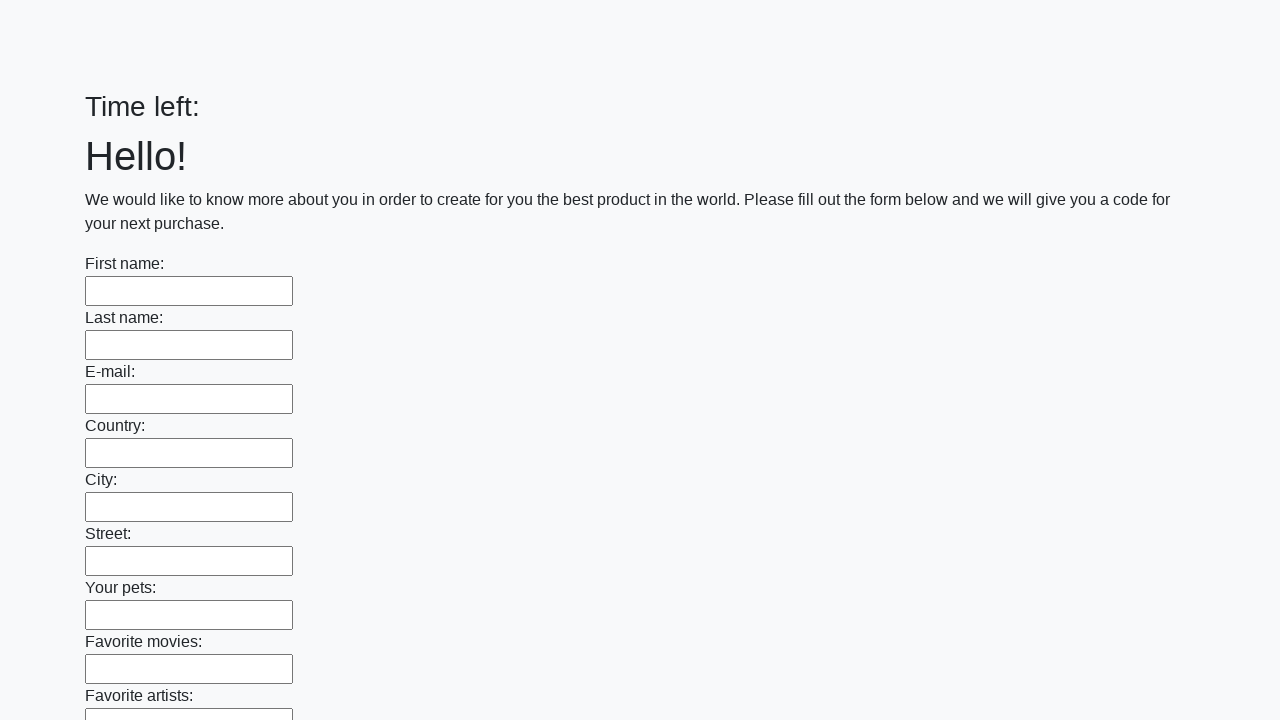

Located all input fields on the form
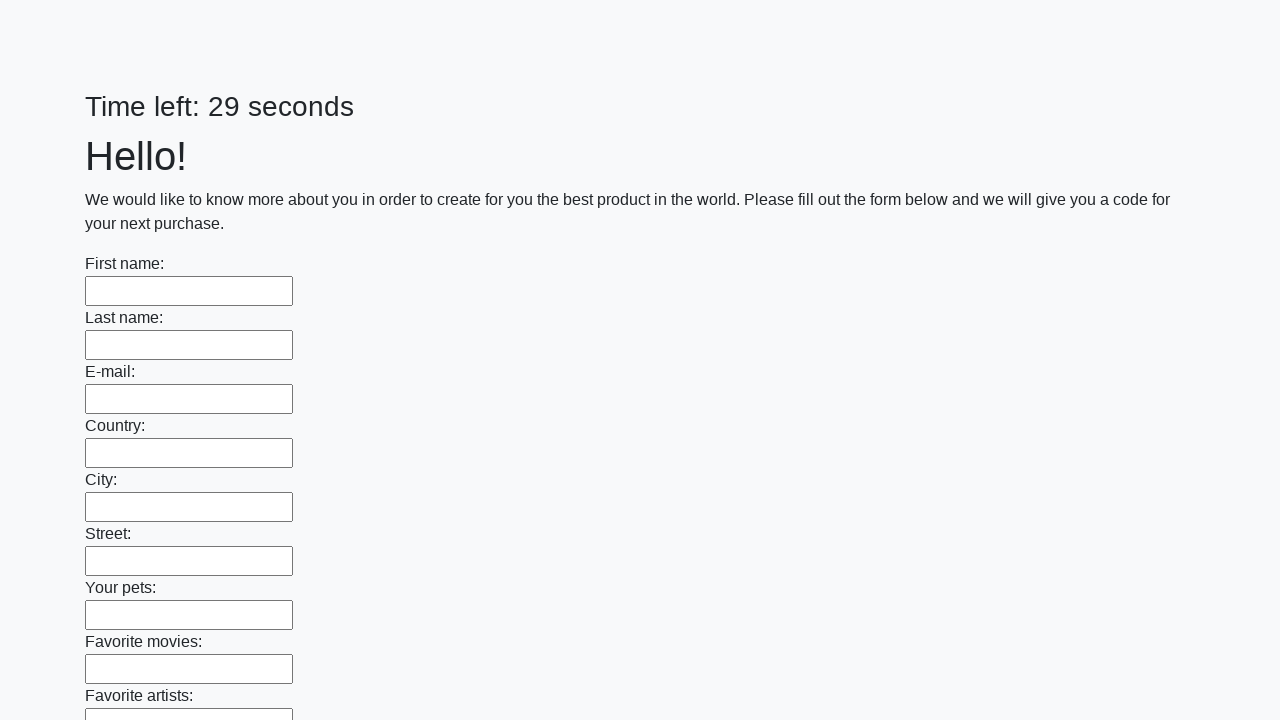

Filled an input field with 'Мой ответ' on input >> nth=0
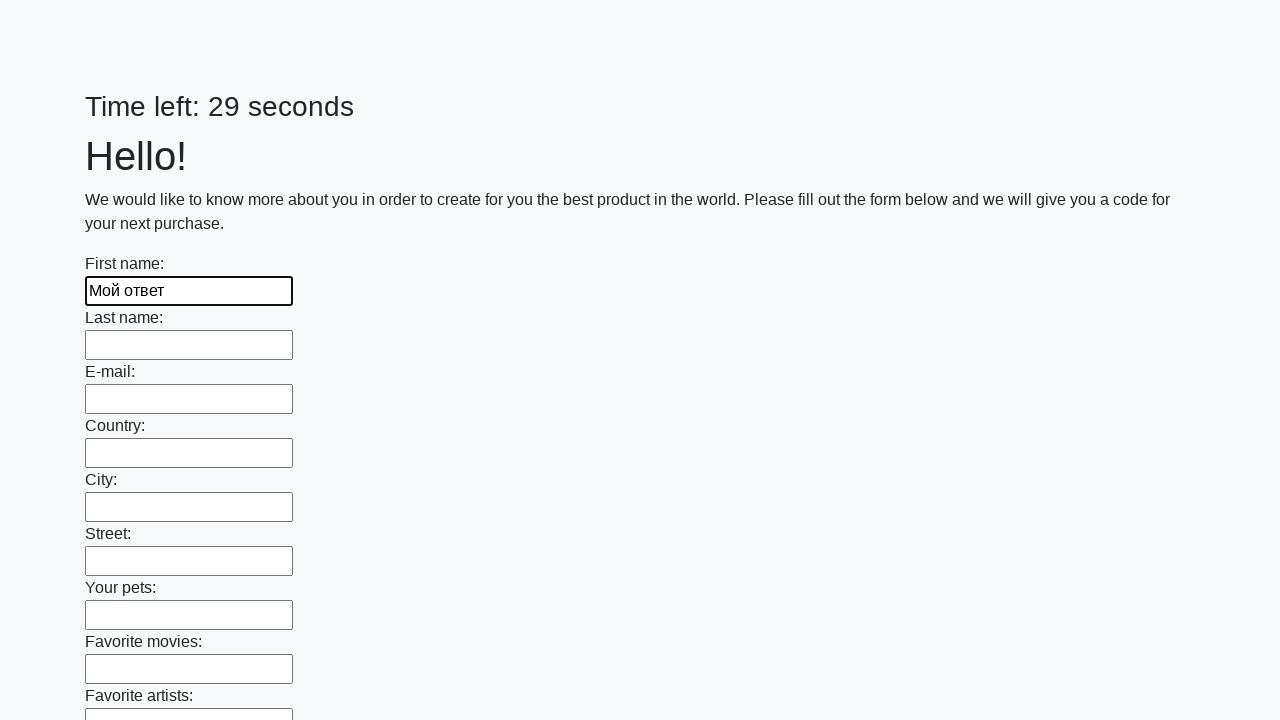

Filled an input field with 'Мой ответ' on input >> nth=1
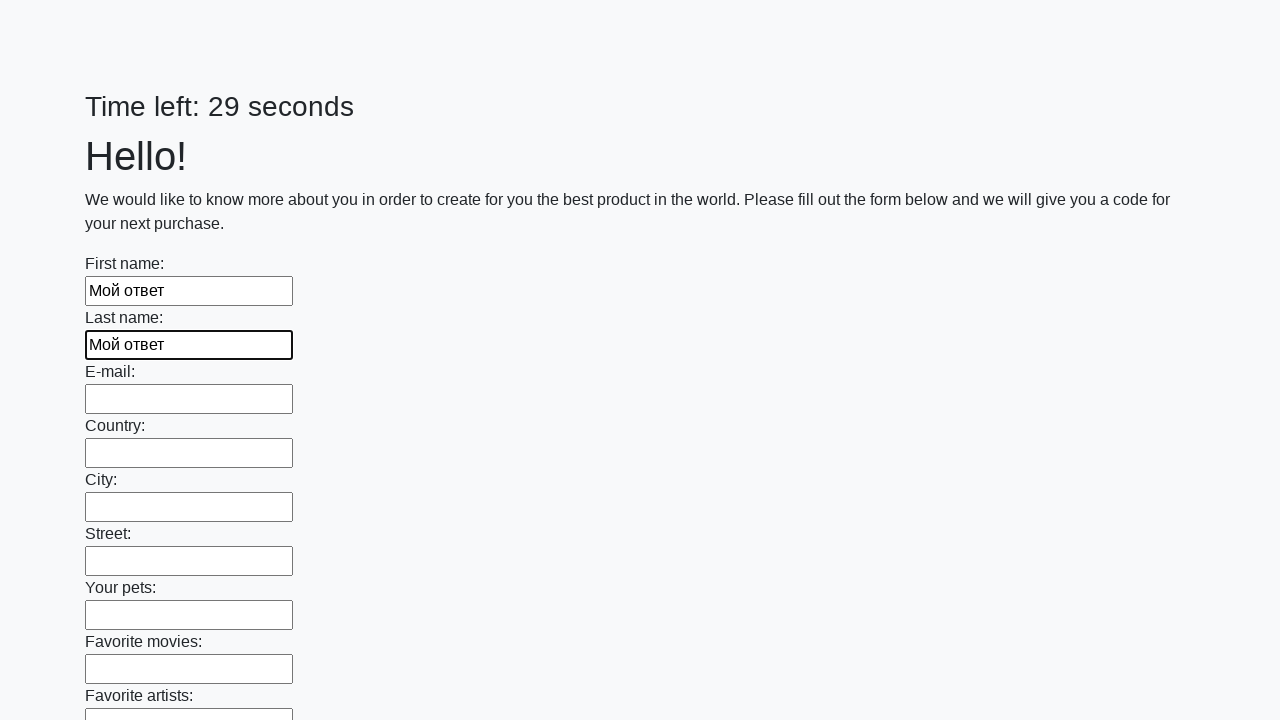

Filled an input field with 'Мой ответ' on input >> nth=2
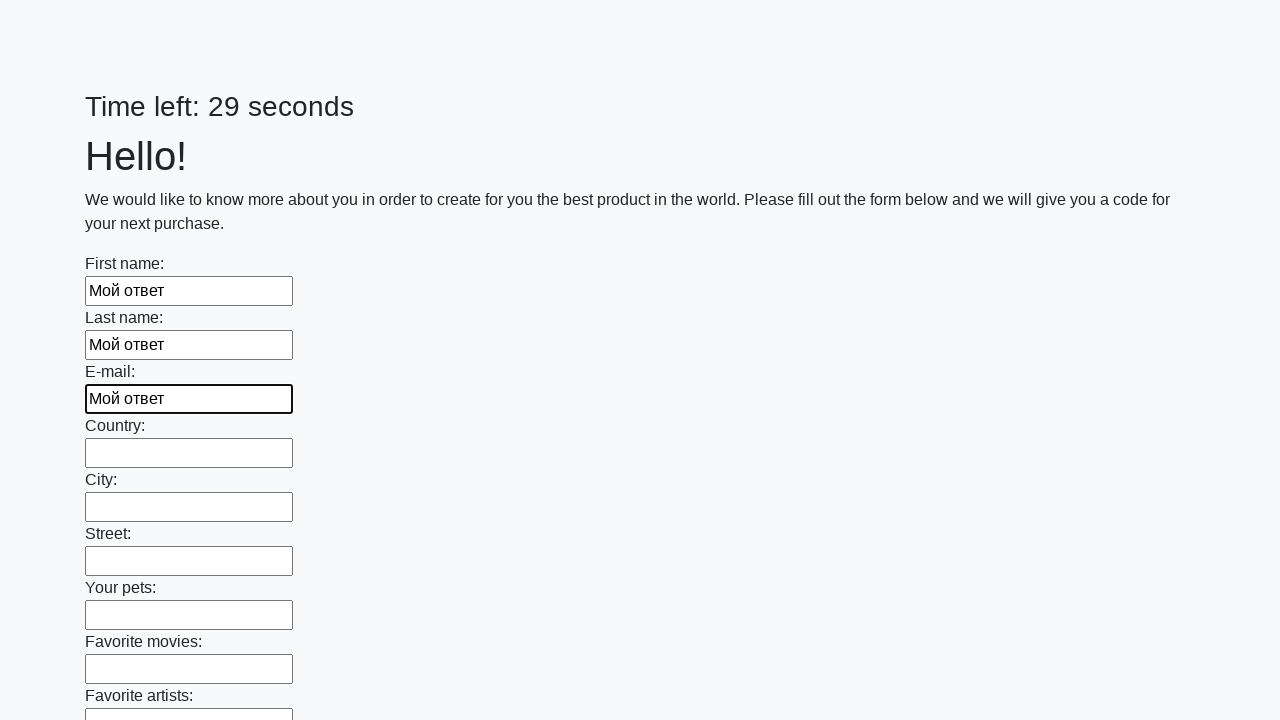

Filled an input field with 'Мой ответ' on input >> nth=3
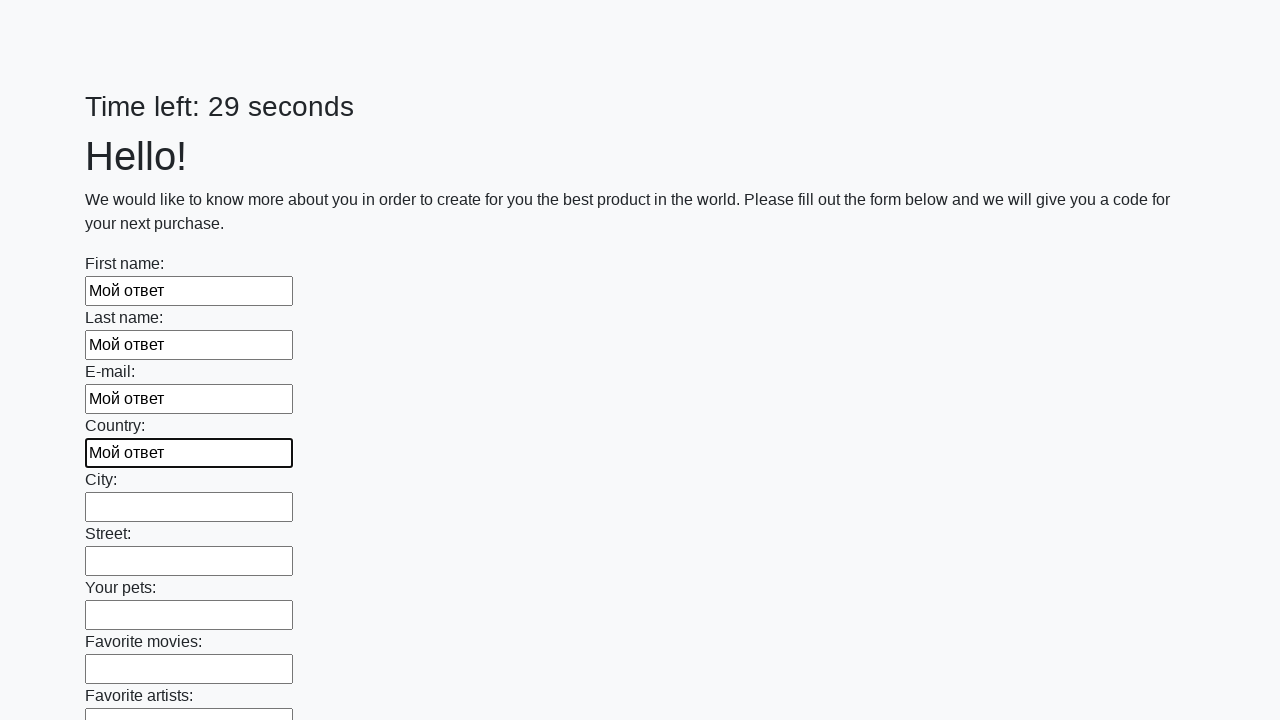

Filled an input field with 'Мой ответ' on input >> nth=4
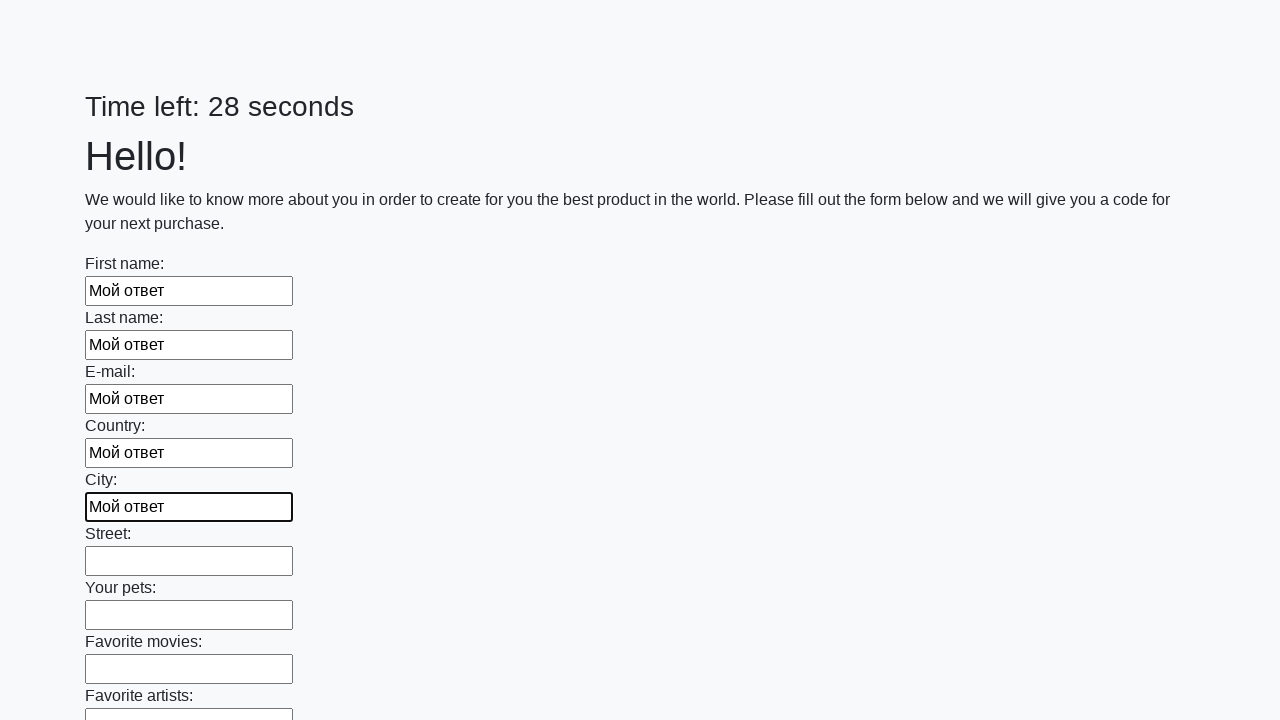

Filled an input field with 'Мой ответ' on input >> nth=5
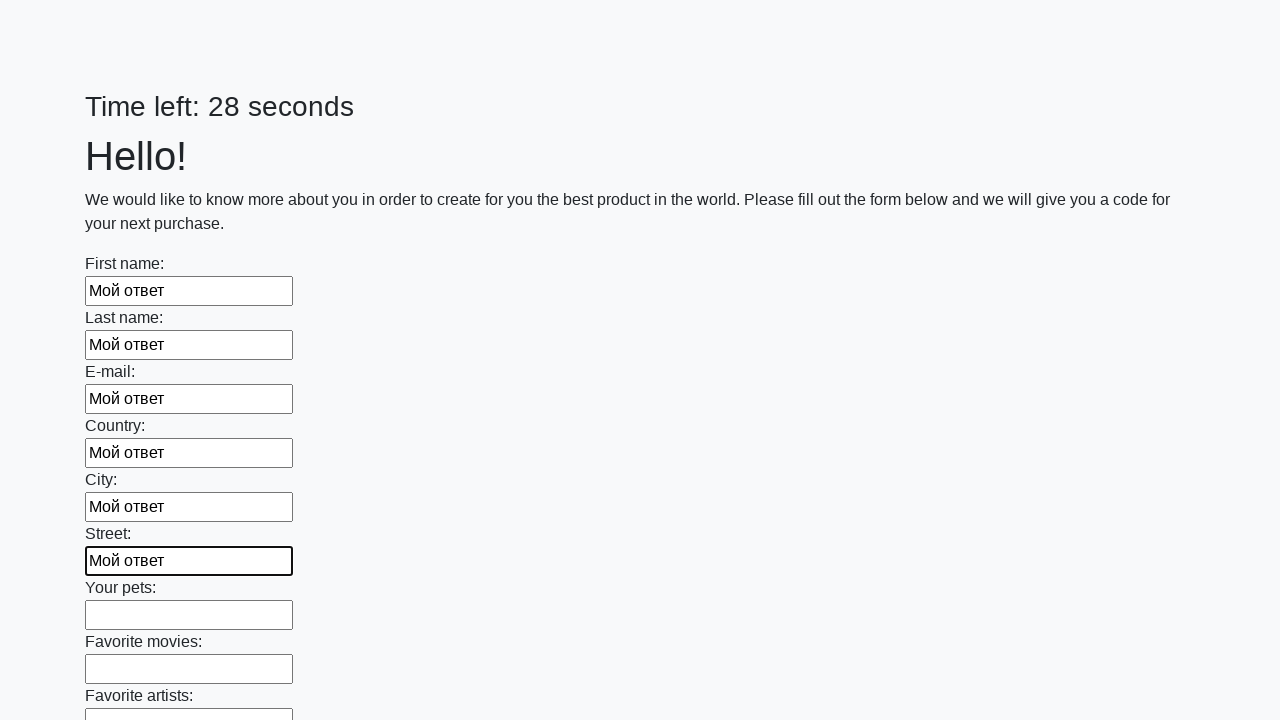

Filled an input field with 'Мой ответ' on input >> nth=6
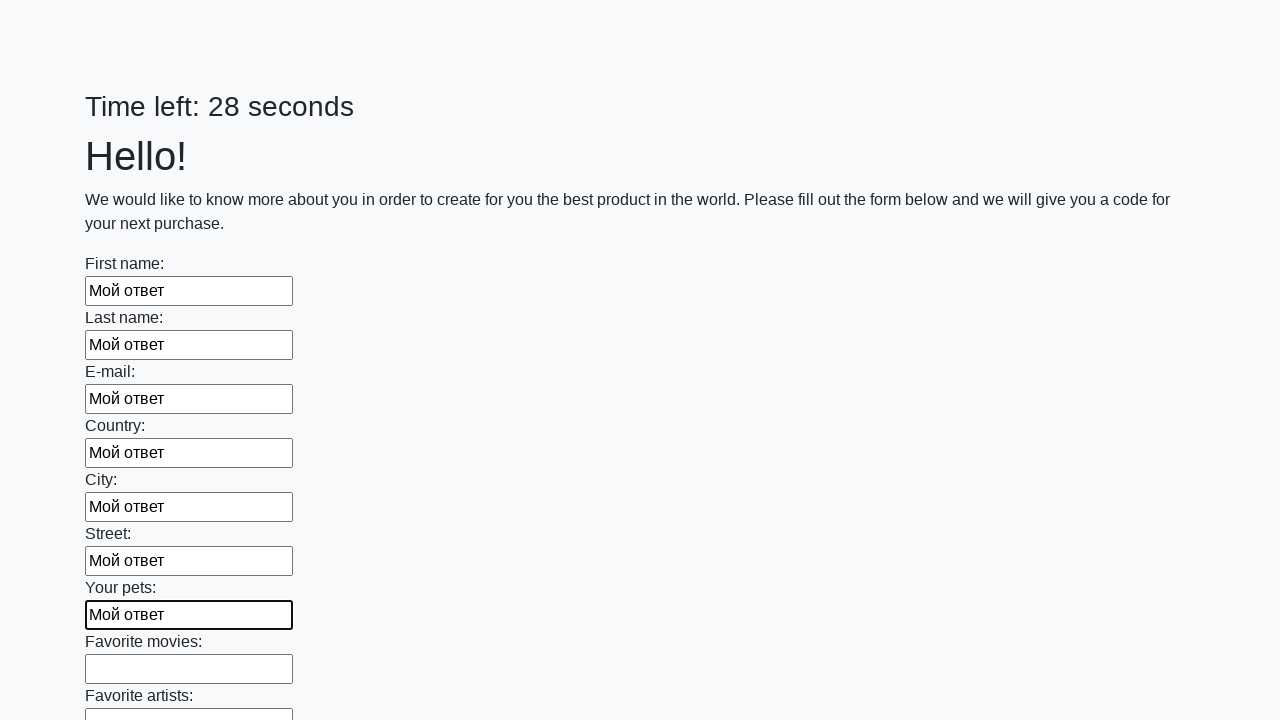

Filled an input field with 'Мой ответ' on input >> nth=7
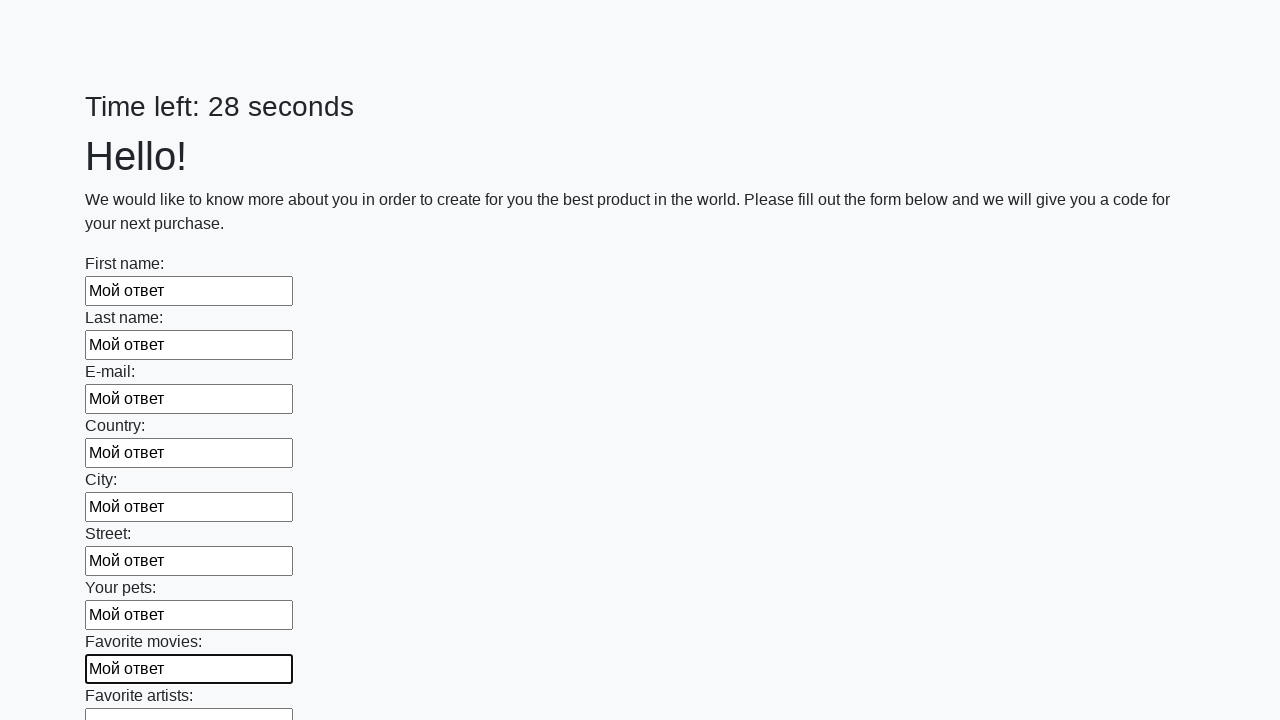

Filled an input field with 'Мой ответ' on input >> nth=8
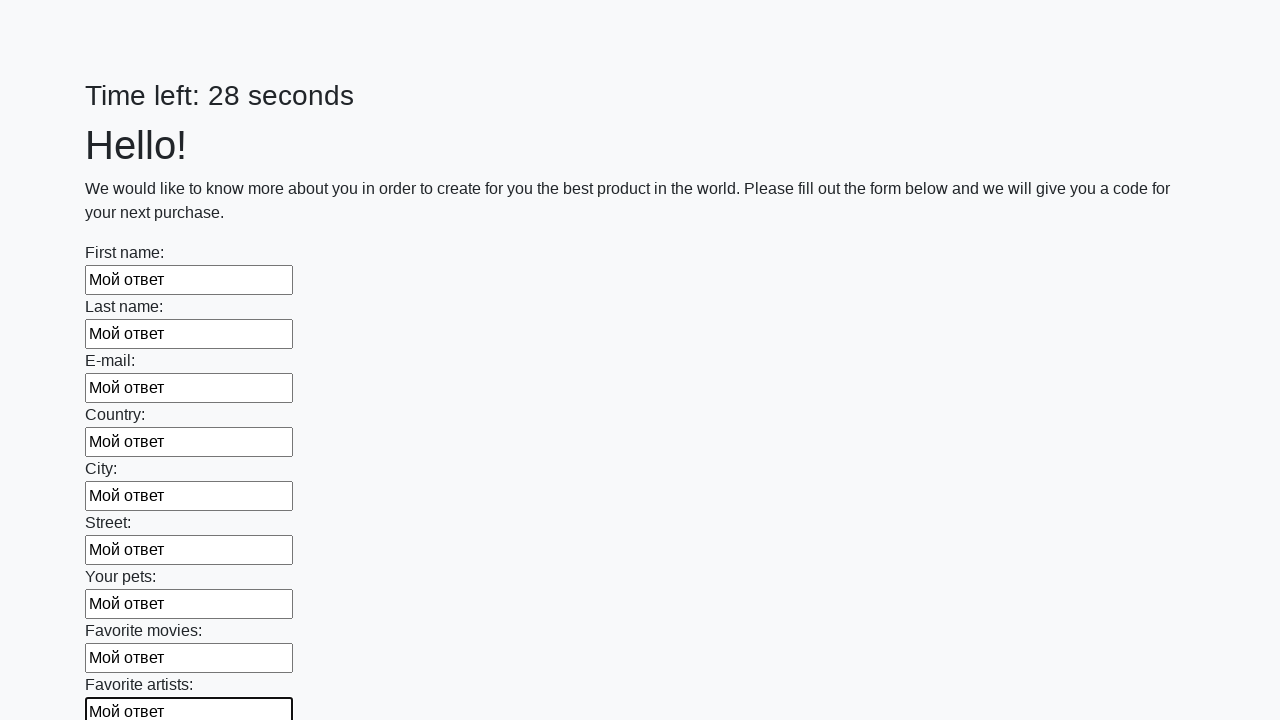

Filled an input field with 'Мой ответ' on input >> nth=9
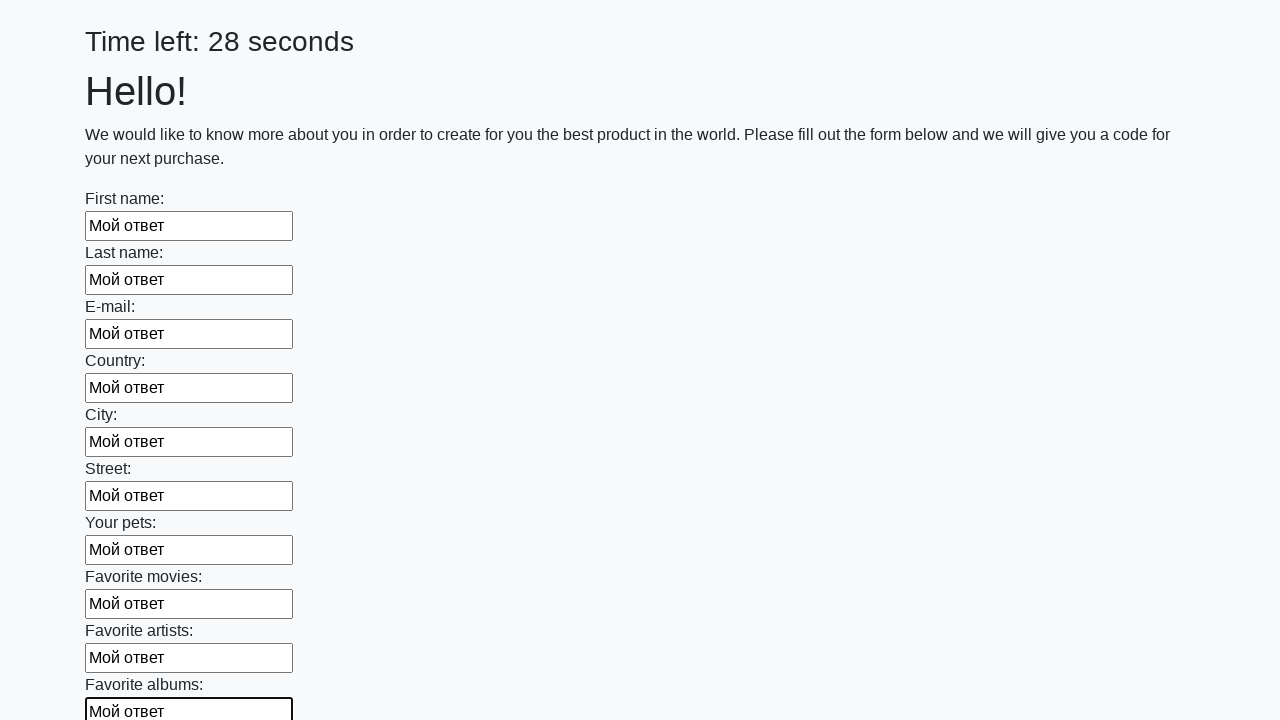

Filled an input field with 'Мой ответ' on input >> nth=10
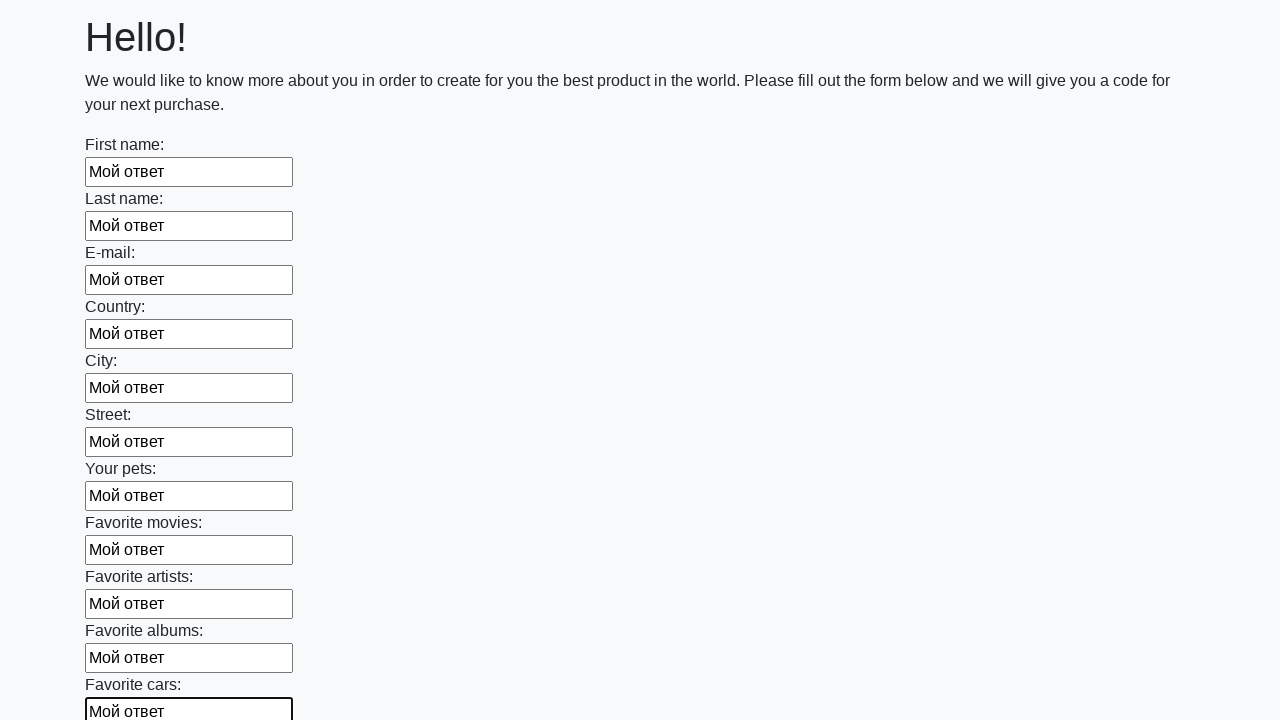

Filled an input field with 'Мой ответ' on input >> nth=11
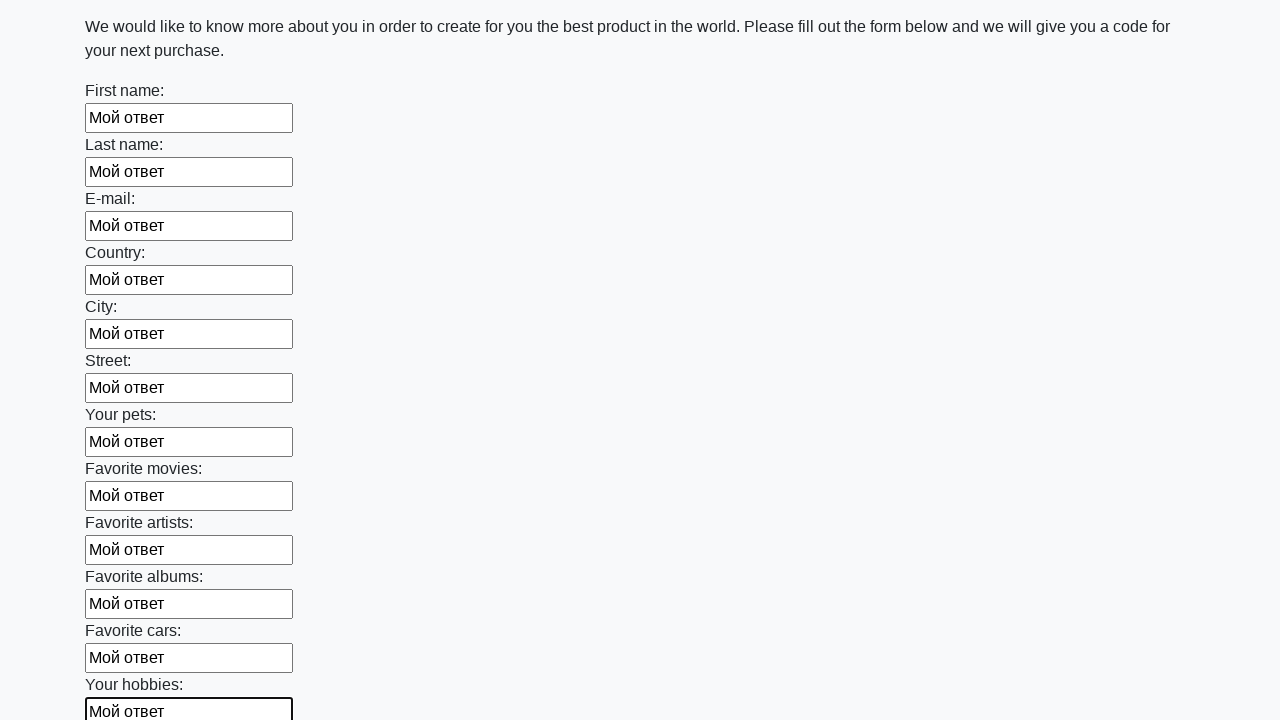

Filled an input field with 'Мой ответ' on input >> nth=12
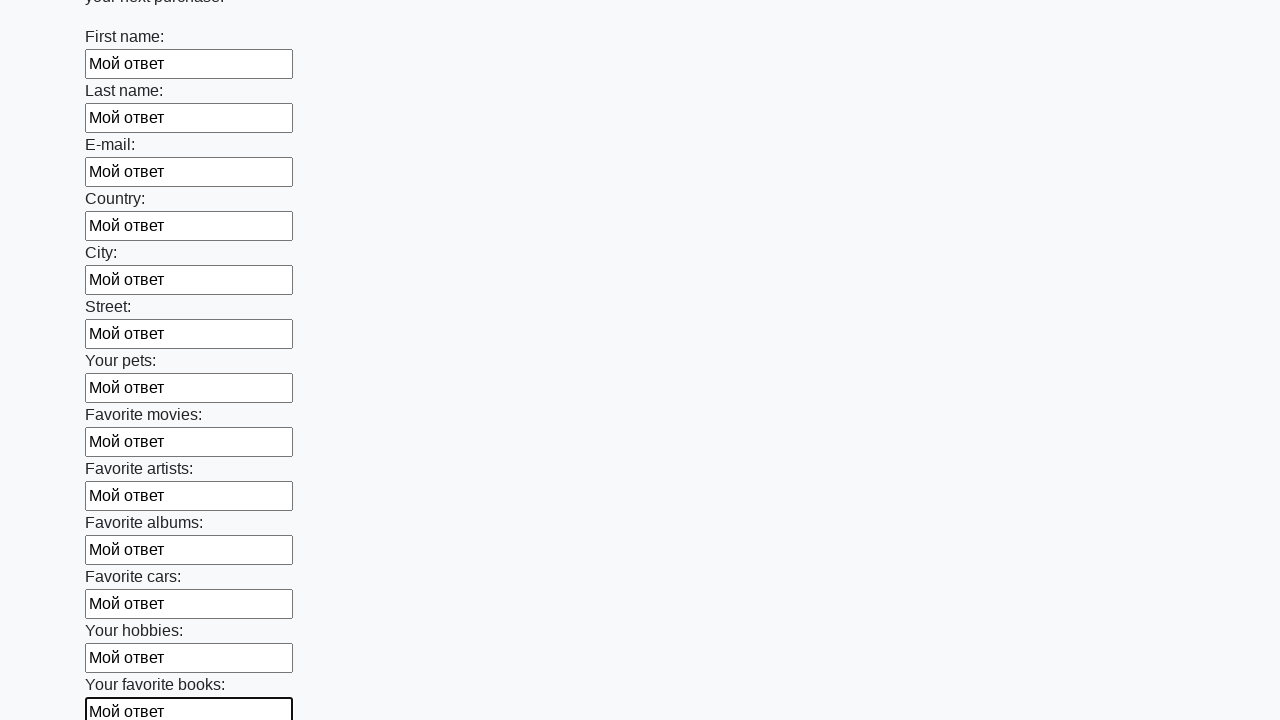

Filled an input field with 'Мой ответ' on input >> nth=13
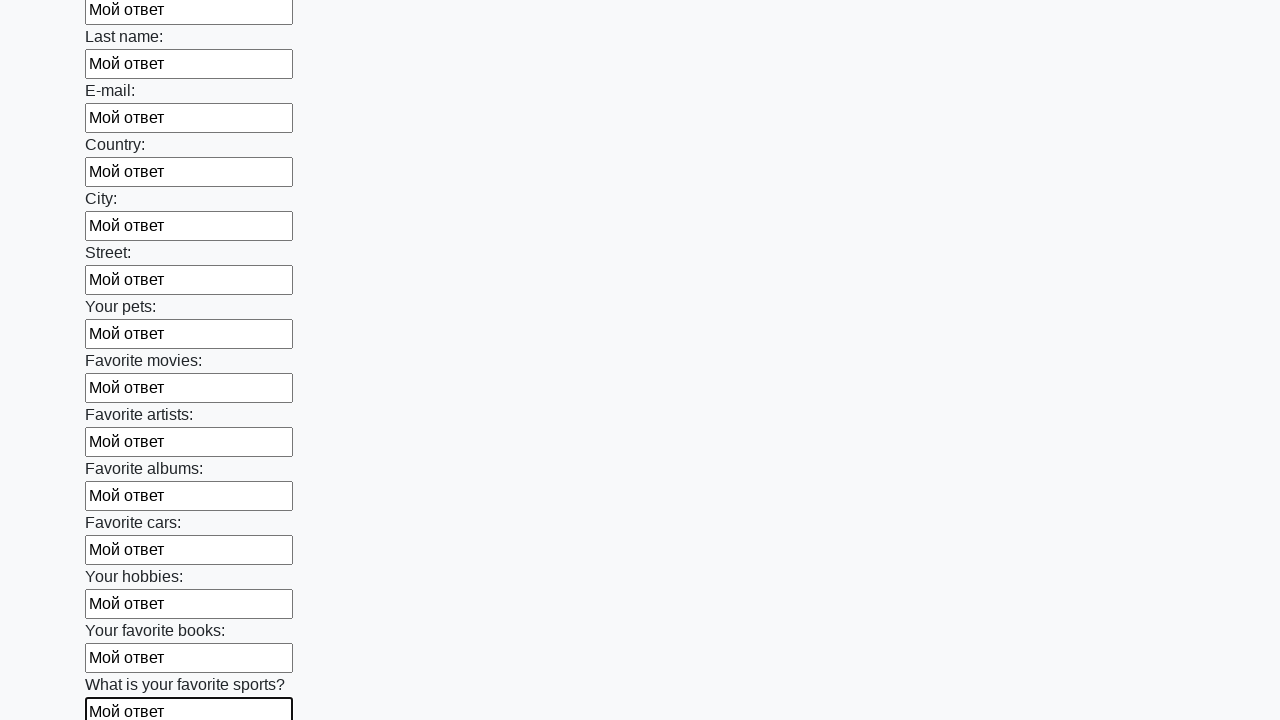

Filled an input field with 'Мой ответ' on input >> nth=14
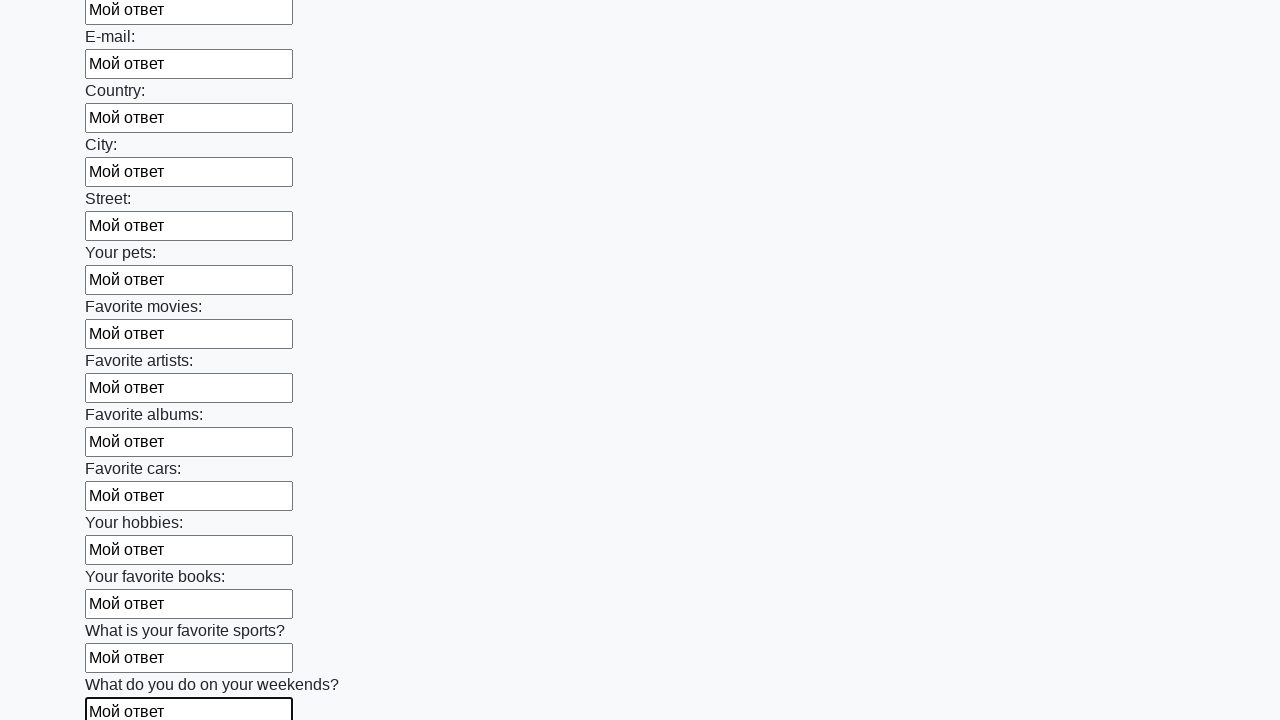

Filled an input field with 'Мой ответ' on input >> nth=15
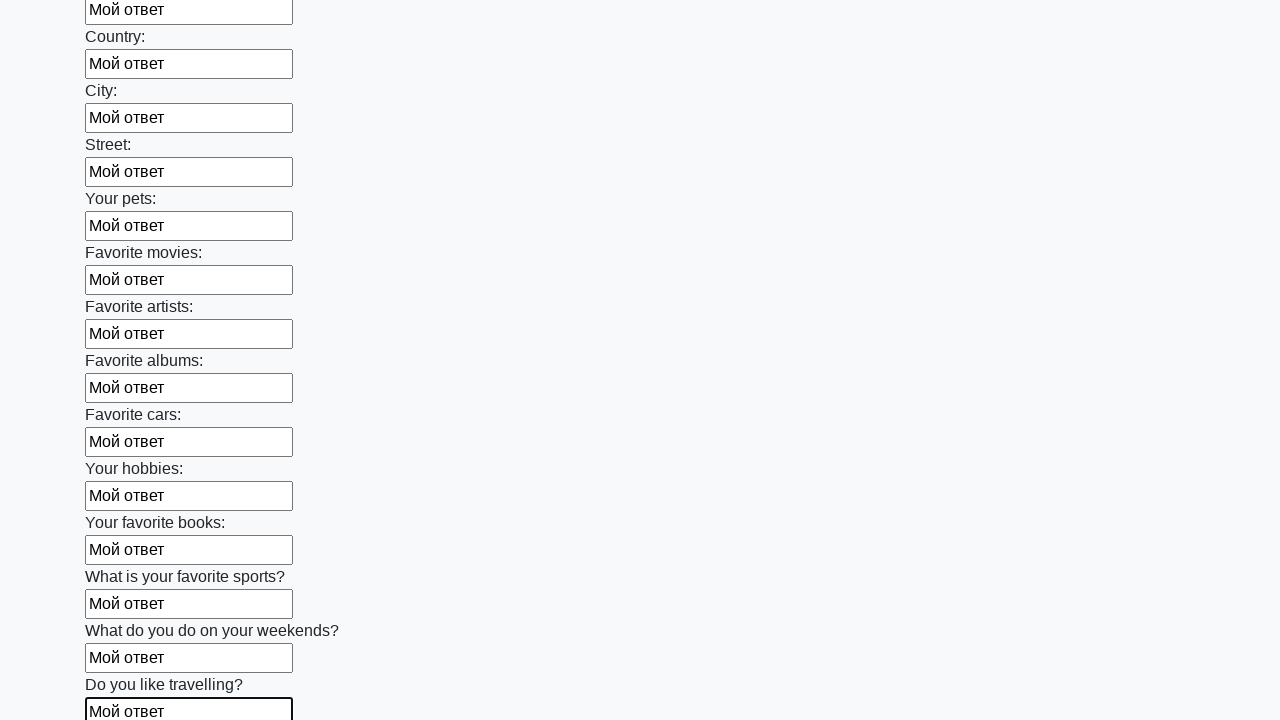

Filled an input field with 'Мой ответ' on input >> nth=16
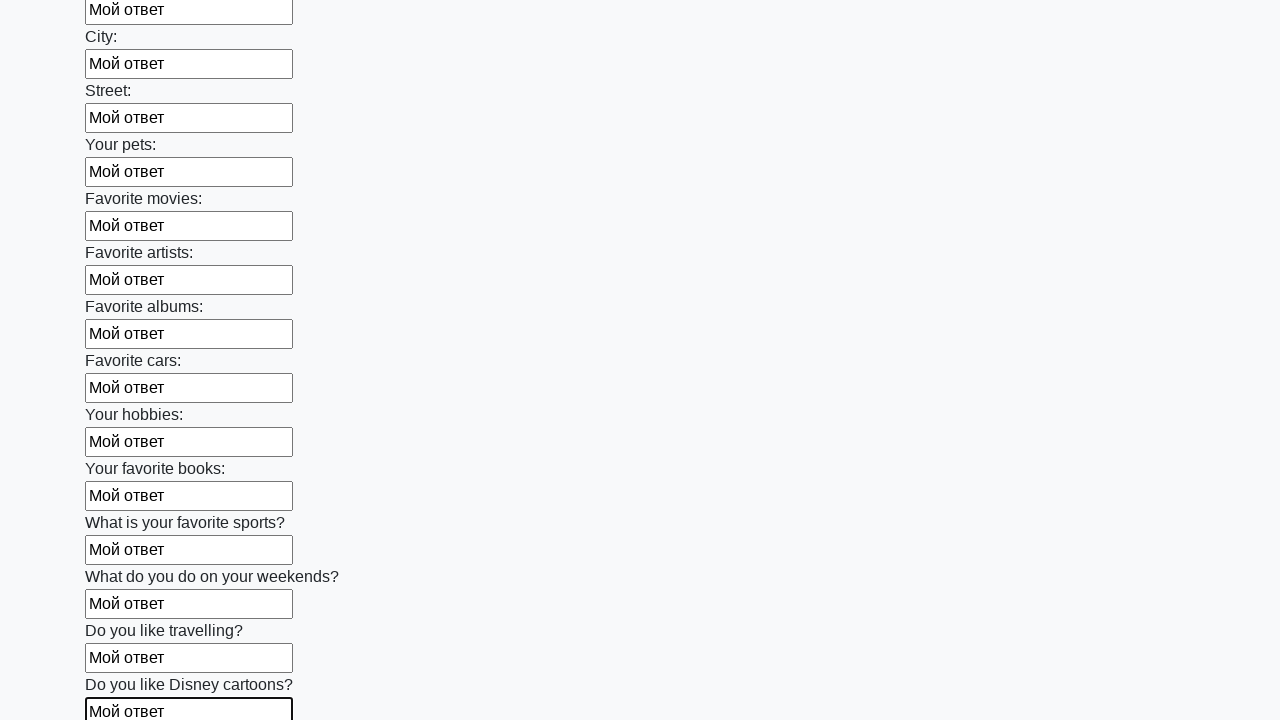

Filled an input field with 'Мой ответ' on input >> nth=17
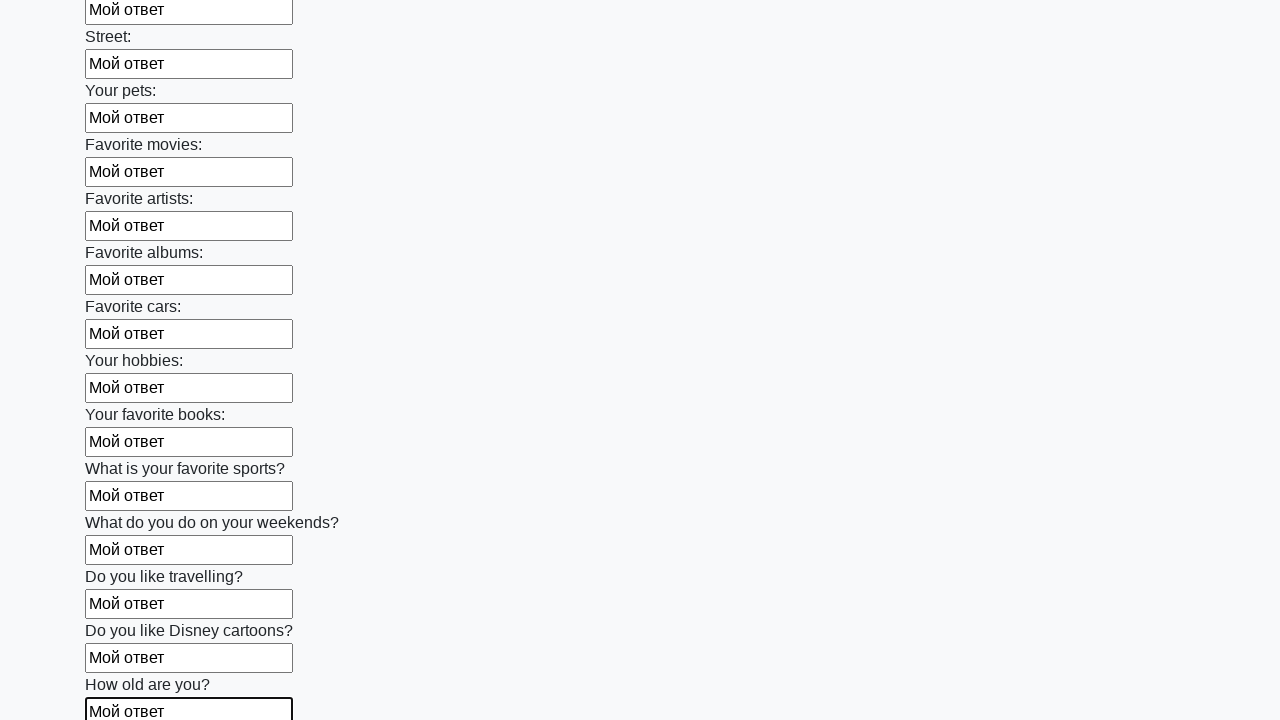

Filled an input field with 'Мой ответ' on input >> nth=18
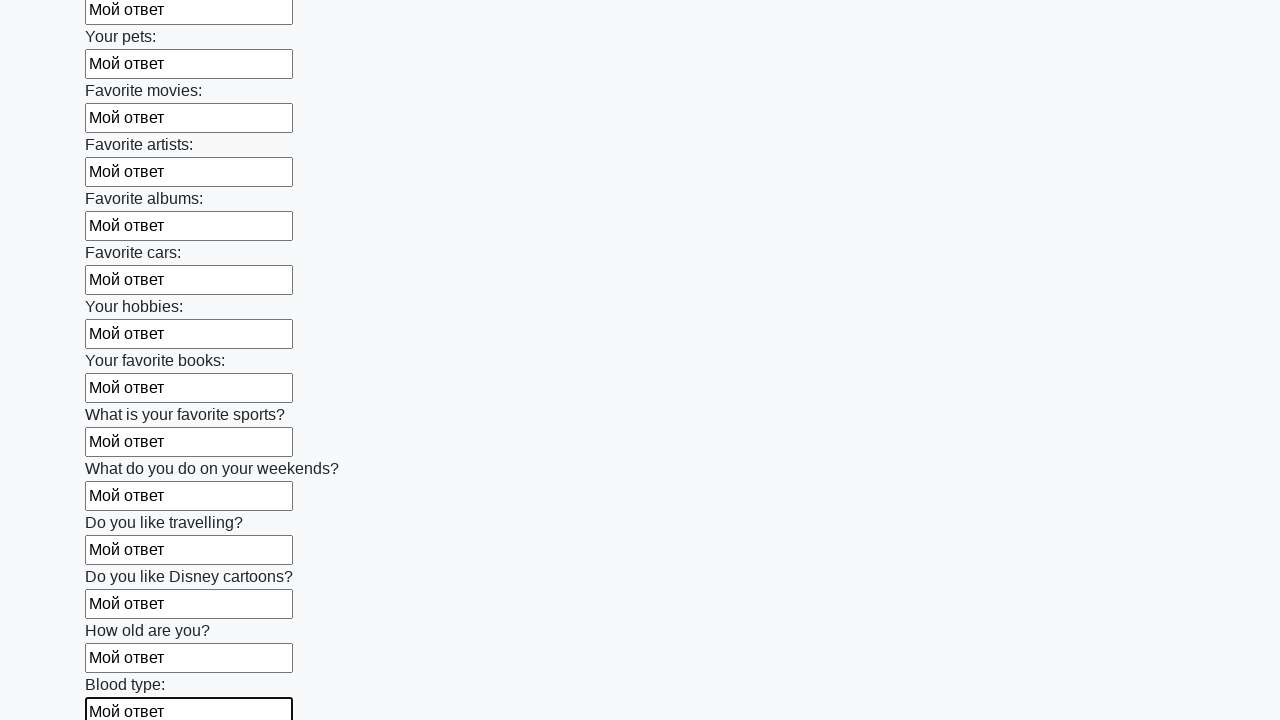

Filled an input field with 'Мой ответ' on input >> nth=19
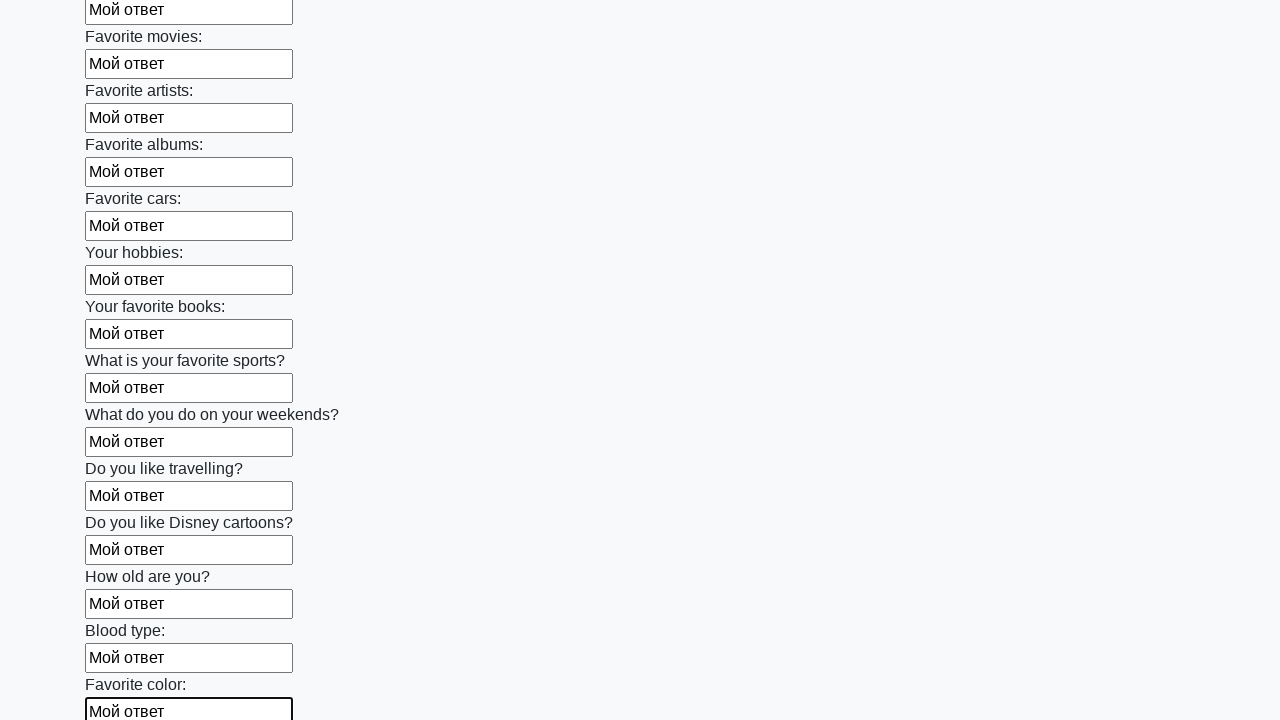

Filled an input field with 'Мой ответ' on input >> nth=20
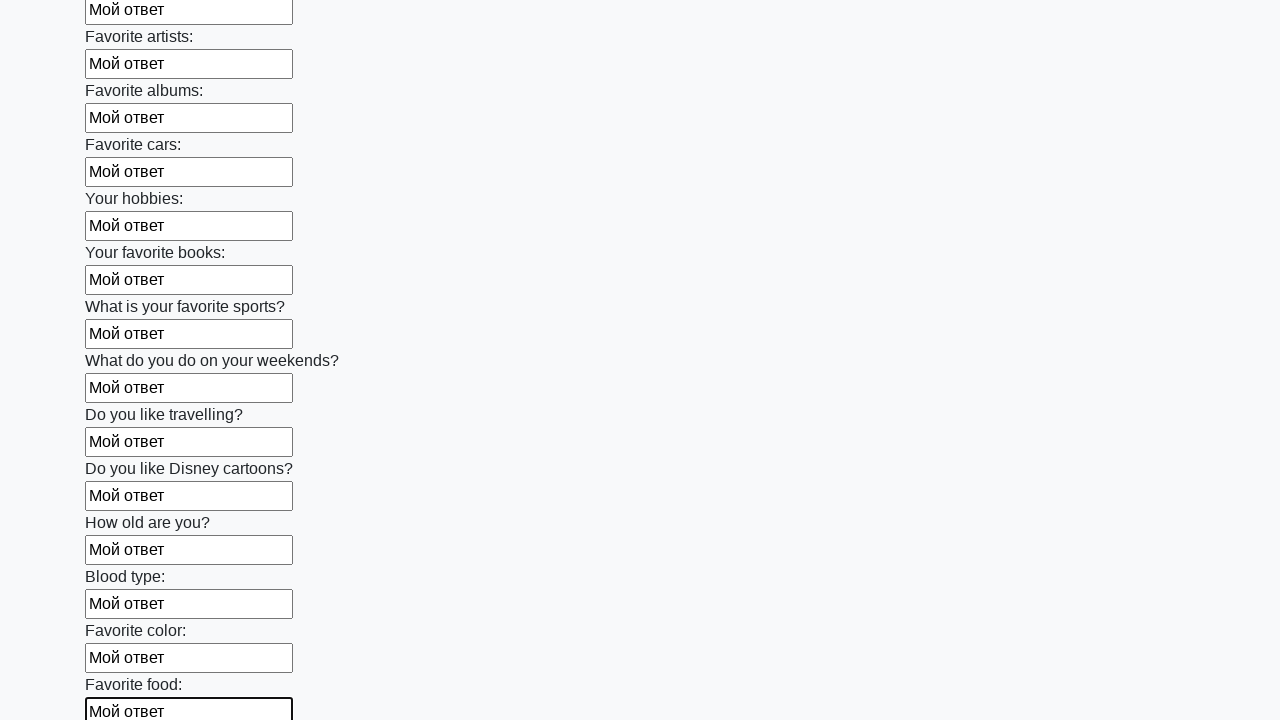

Filled an input field with 'Мой ответ' on input >> nth=21
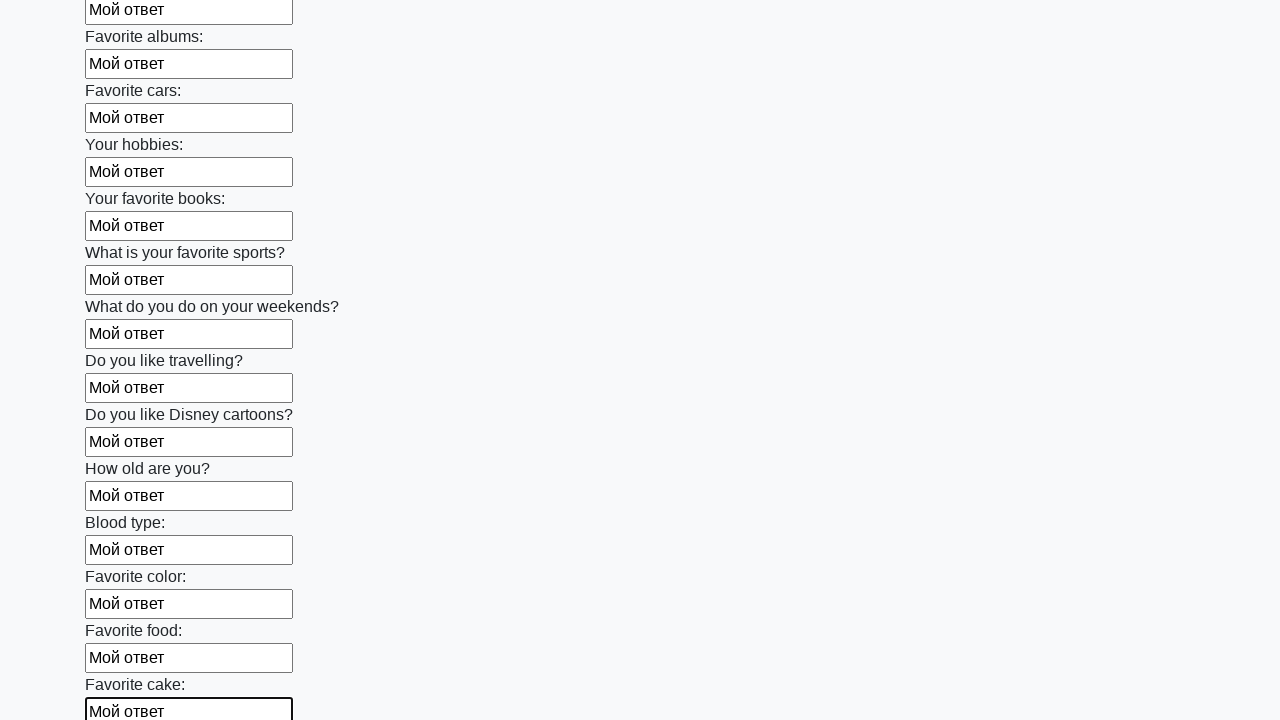

Filled an input field with 'Мой ответ' on input >> nth=22
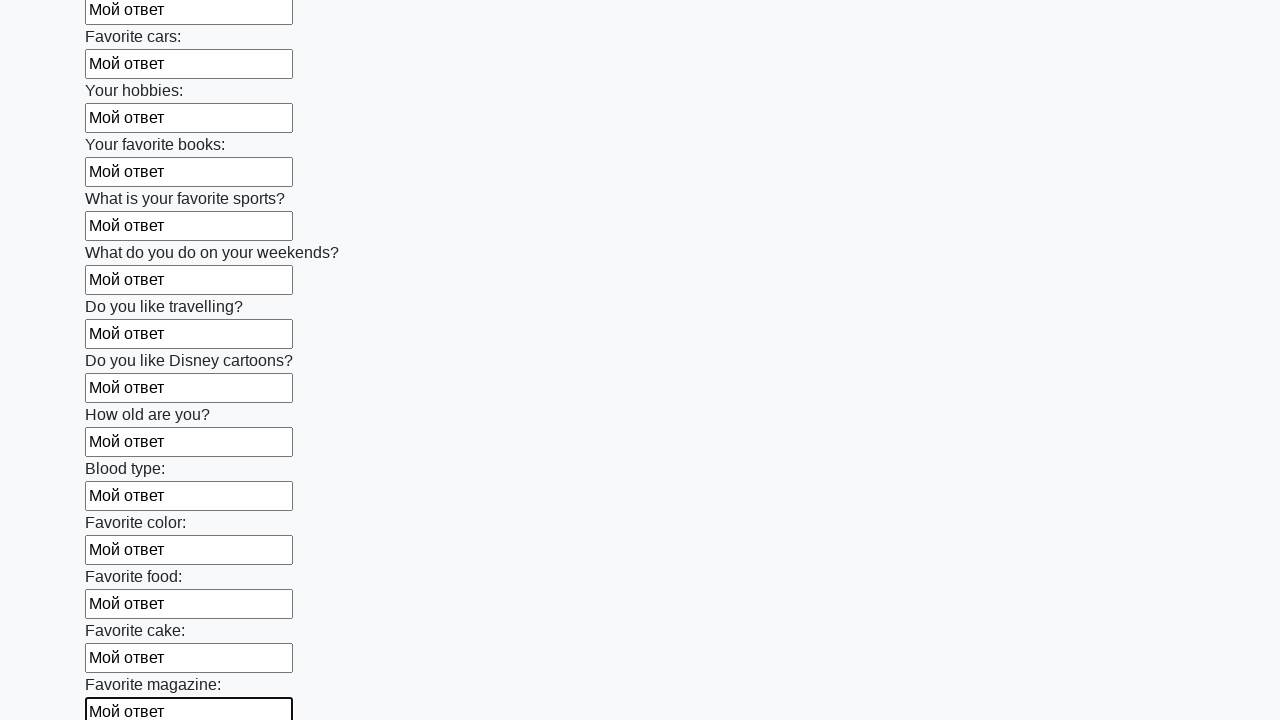

Filled an input field with 'Мой ответ' on input >> nth=23
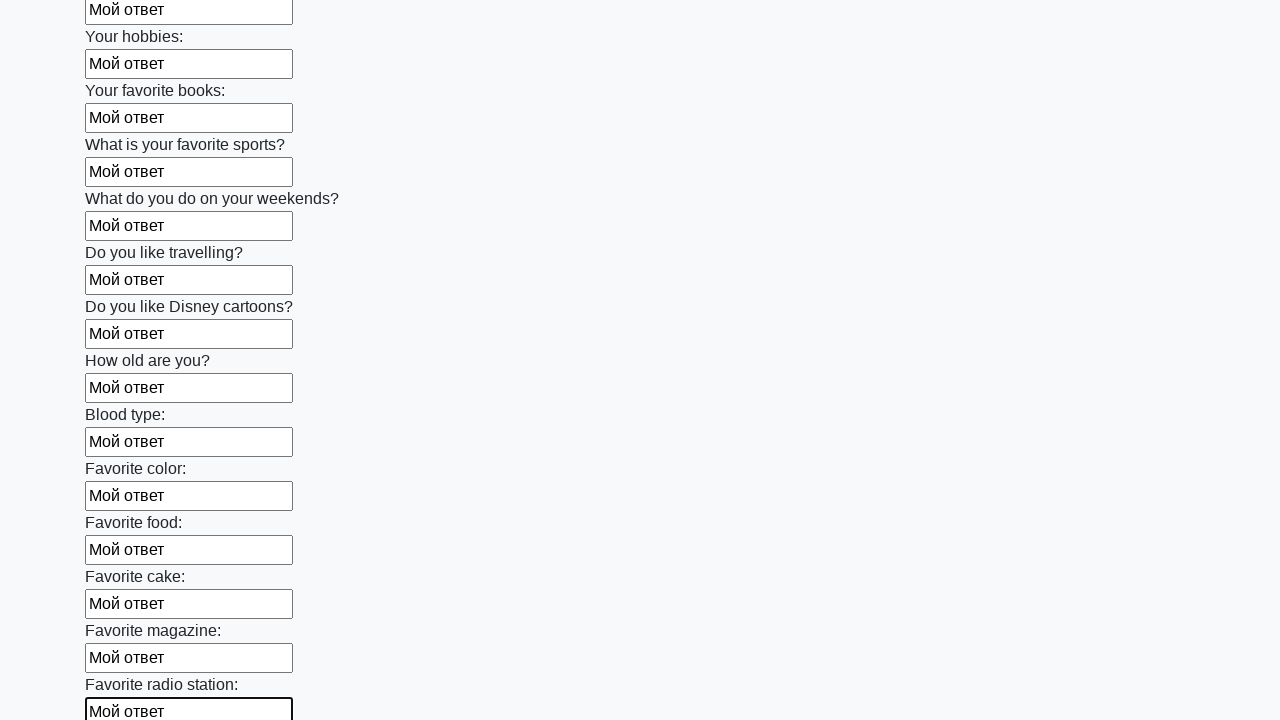

Filled an input field with 'Мой ответ' on input >> nth=24
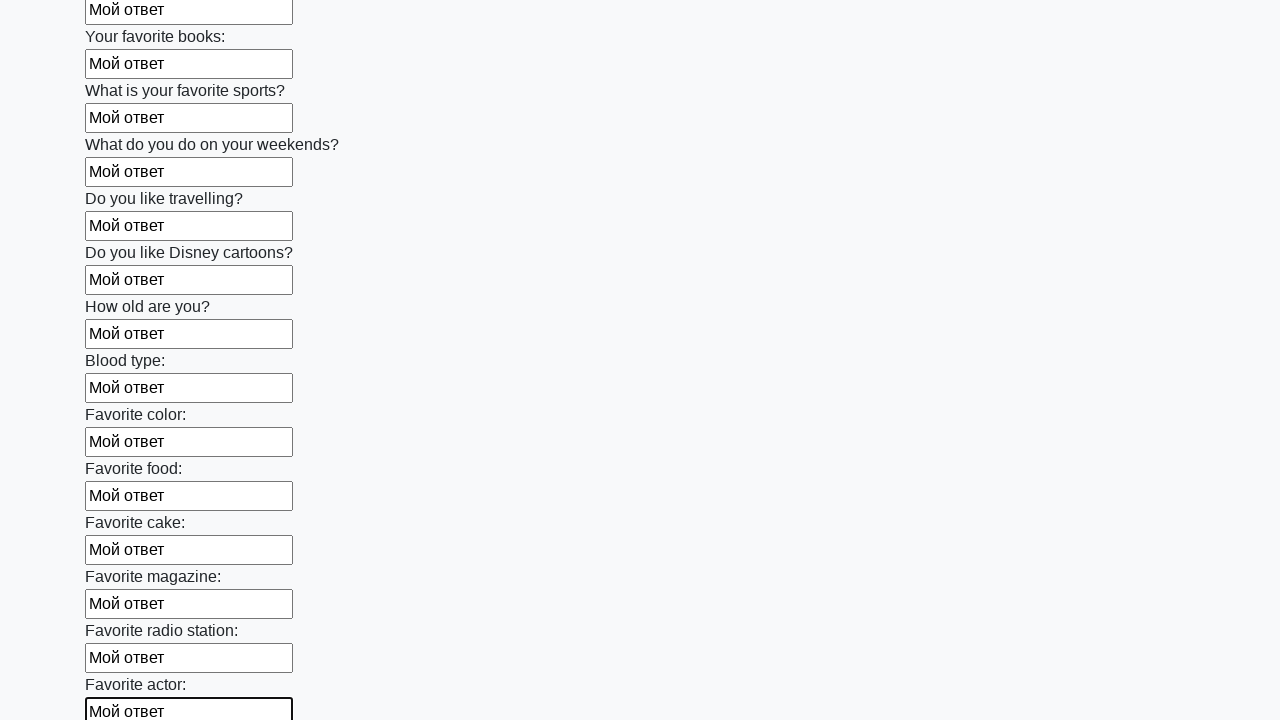

Filled an input field with 'Мой ответ' on input >> nth=25
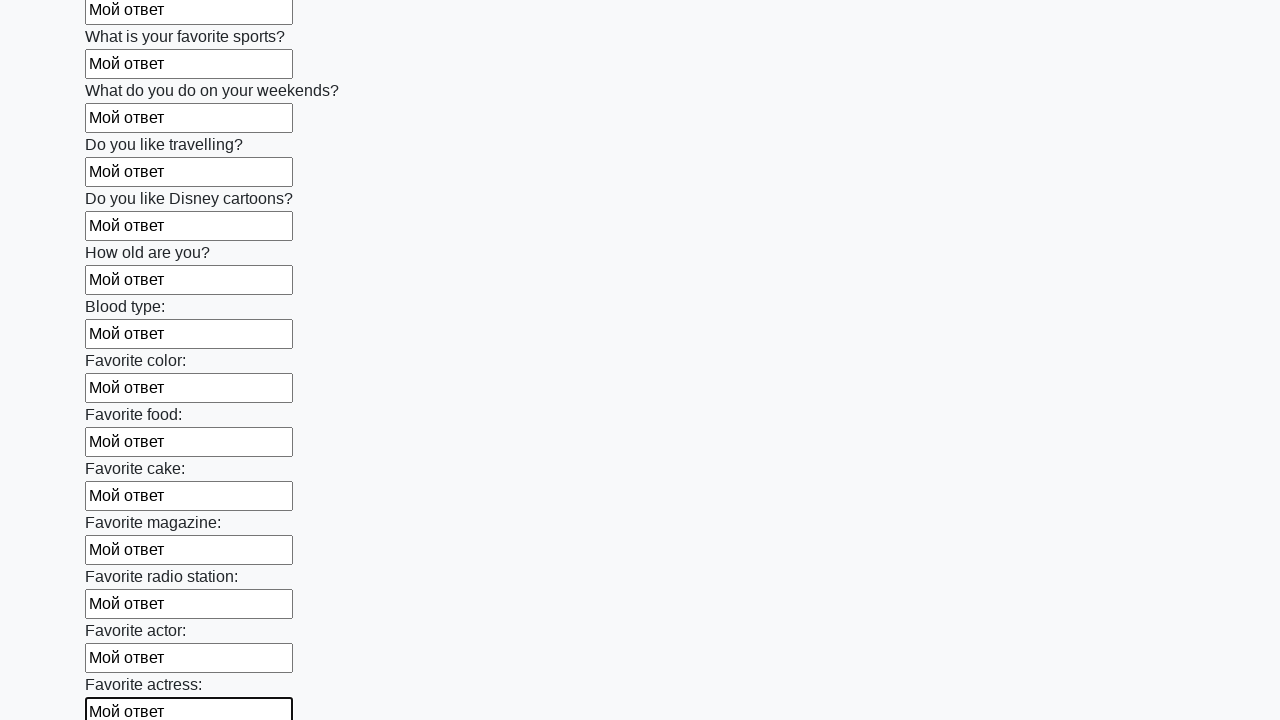

Filled an input field with 'Мой ответ' on input >> nth=26
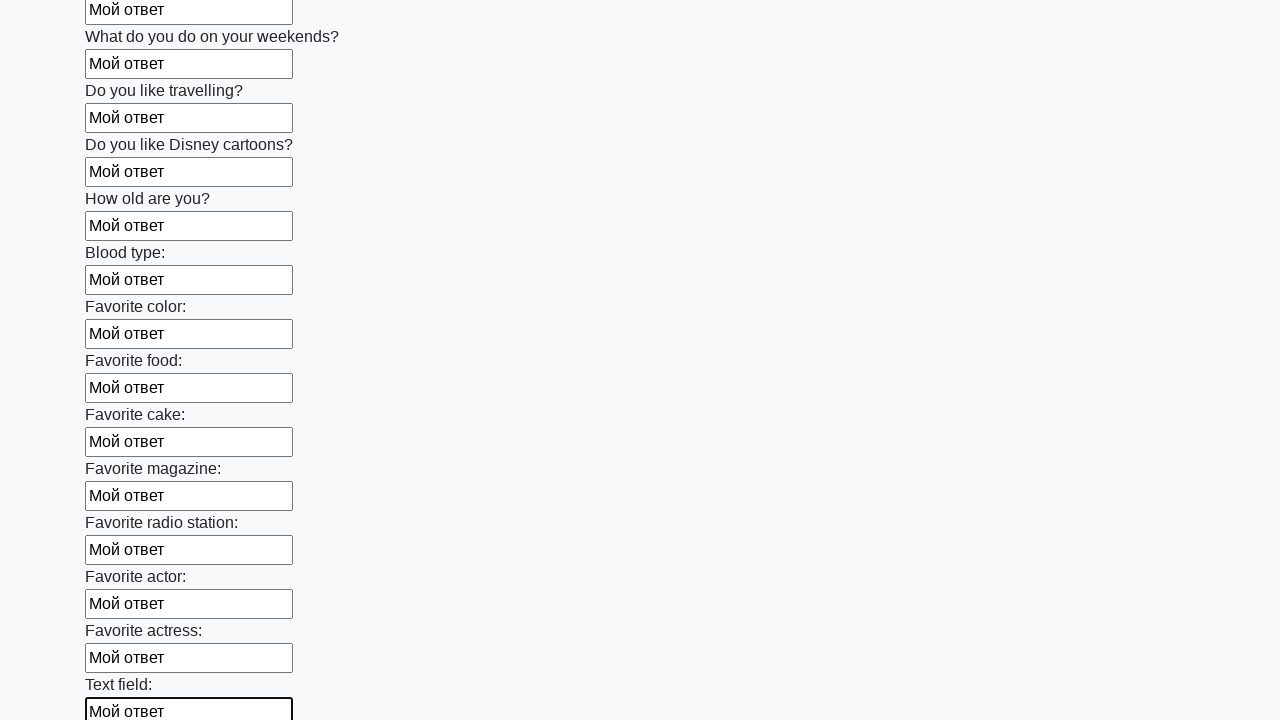

Filled an input field with 'Мой ответ' on input >> nth=27
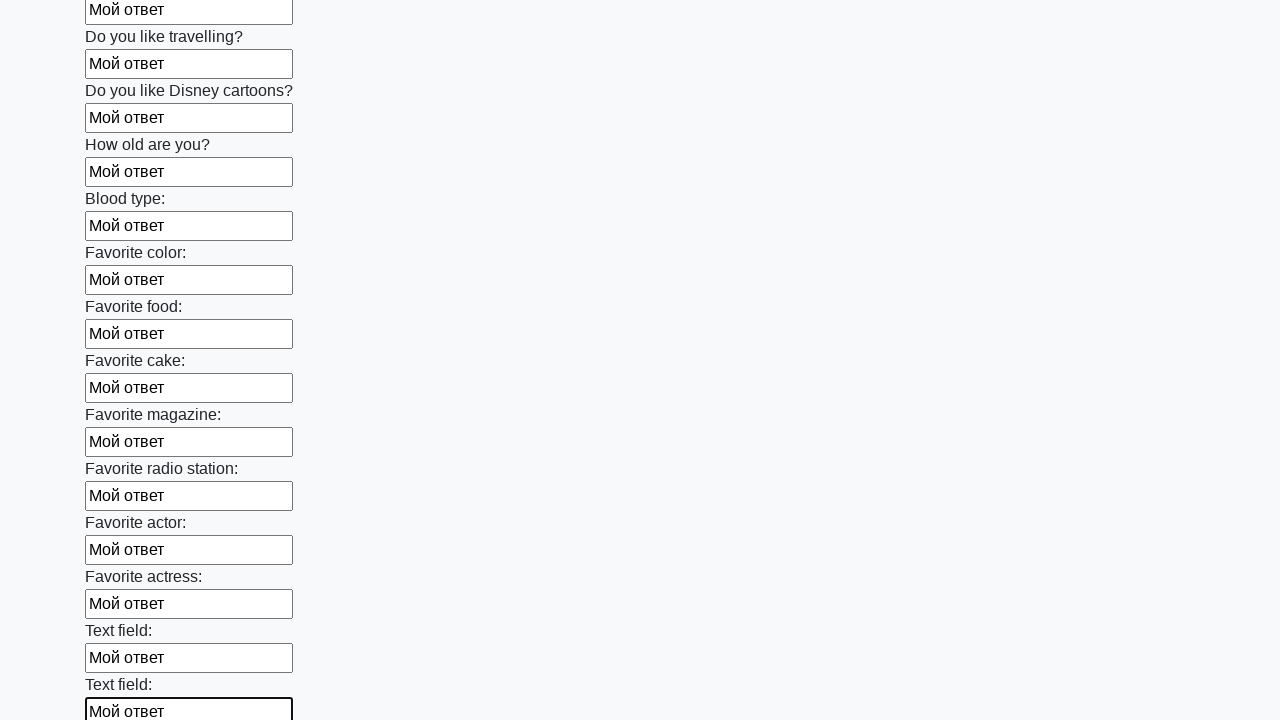

Filled an input field with 'Мой ответ' on input >> nth=28
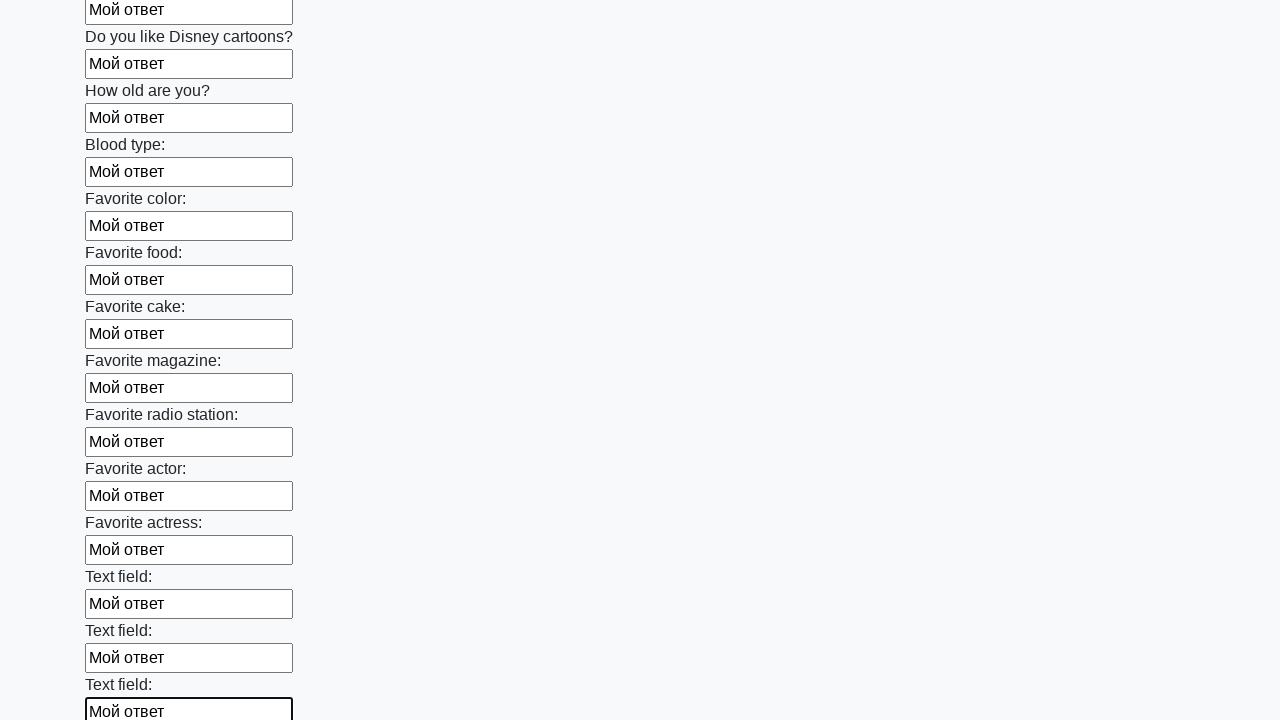

Filled an input field with 'Мой ответ' on input >> nth=29
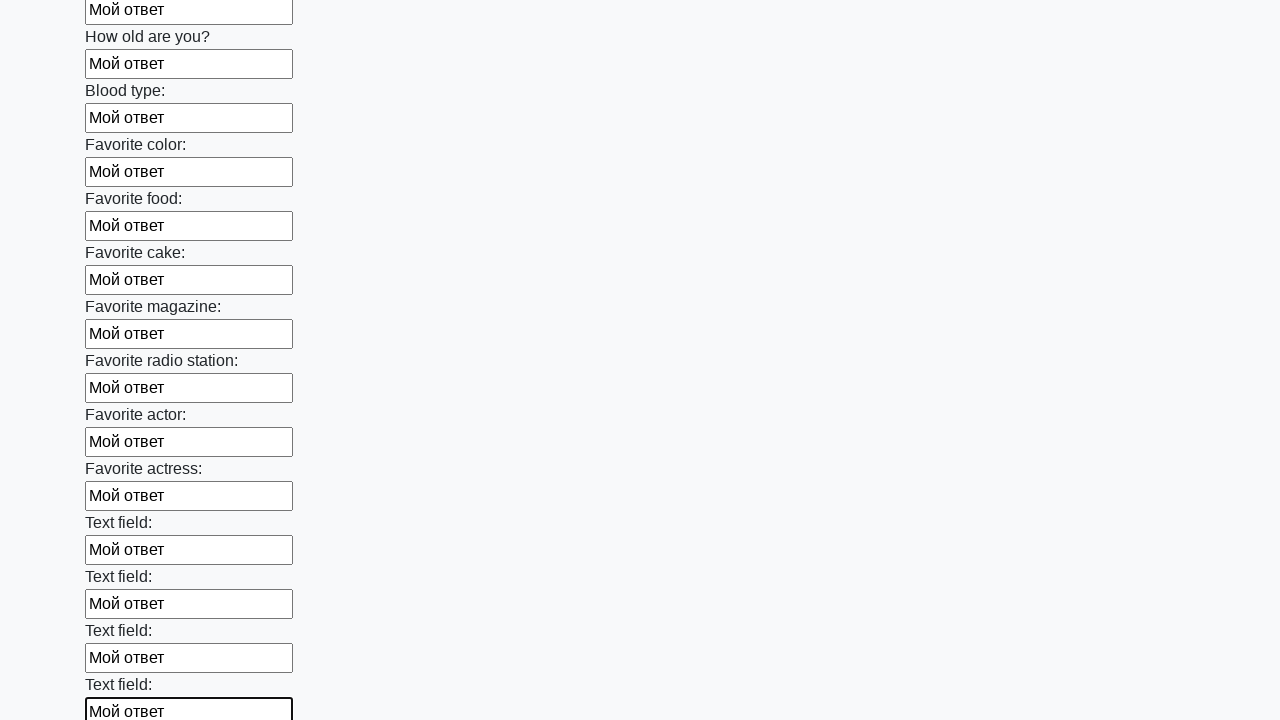

Filled an input field with 'Мой ответ' on input >> nth=30
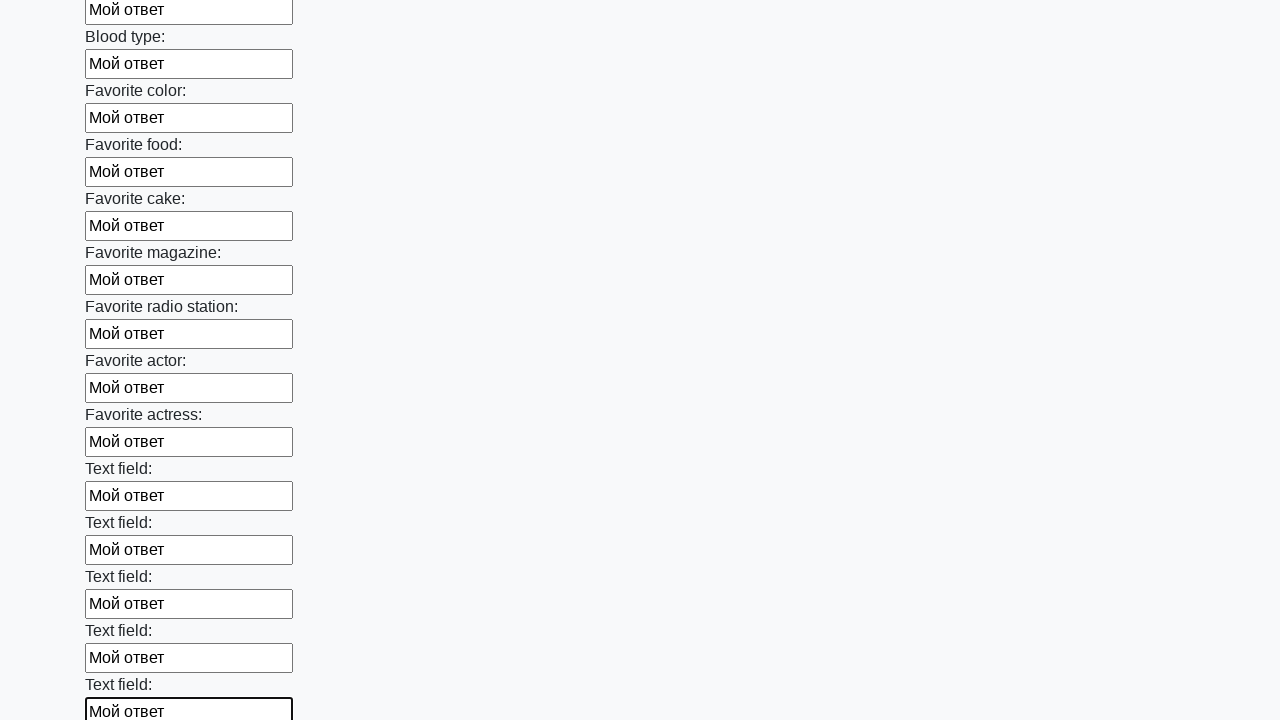

Filled an input field with 'Мой ответ' on input >> nth=31
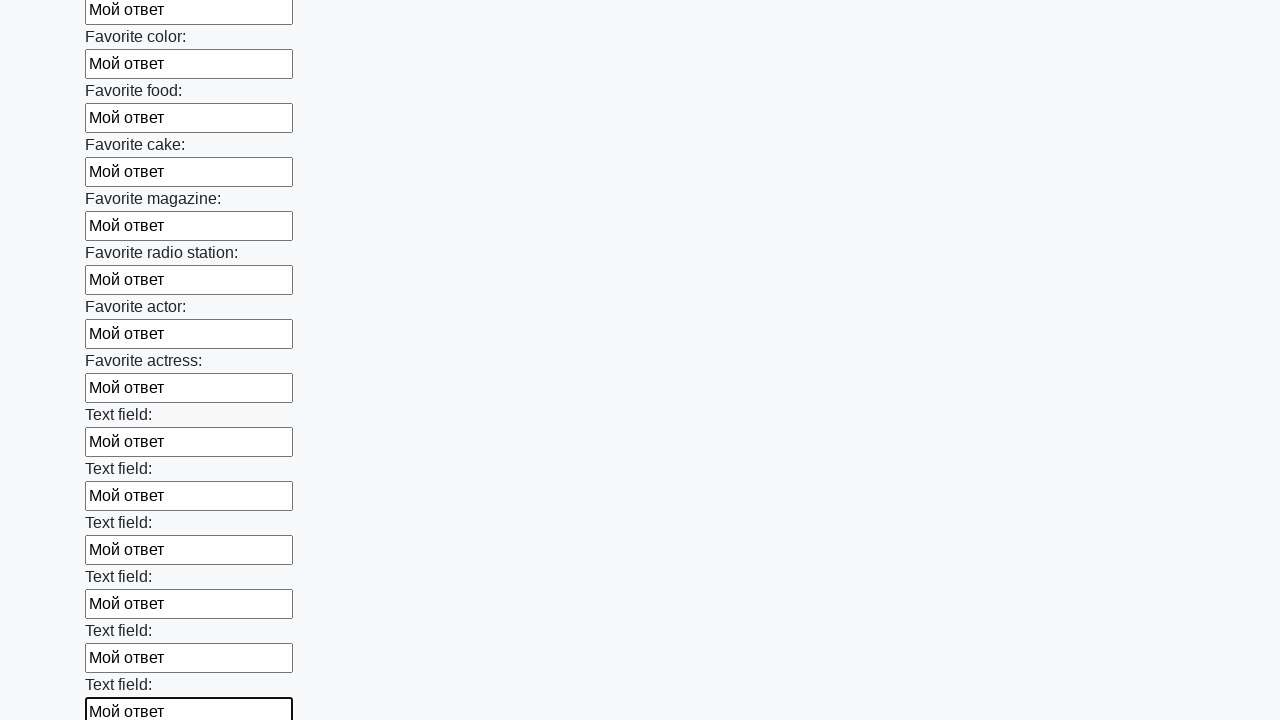

Filled an input field with 'Мой ответ' on input >> nth=32
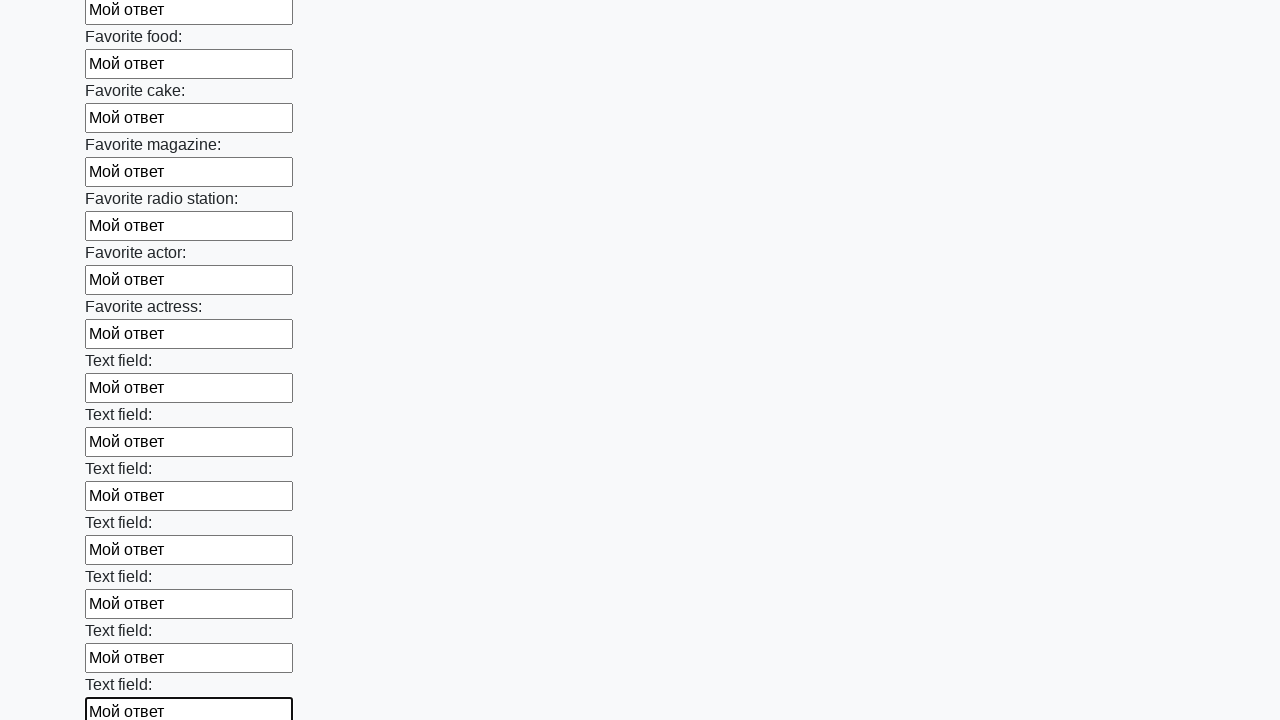

Filled an input field with 'Мой ответ' on input >> nth=33
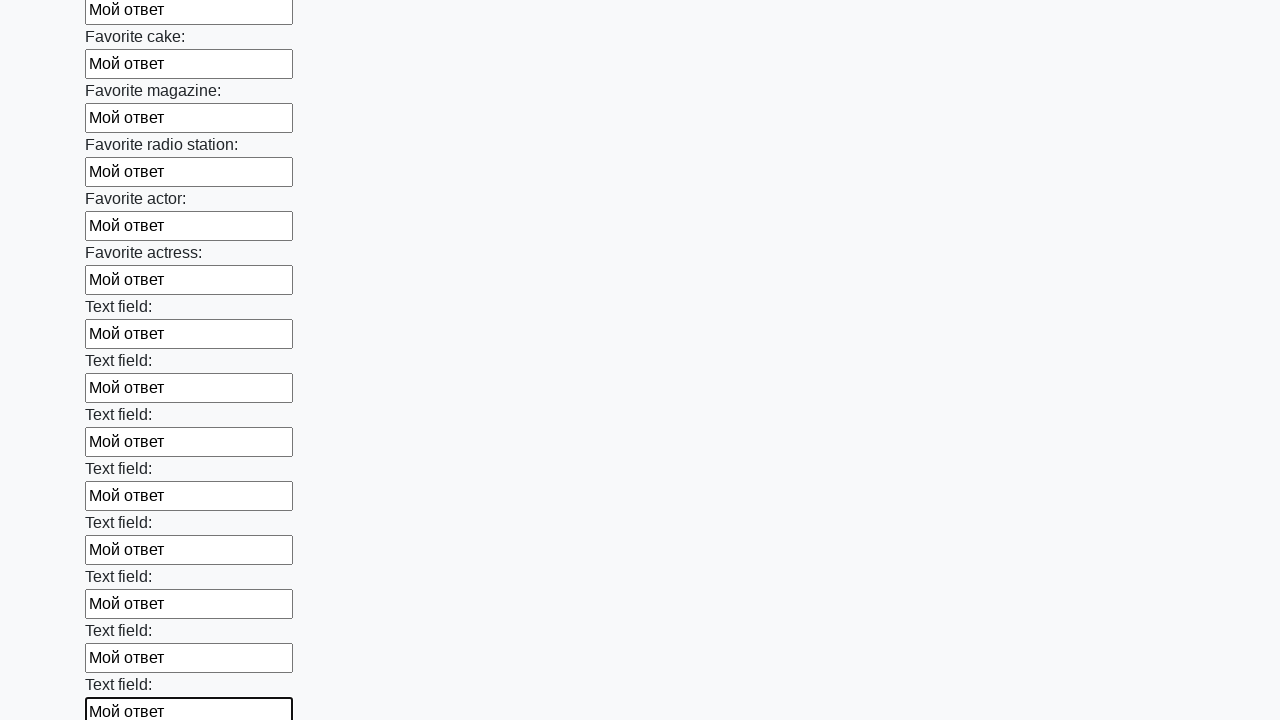

Filled an input field with 'Мой ответ' on input >> nth=34
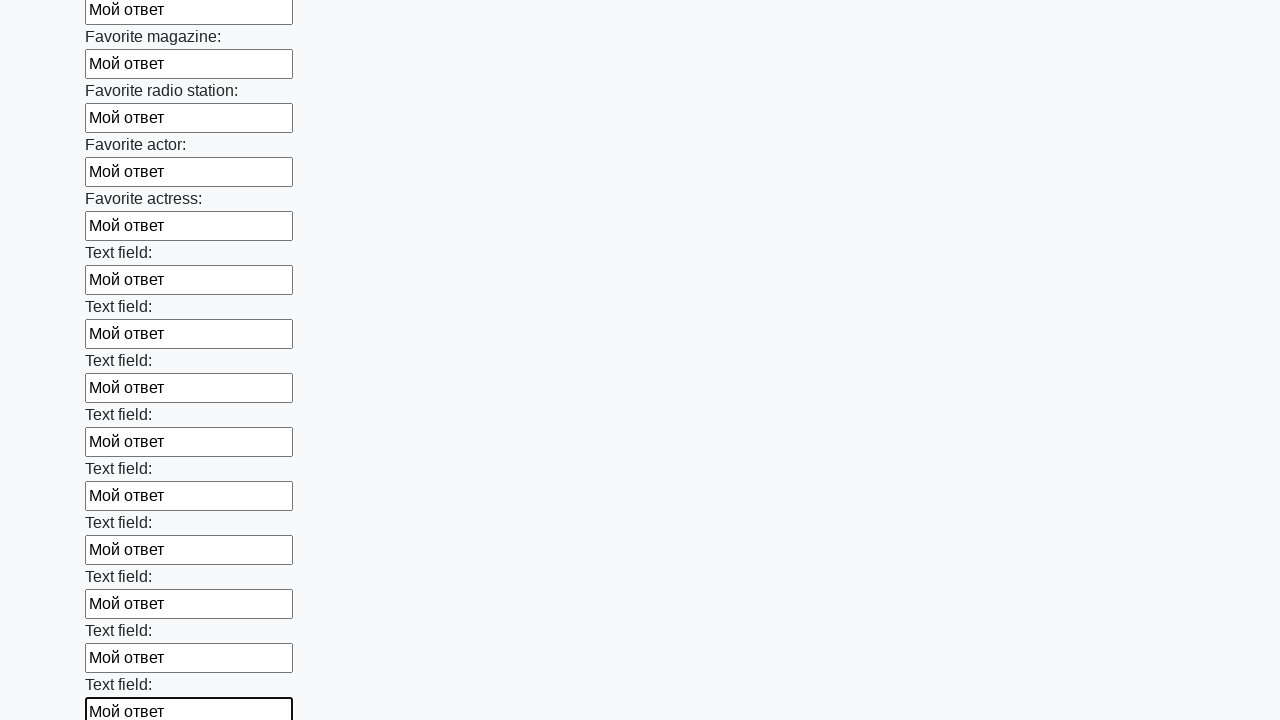

Filled an input field with 'Мой ответ' on input >> nth=35
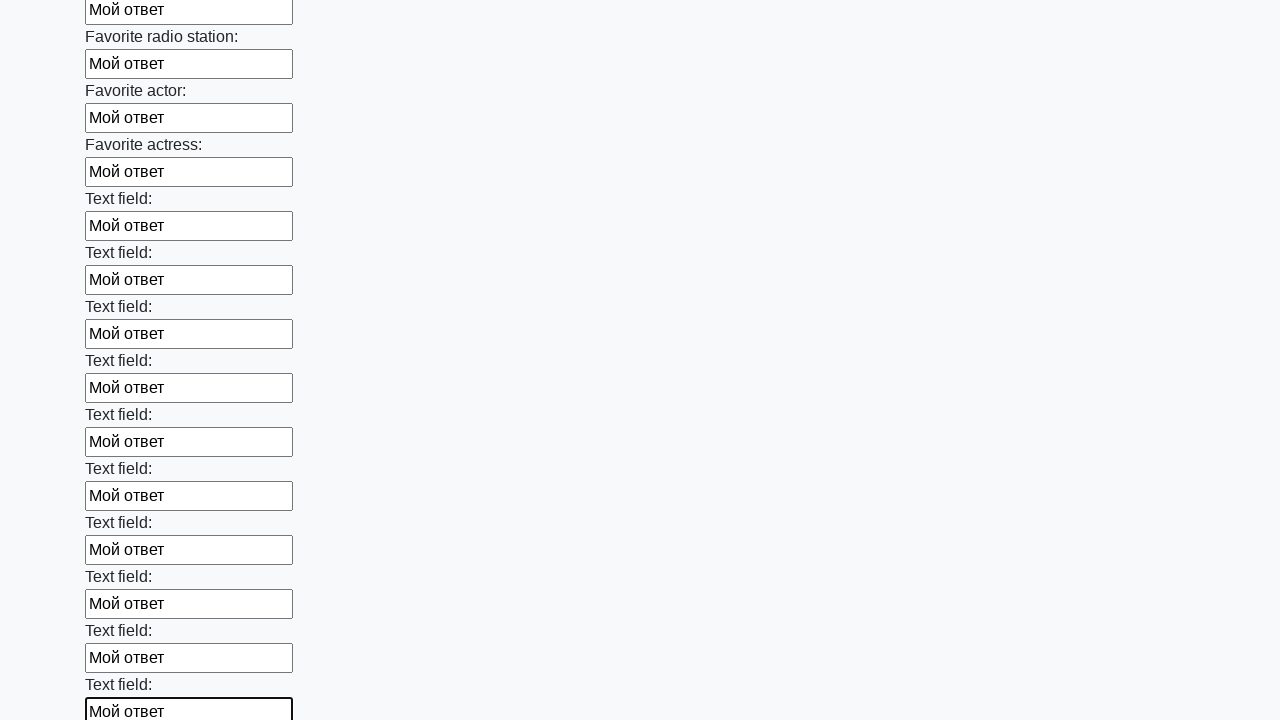

Filled an input field with 'Мой ответ' on input >> nth=36
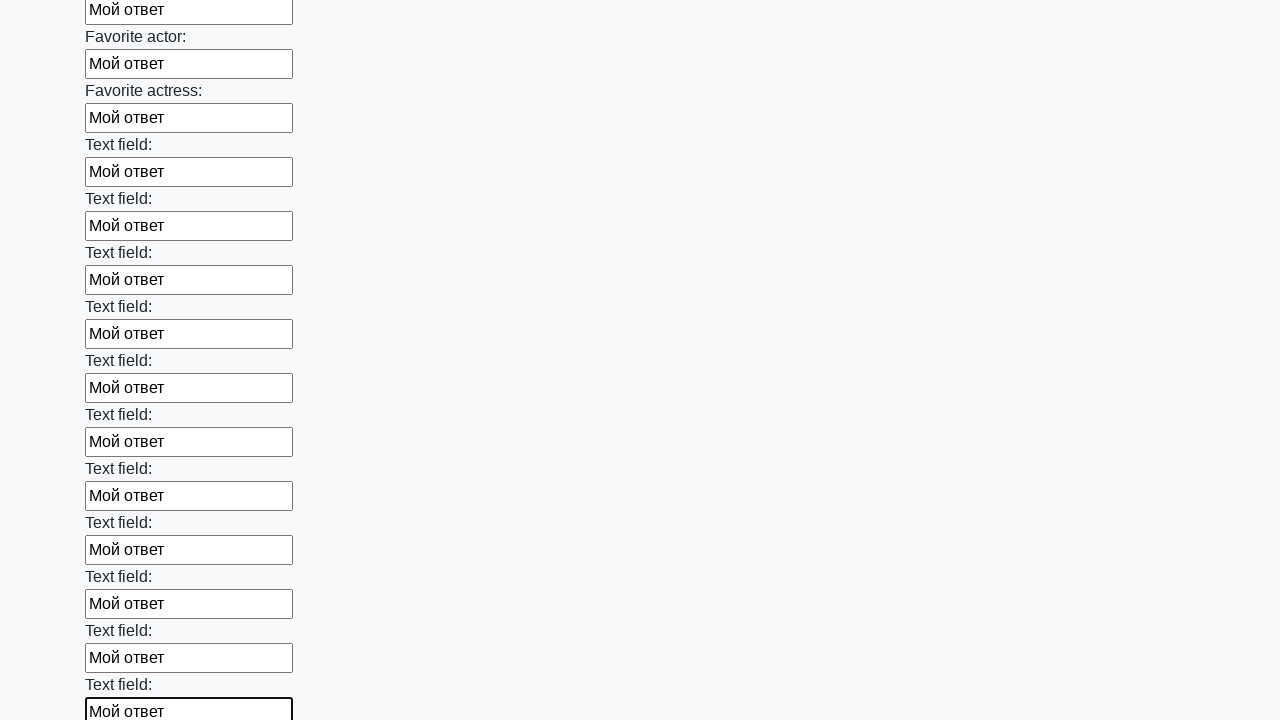

Filled an input field with 'Мой ответ' on input >> nth=37
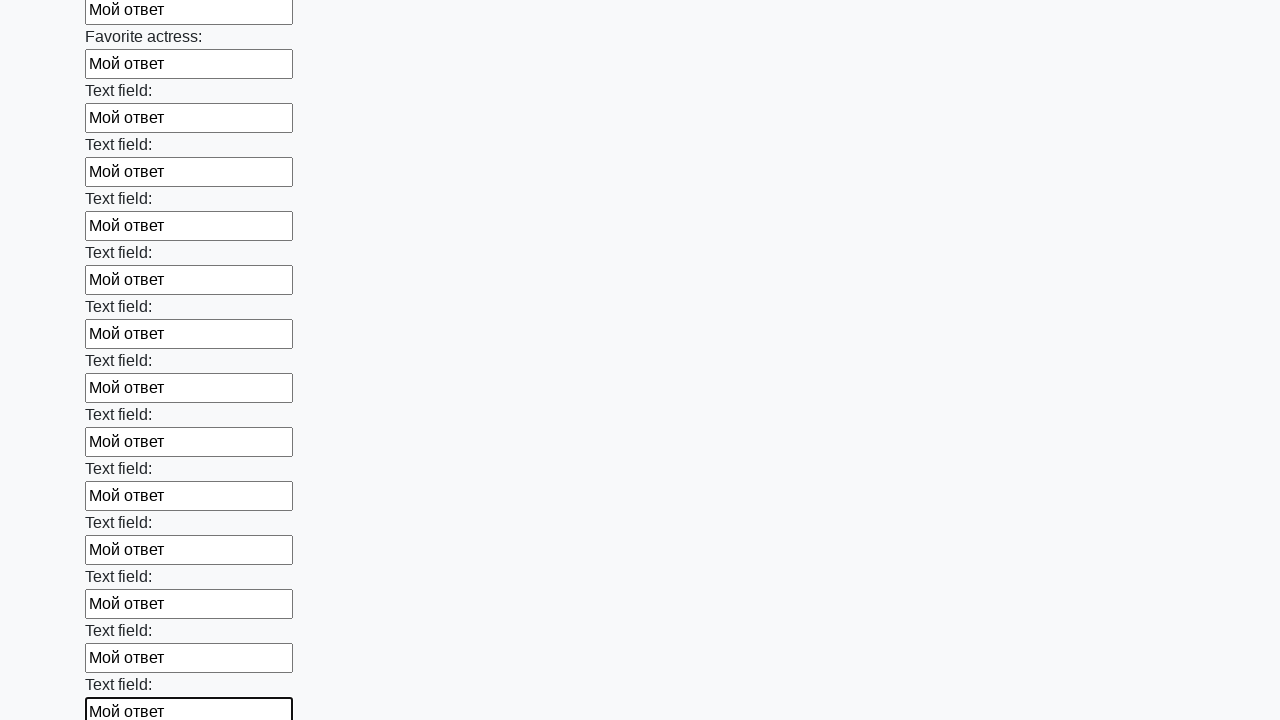

Filled an input field with 'Мой ответ' on input >> nth=38
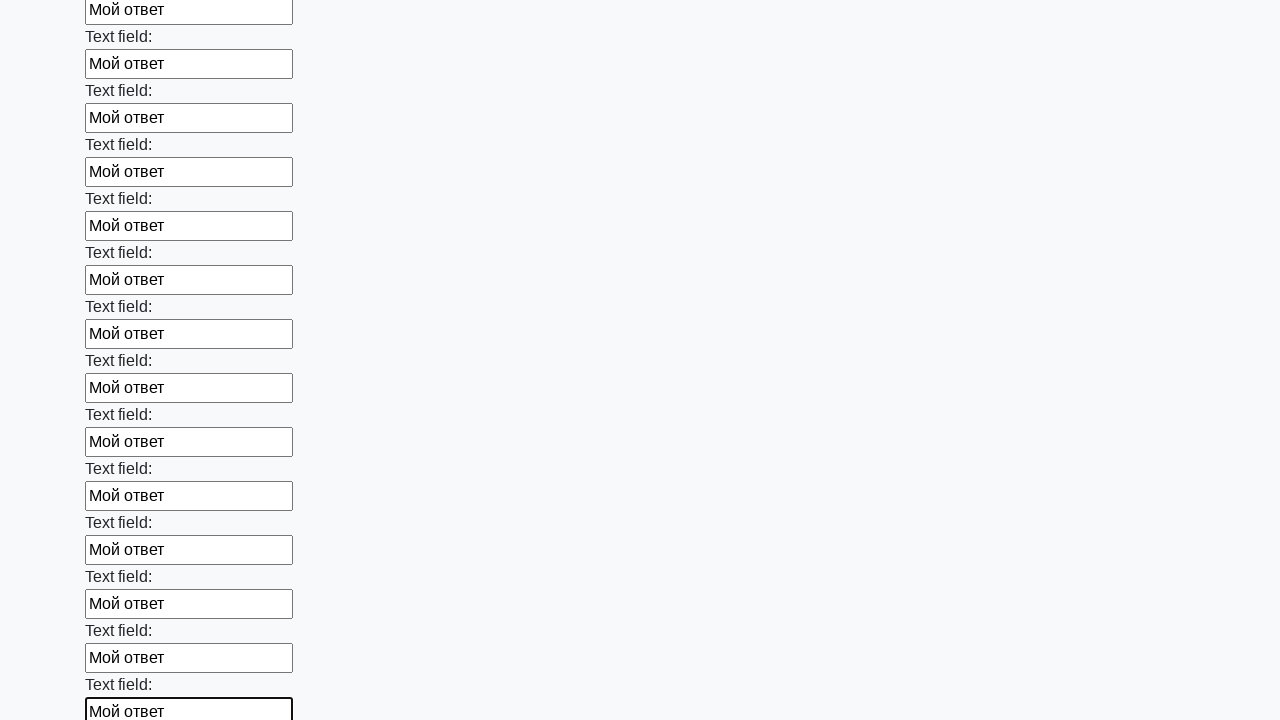

Filled an input field with 'Мой ответ' on input >> nth=39
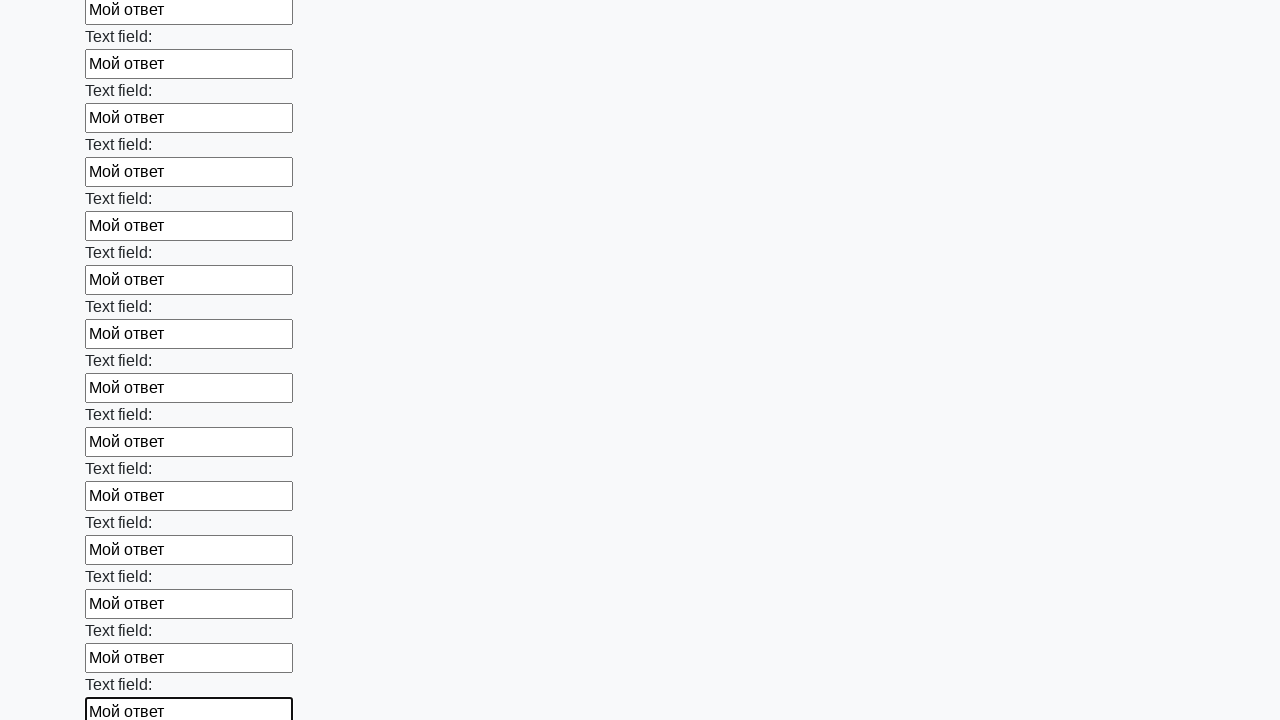

Filled an input field with 'Мой ответ' on input >> nth=40
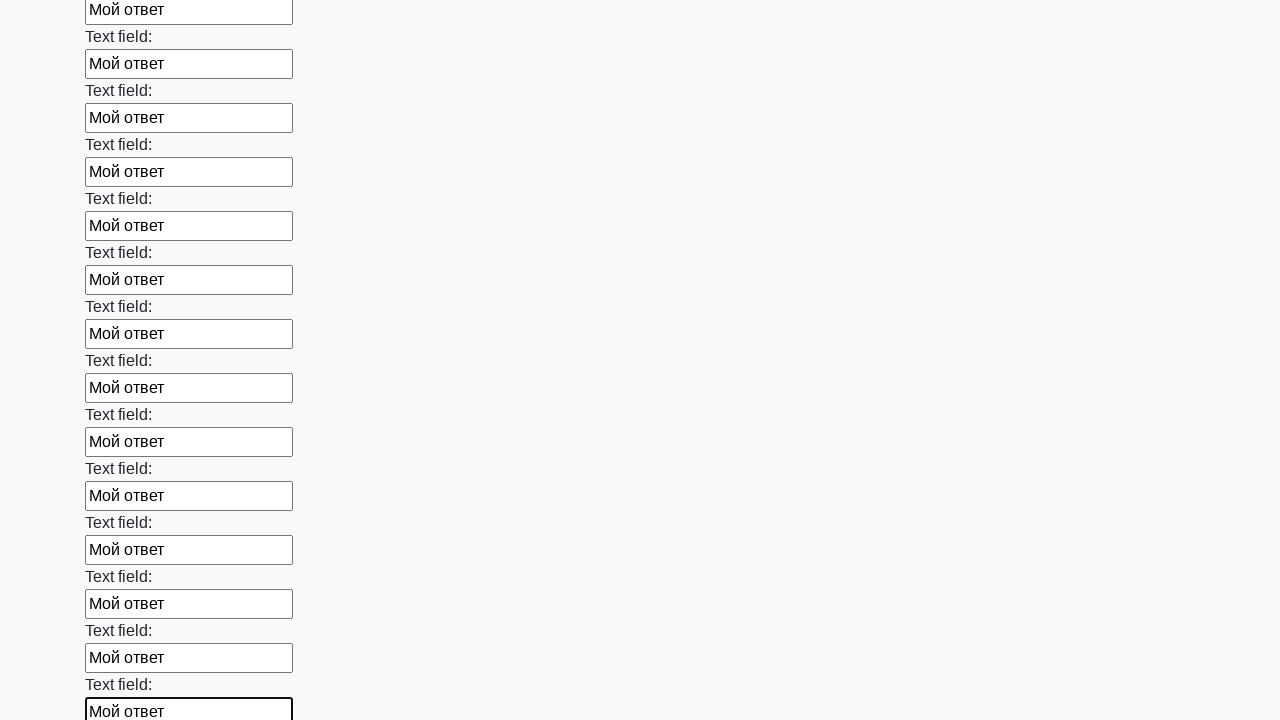

Filled an input field with 'Мой ответ' on input >> nth=41
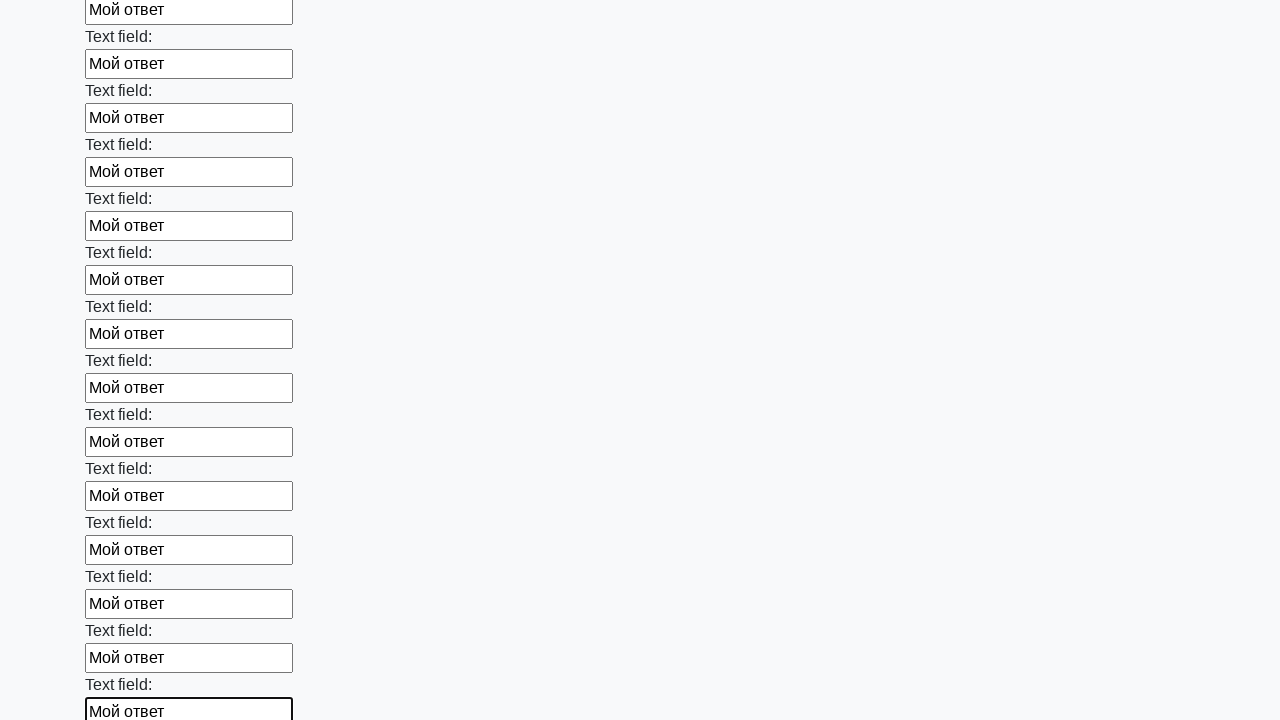

Filled an input field with 'Мой ответ' on input >> nth=42
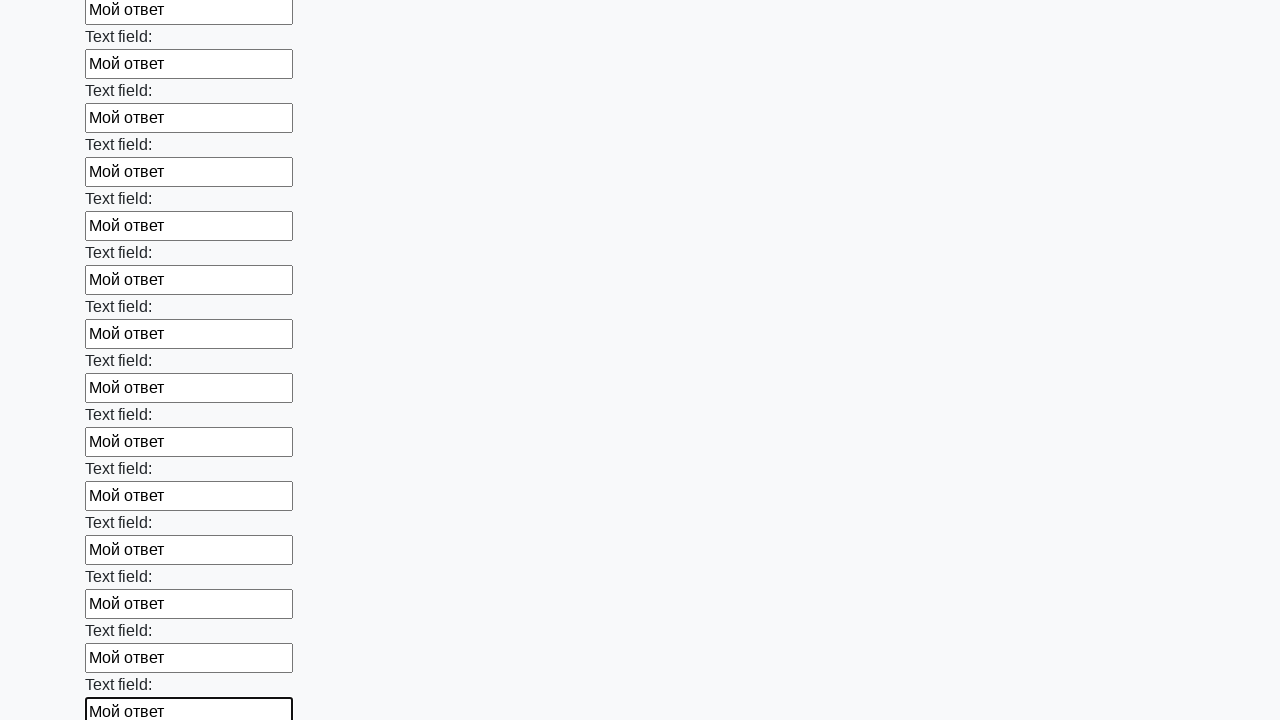

Filled an input field with 'Мой ответ' on input >> nth=43
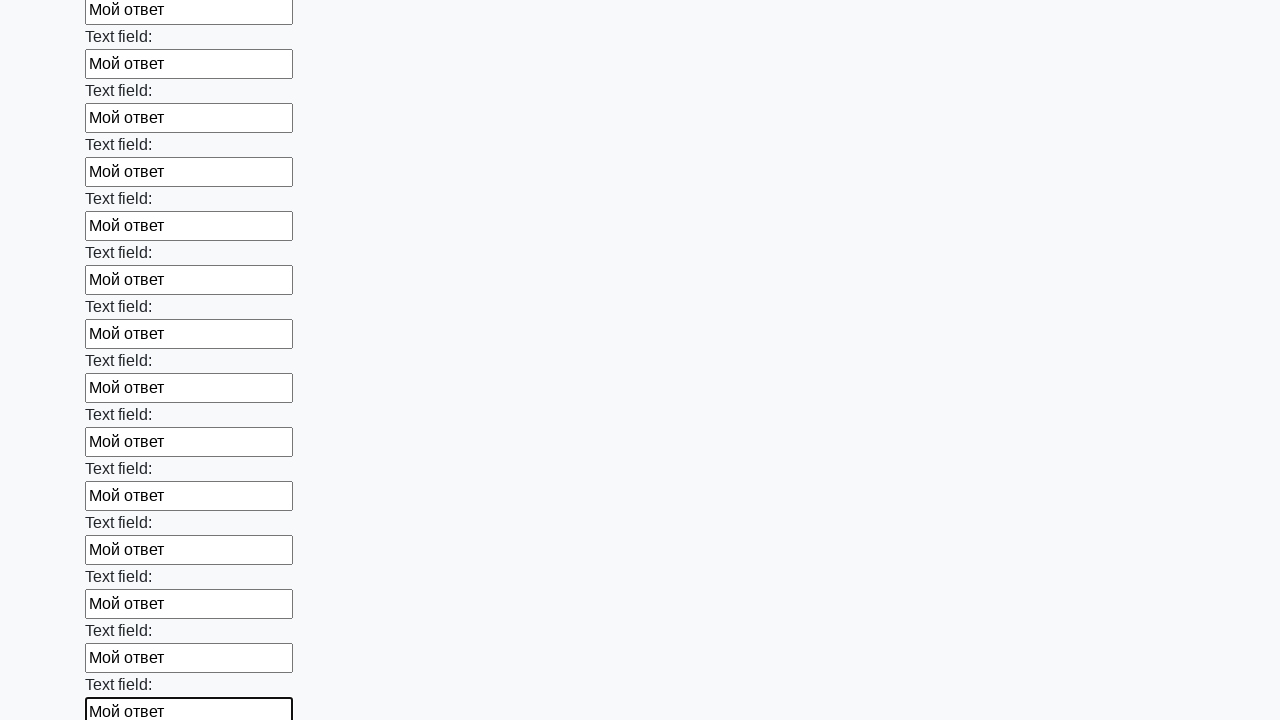

Filled an input field with 'Мой ответ' on input >> nth=44
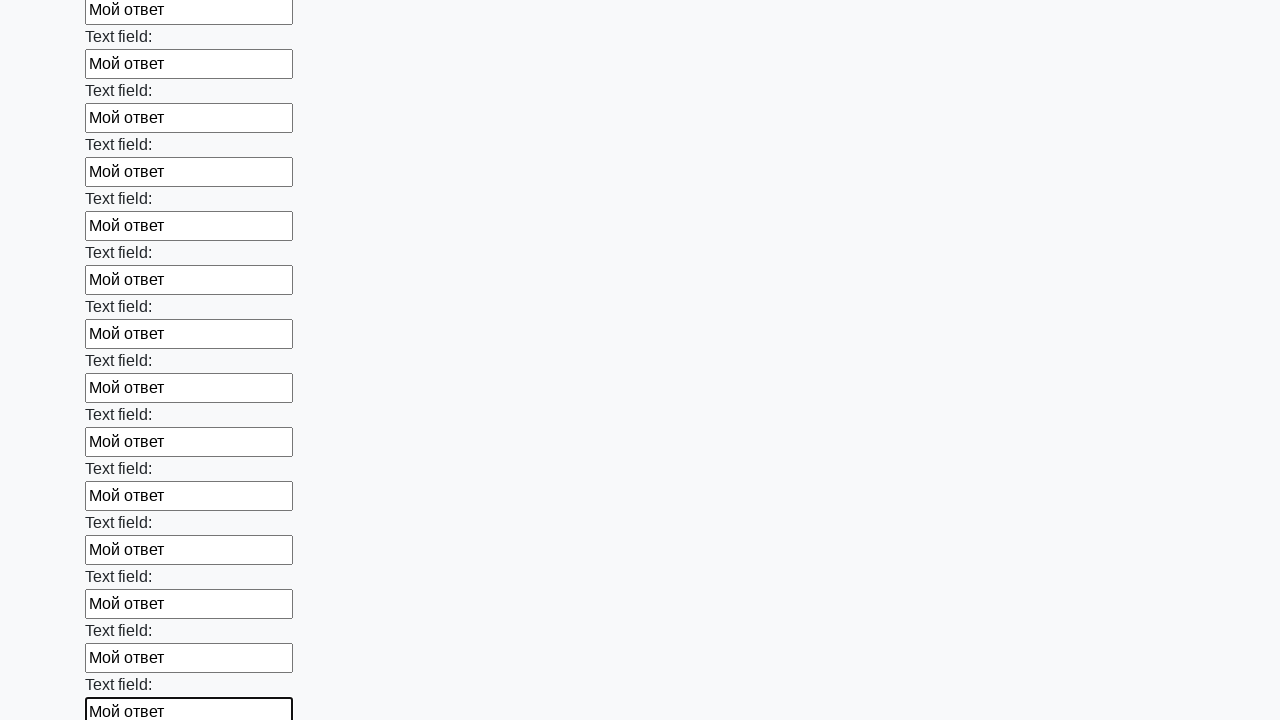

Filled an input field with 'Мой ответ' on input >> nth=45
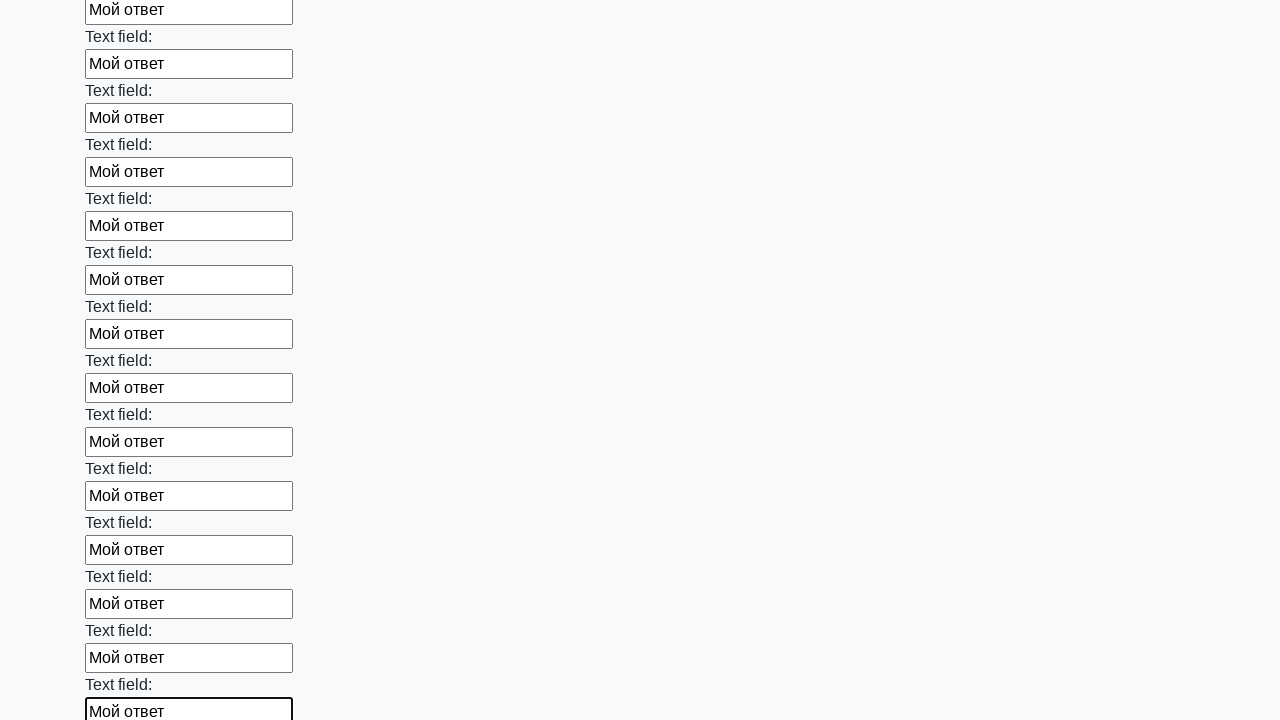

Filled an input field with 'Мой ответ' on input >> nth=46
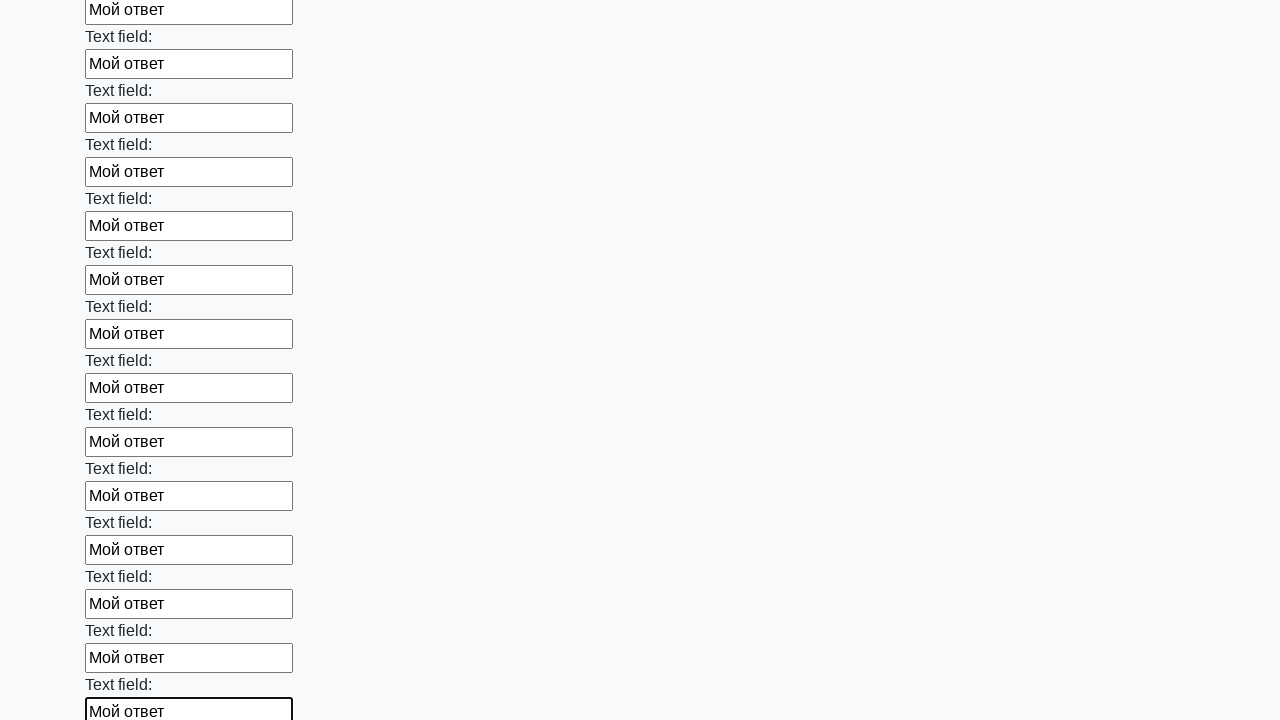

Filled an input field with 'Мой ответ' on input >> nth=47
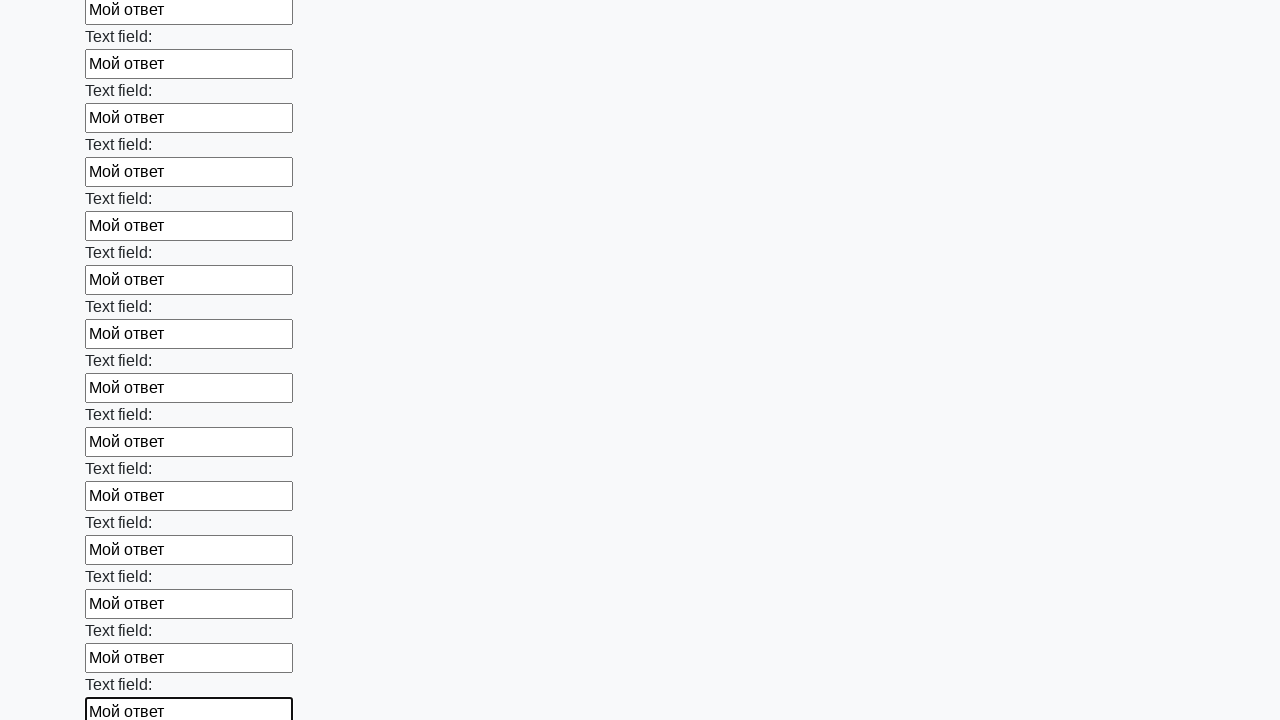

Filled an input field with 'Мой ответ' on input >> nth=48
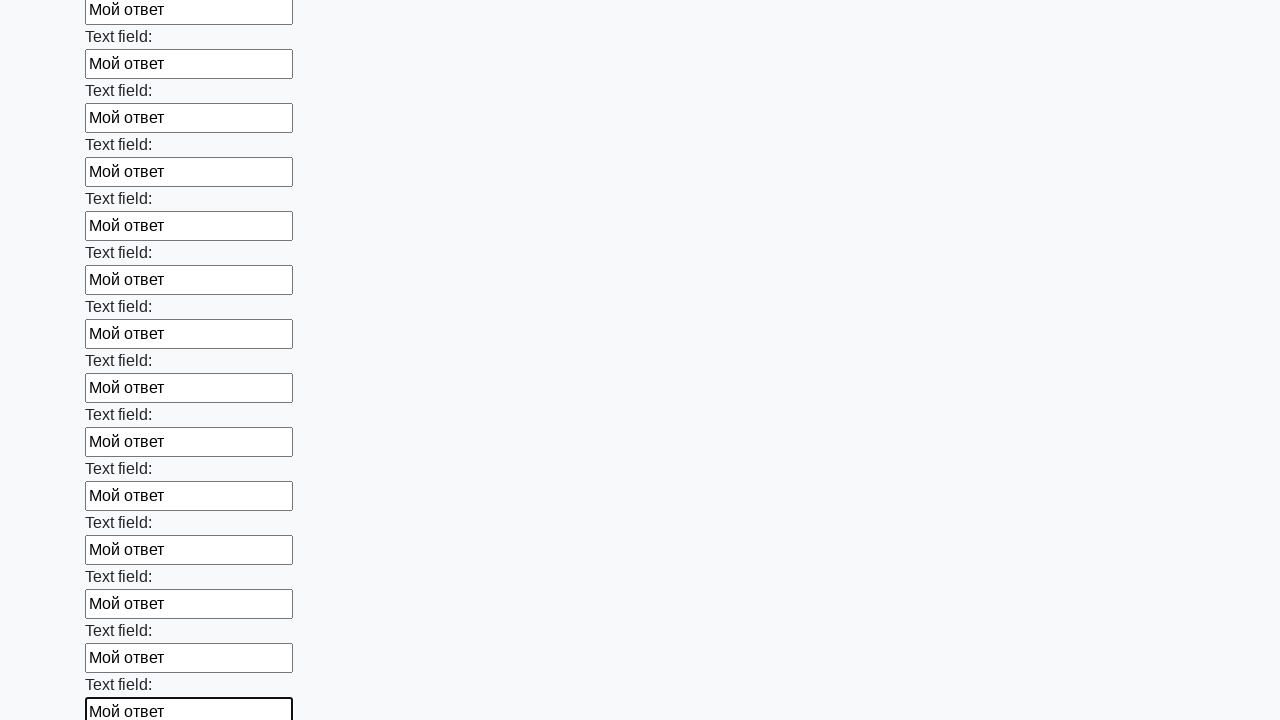

Filled an input field with 'Мой ответ' on input >> nth=49
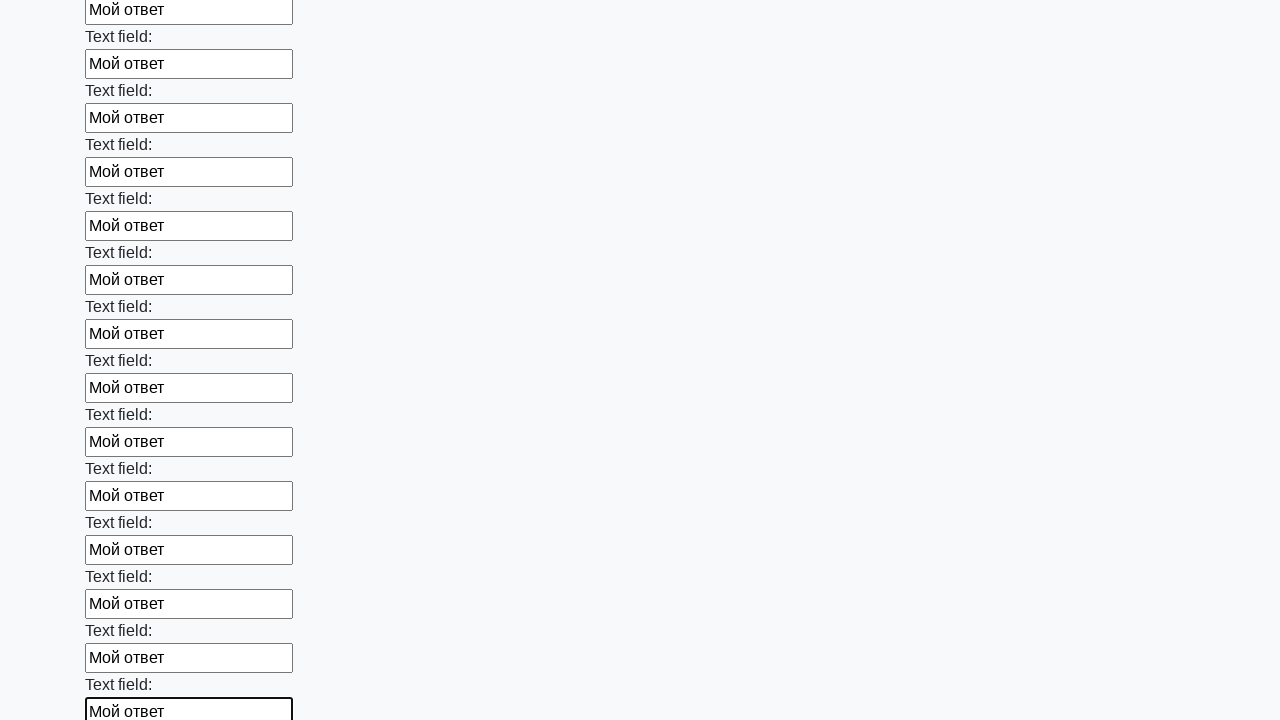

Filled an input field with 'Мой ответ' on input >> nth=50
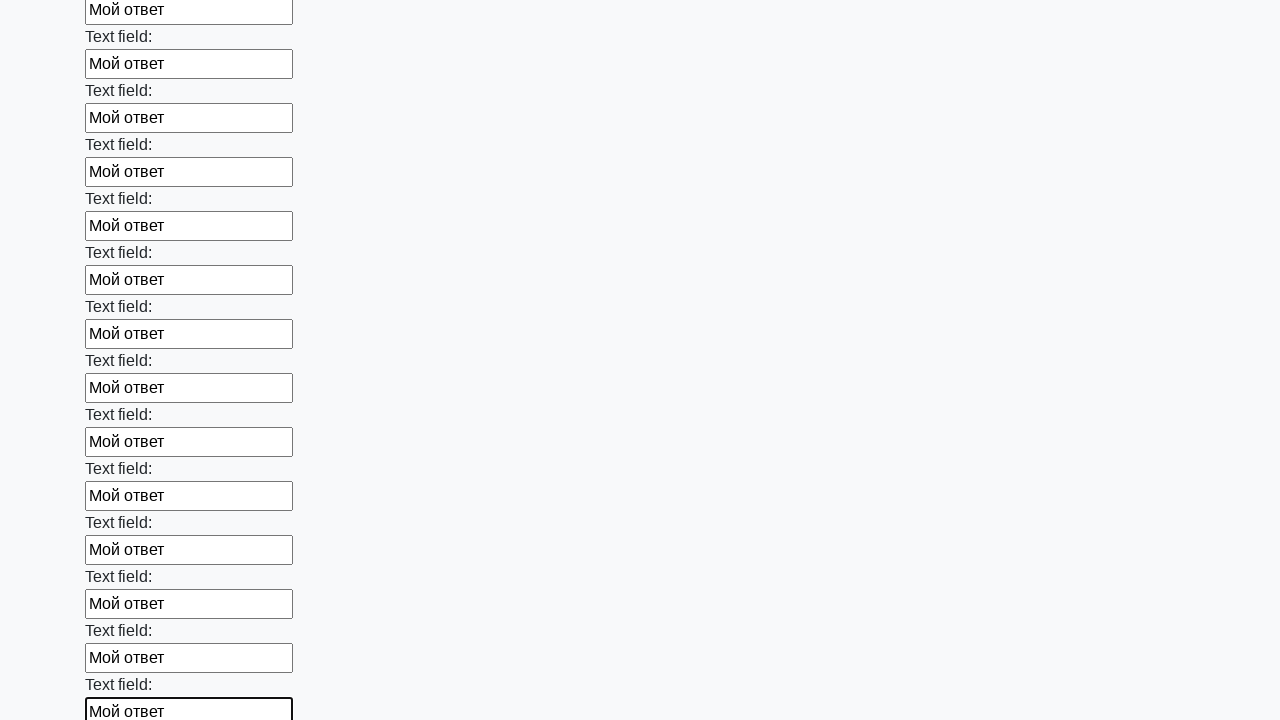

Filled an input field with 'Мой ответ' on input >> nth=51
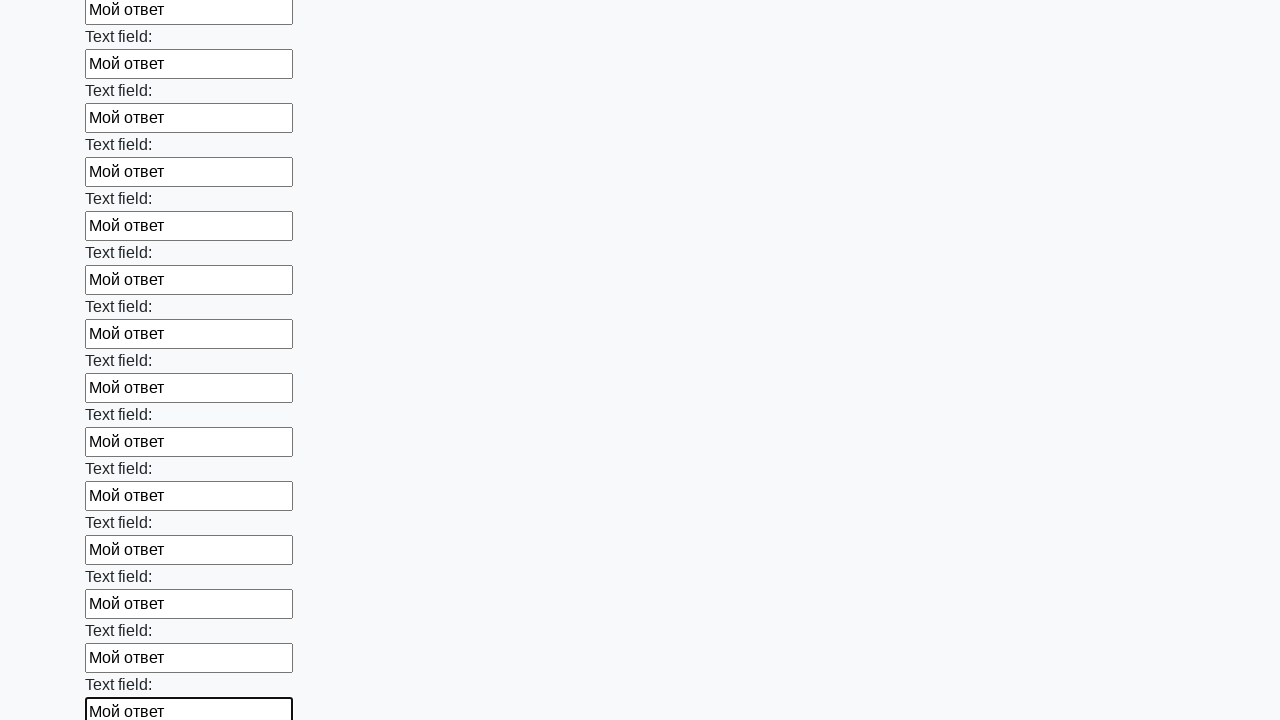

Filled an input field with 'Мой ответ' on input >> nth=52
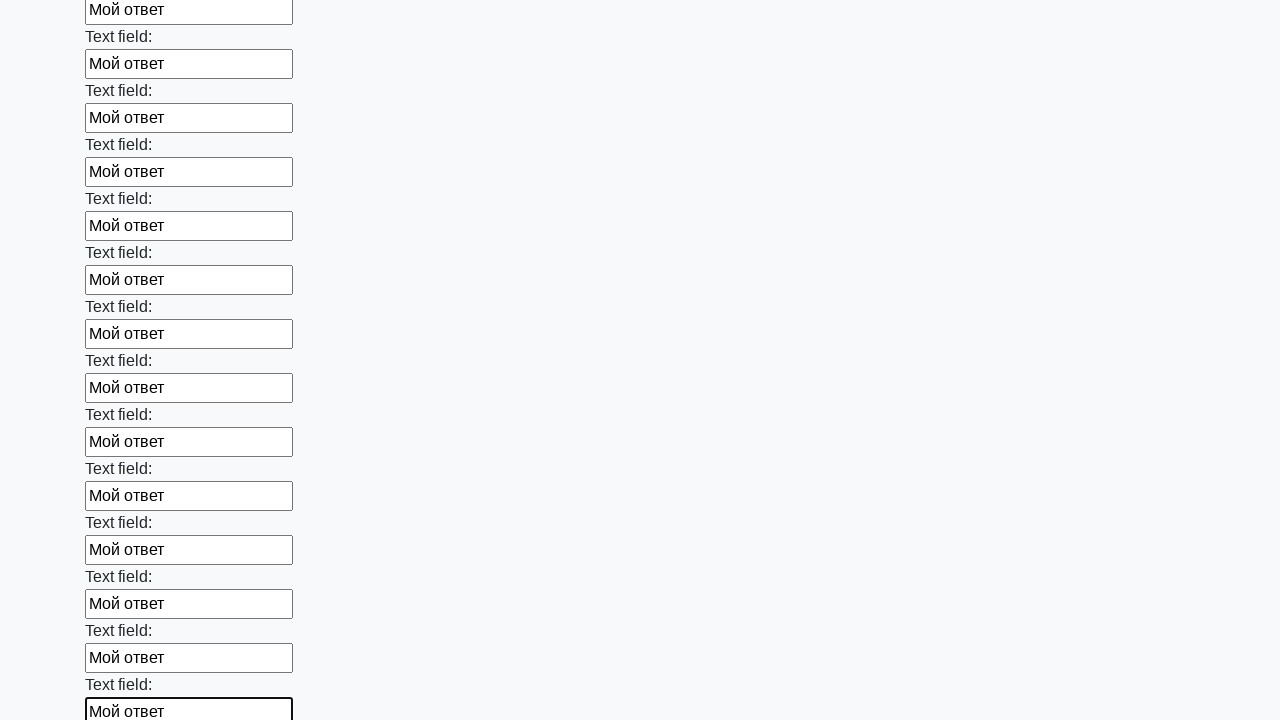

Filled an input field with 'Мой ответ' on input >> nth=53
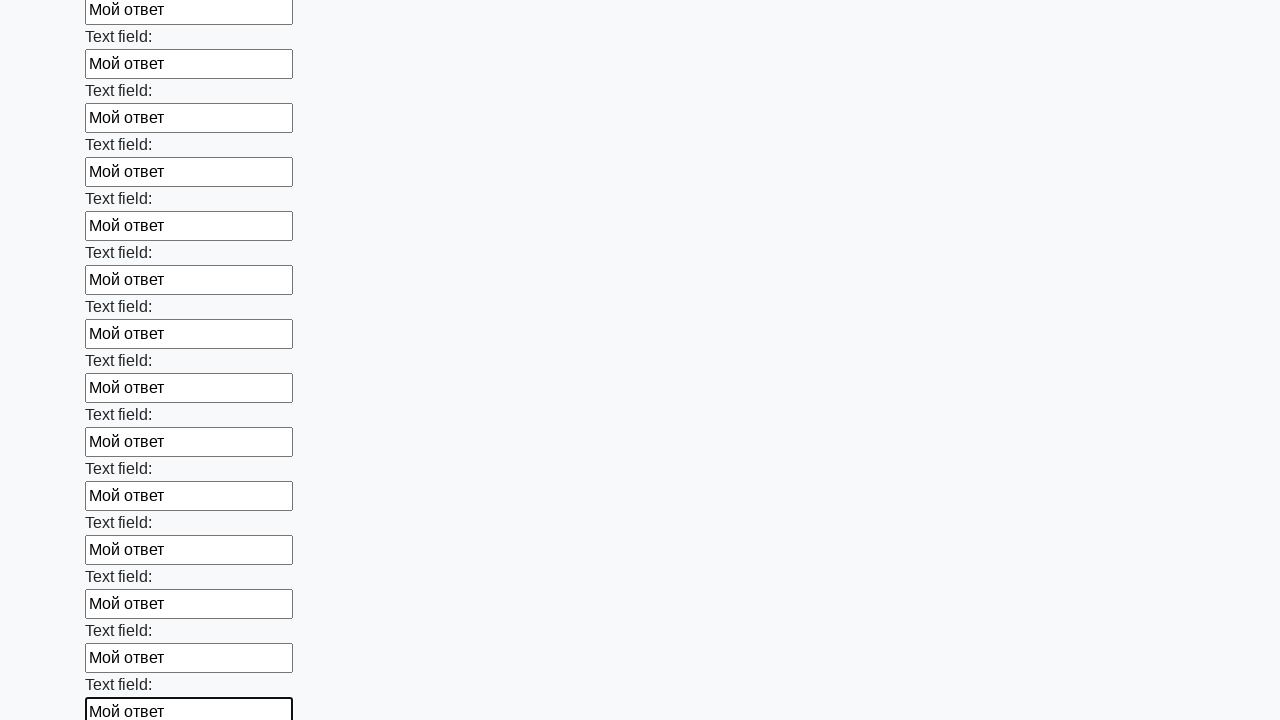

Filled an input field with 'Мой ответ' on input >> nth=54
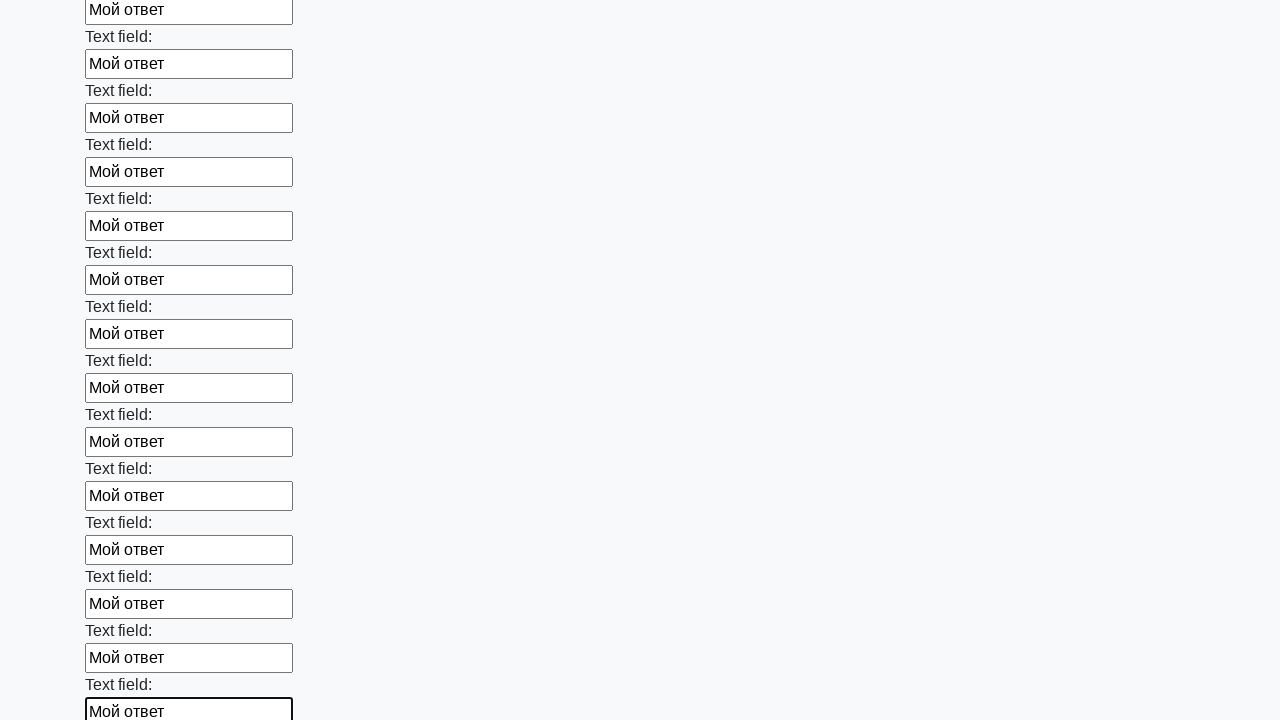

Filled an input field with 'Мой ответ' on input >> nth=55
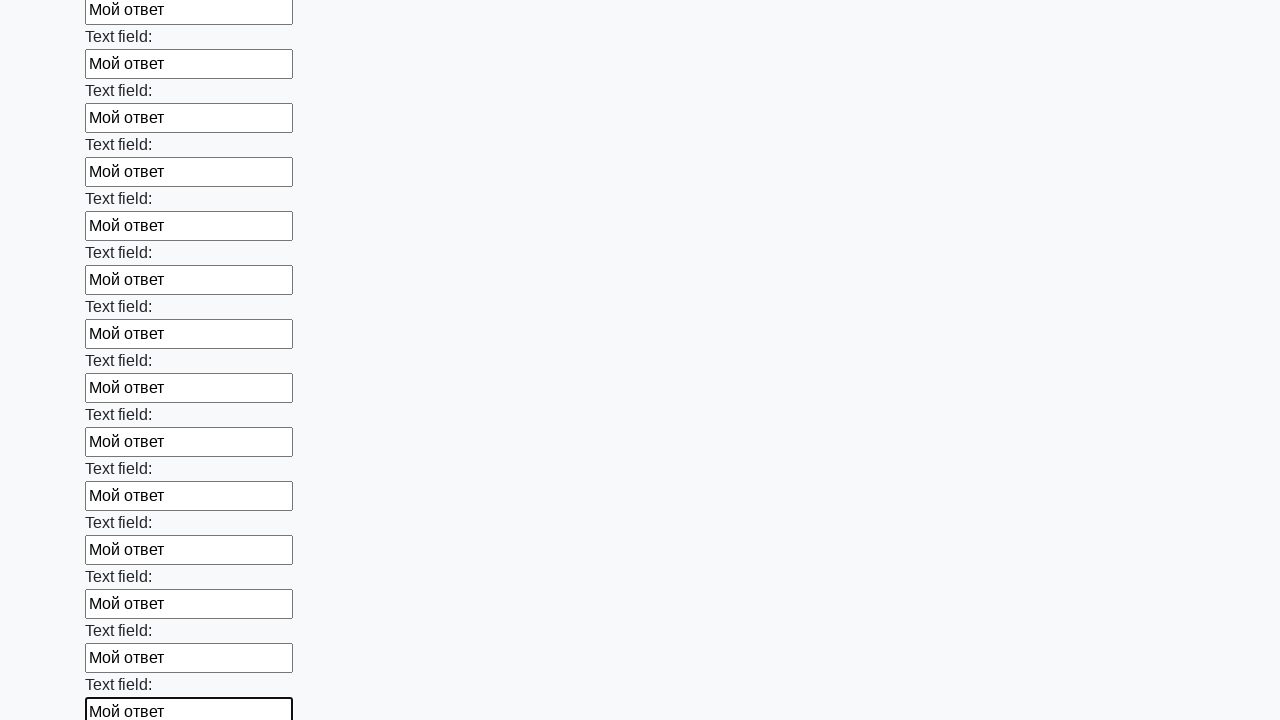

Filled an input field with 'Мой ответ' on input >> nth=56
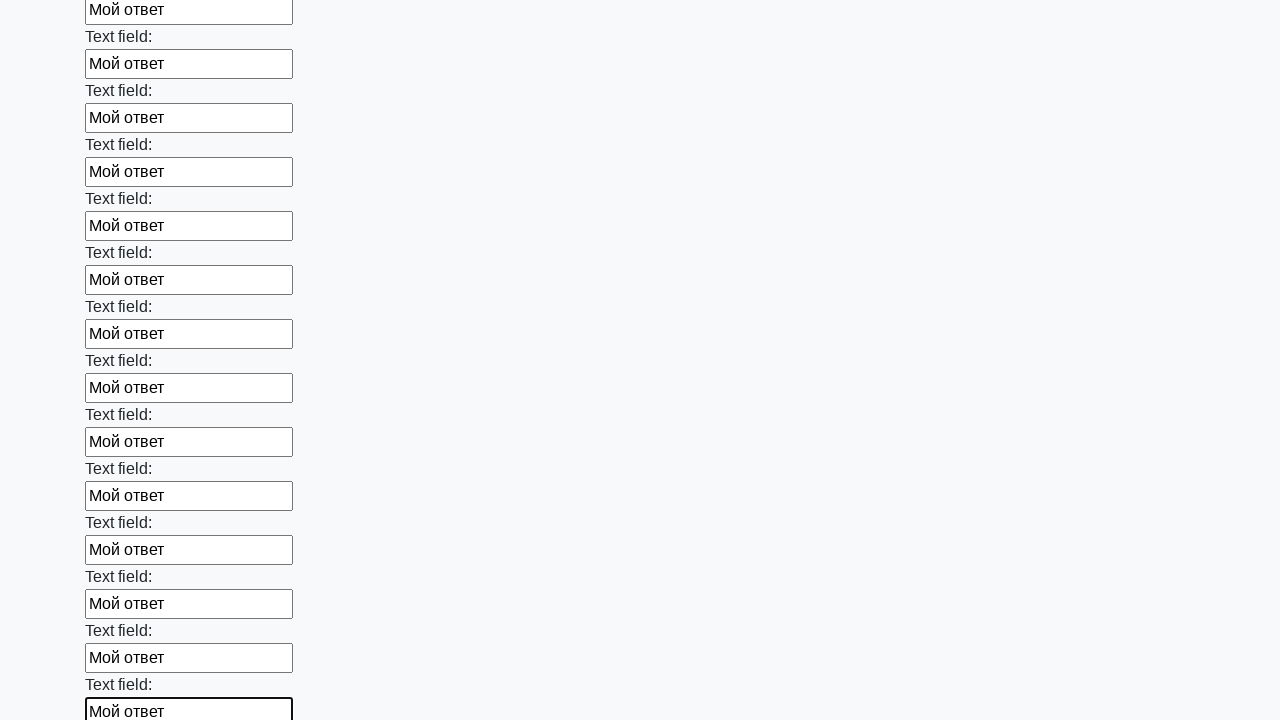

Filled an input field with 'Мой ответ' on input >> nth=57
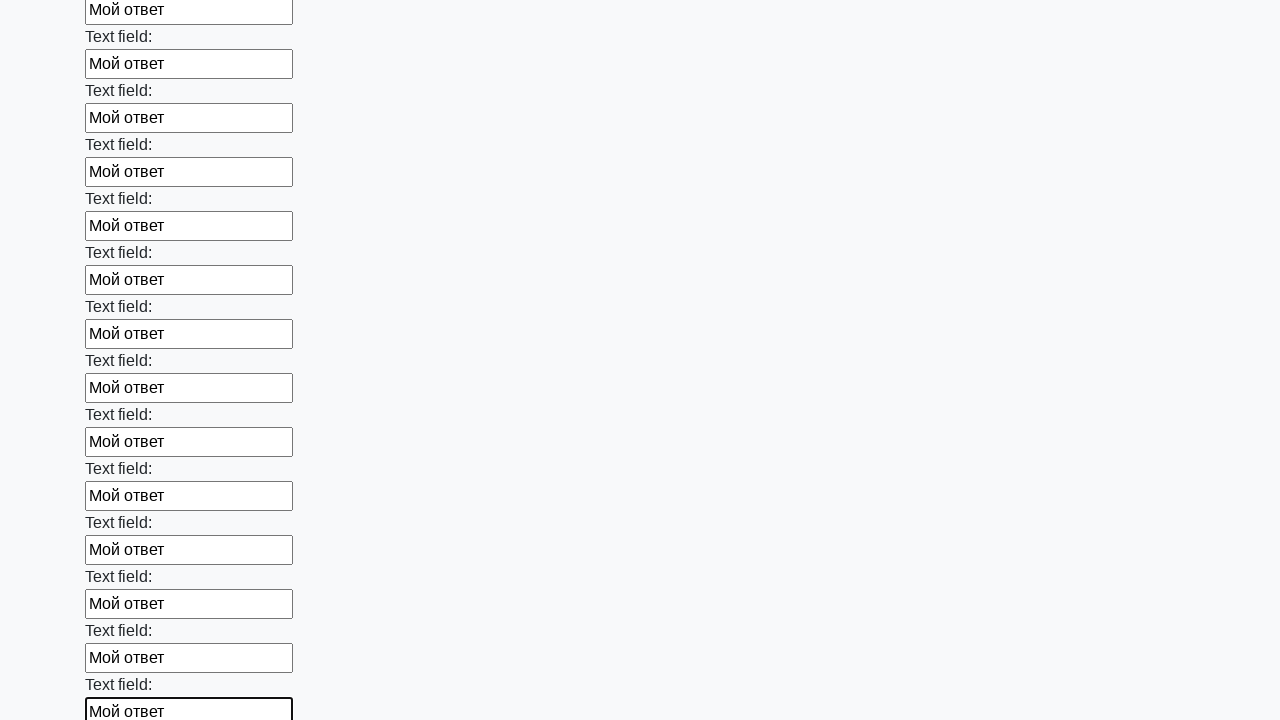

Filled an input field with 'Мой ответ' on input >> nth=58
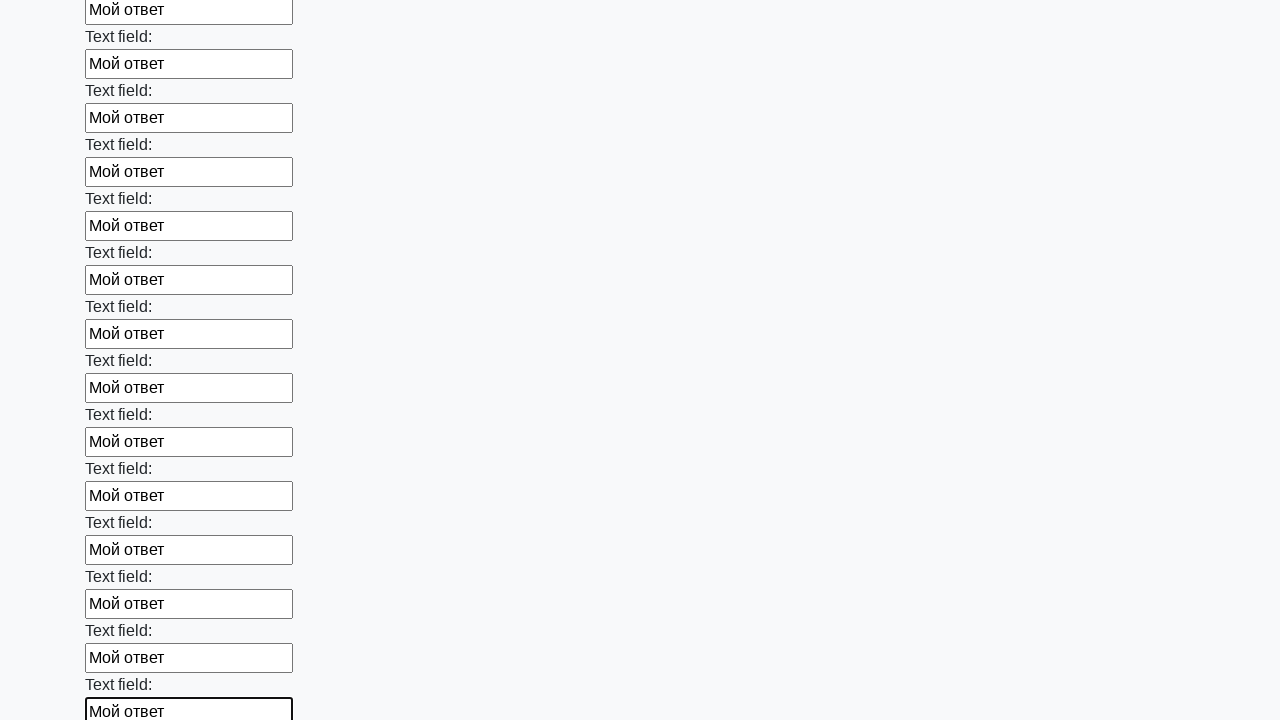

Filled an input field with 'Мой ответ' on input >> nth=59
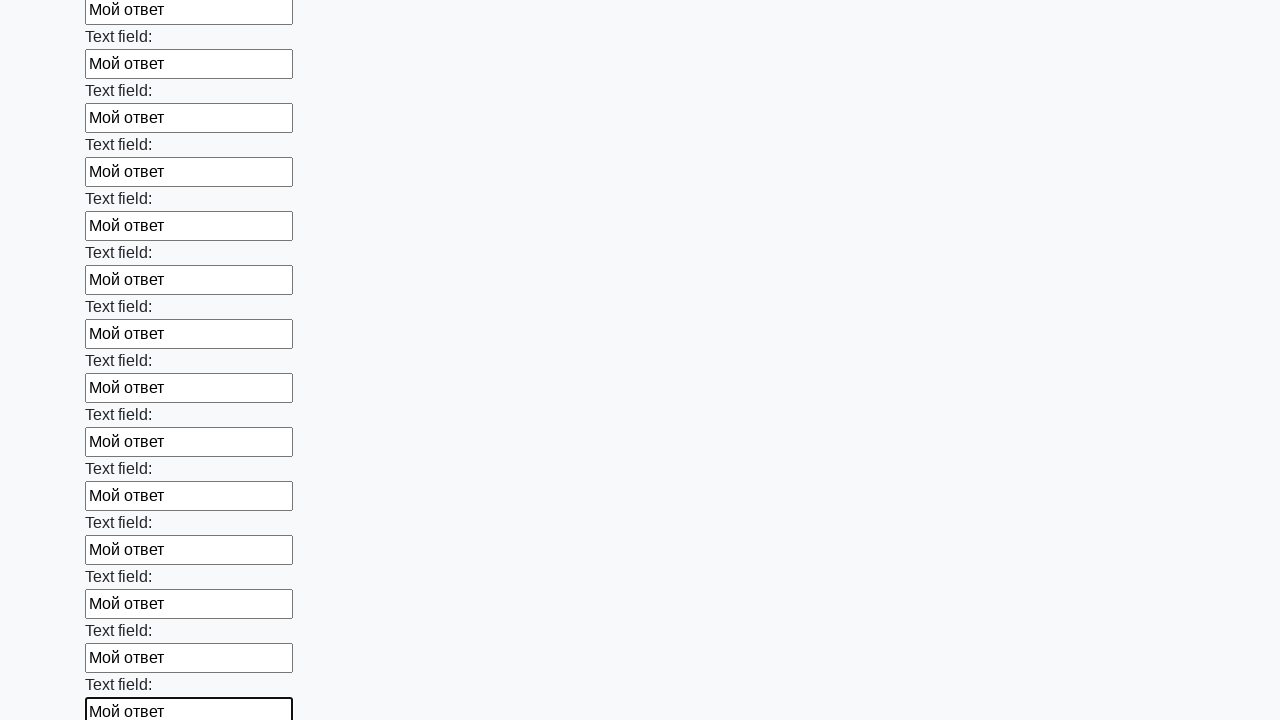

Filled an input field with 'Мой ответ' on input >> nth=60
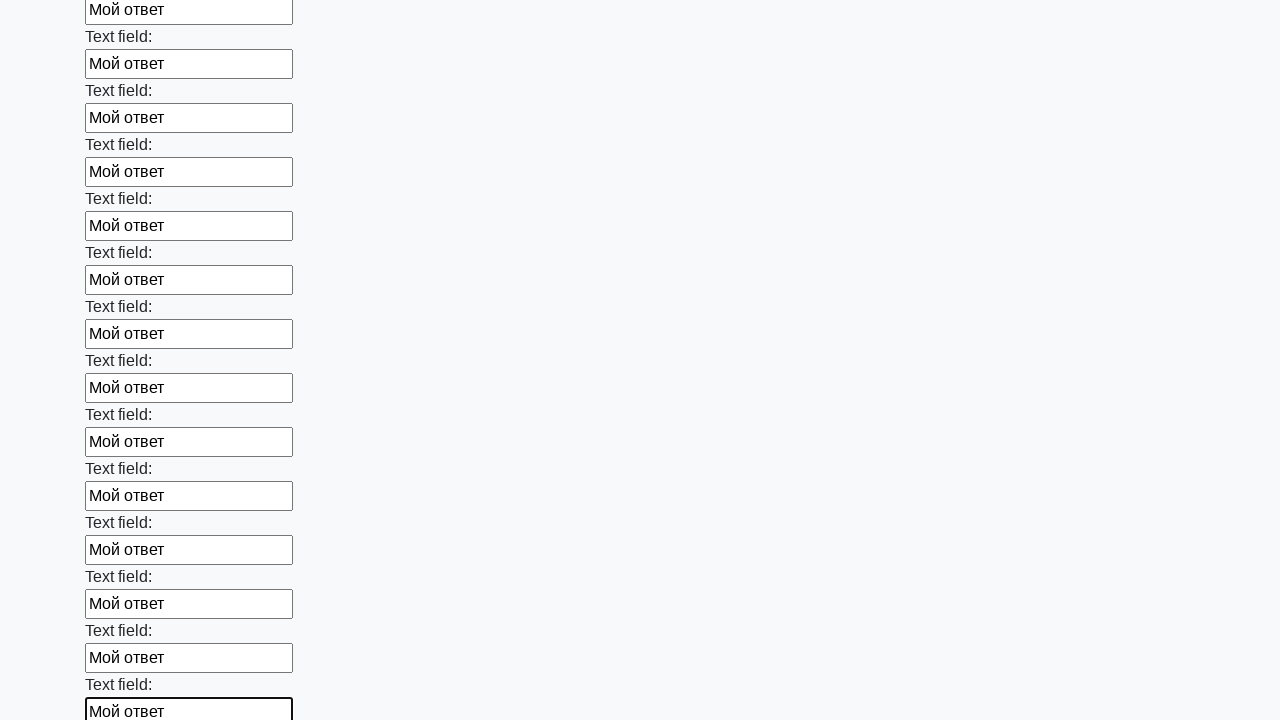

Filled an input field with 'Мой ответ' on input >> nth=61
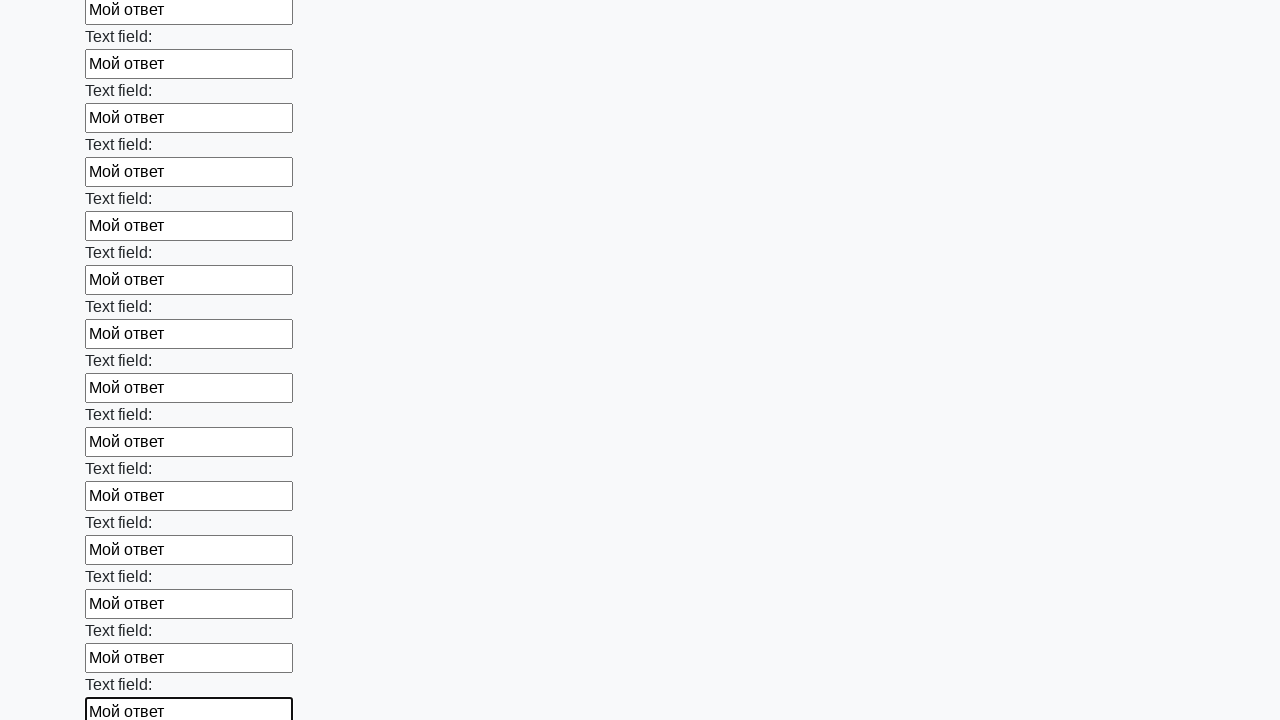

Filled an input field with 'Мой ответ' on input >> nth=62
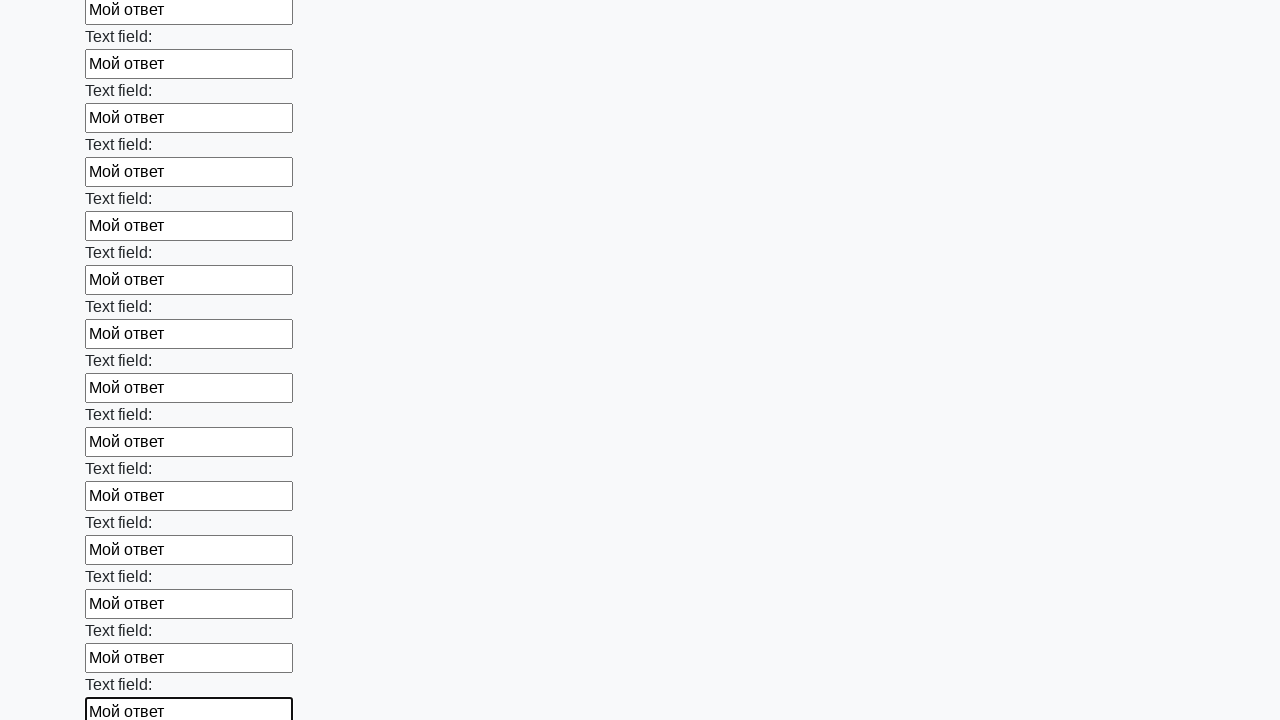

Filled an input field with 'Мой ответ' on input >> nth=63
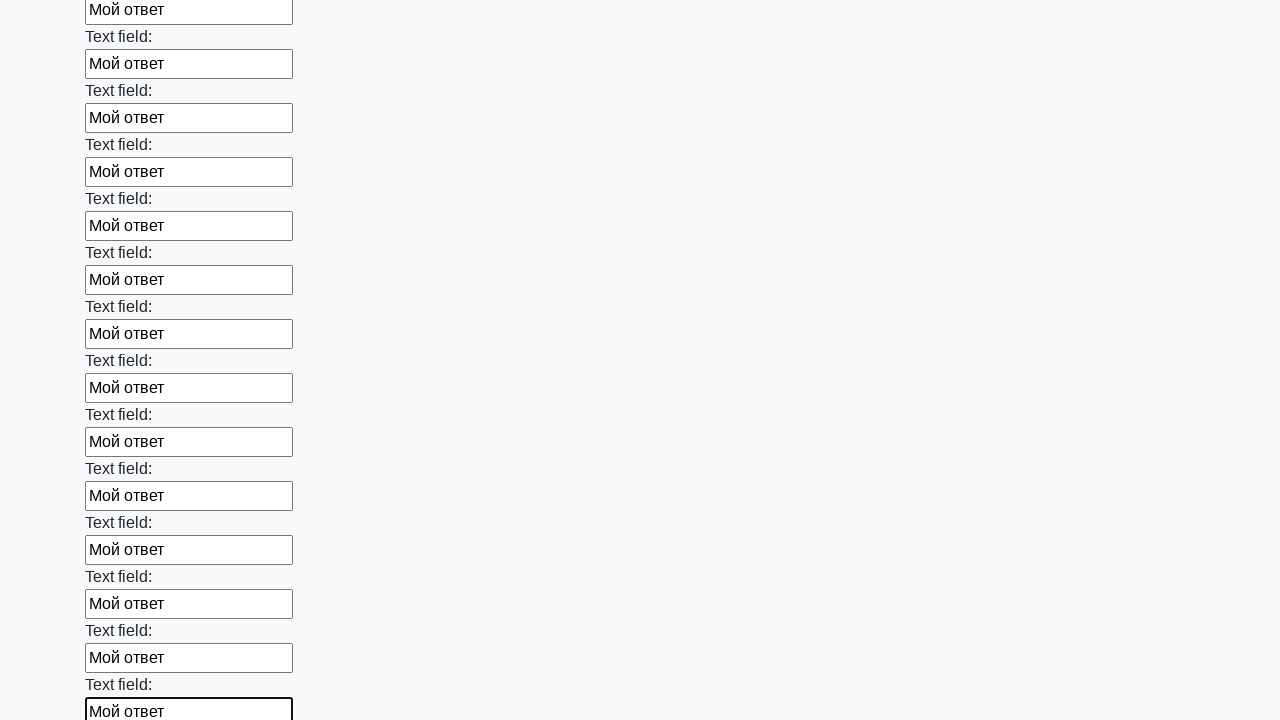

Filled an input field with 'Мой ответ' on input >> nth=64
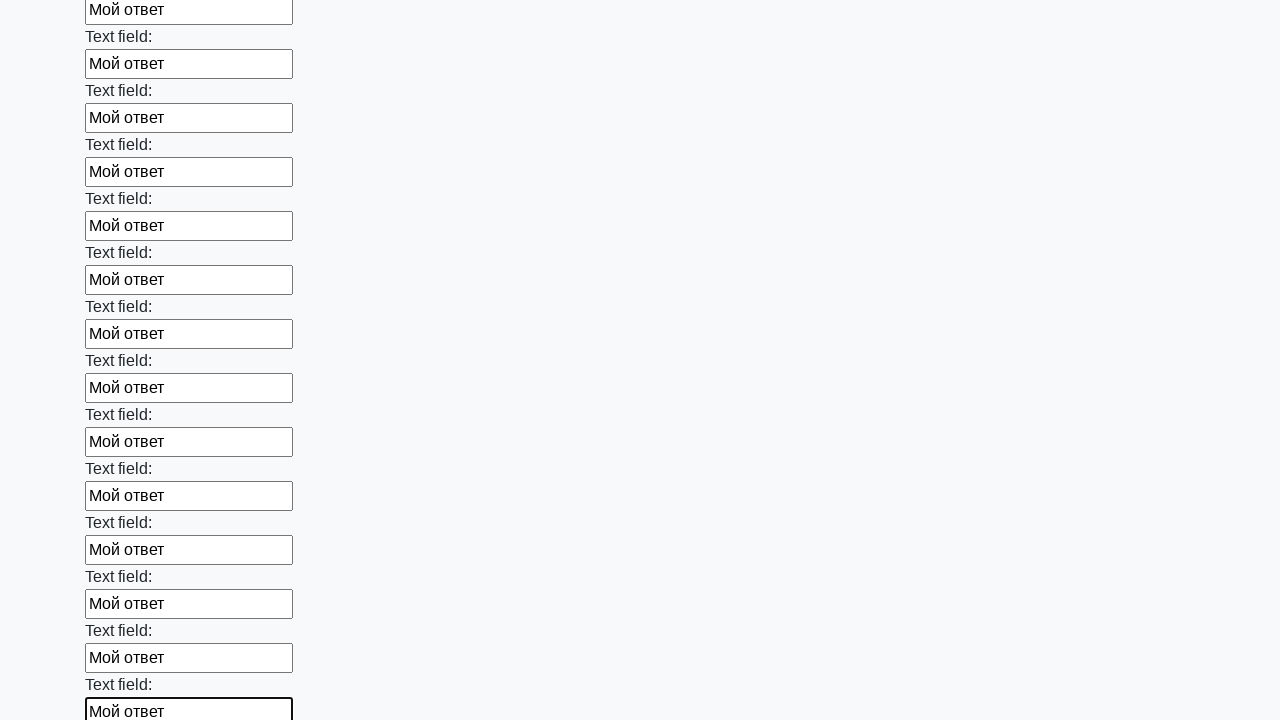

Filled an input field with 'Мой ответ' on input >> nth=65
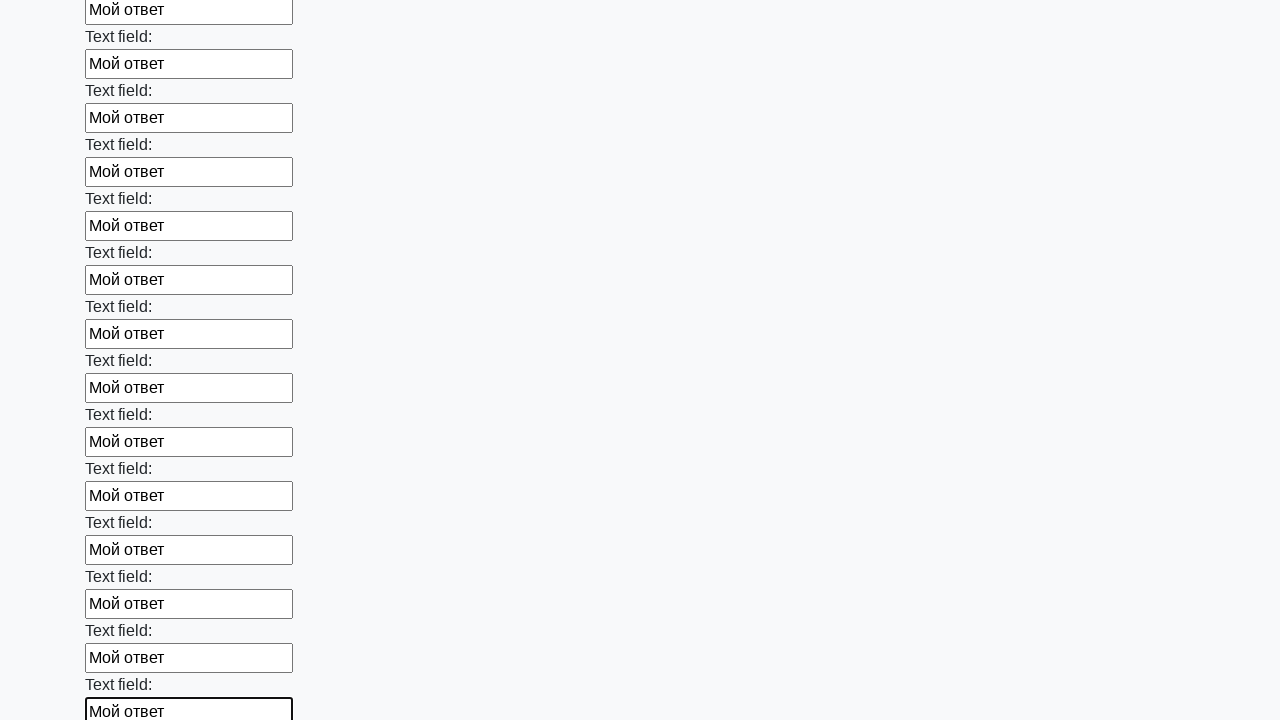

Filled an input field with 'Мой ответ' on input >> nth=66
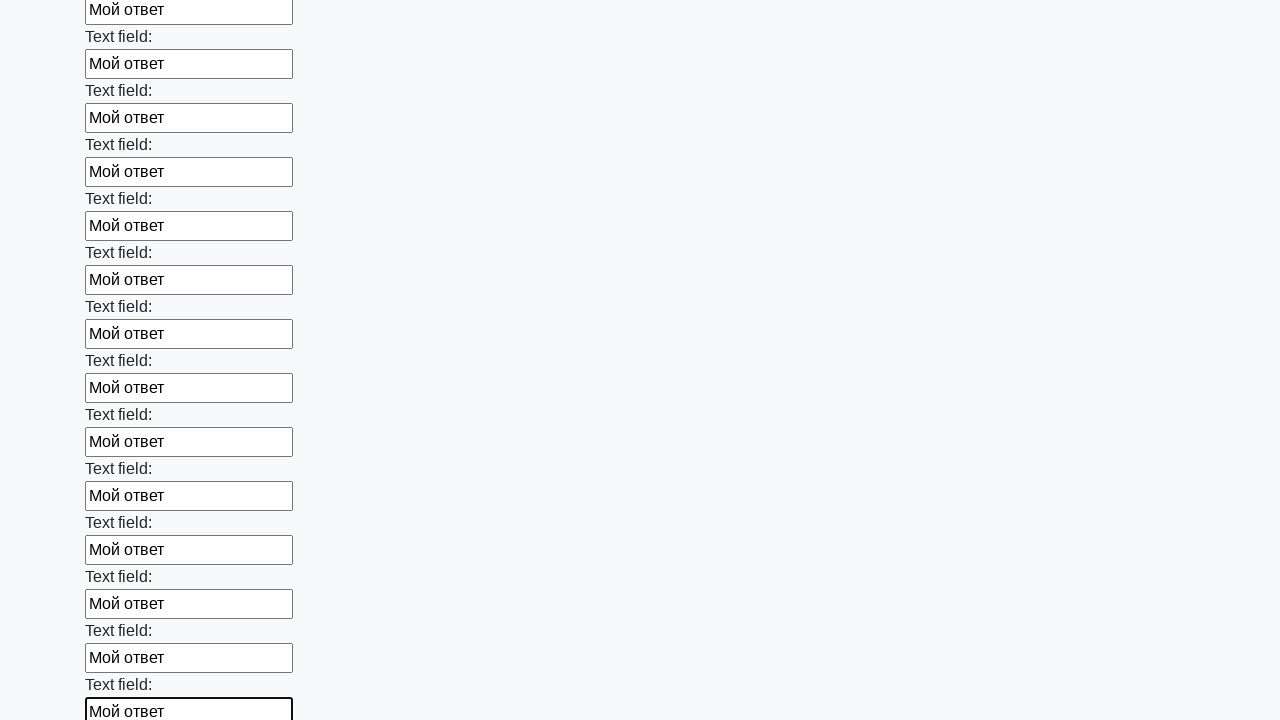

Filled an input field with 'Мой ответ' on input >> nth=67
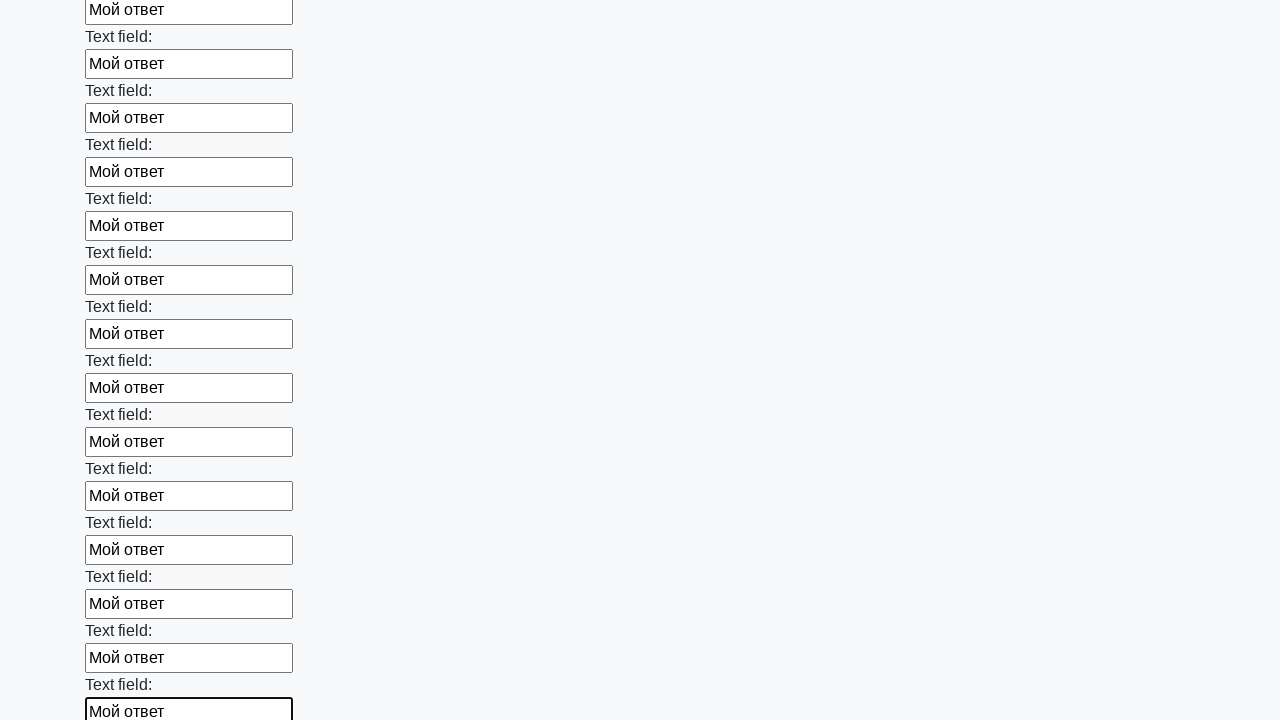

Filled an input field with 'Мой ответ' on input >> nth=68
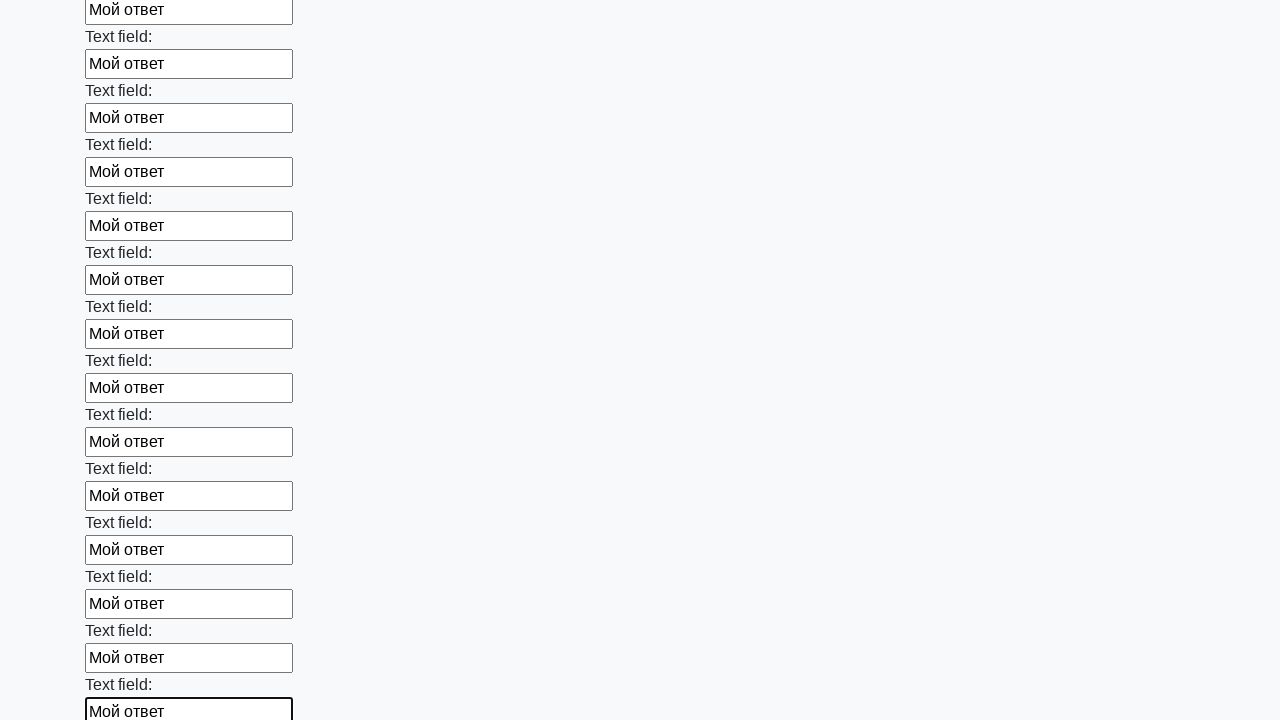

Filled an input field with 'Мой ответ' on input >> nth=69
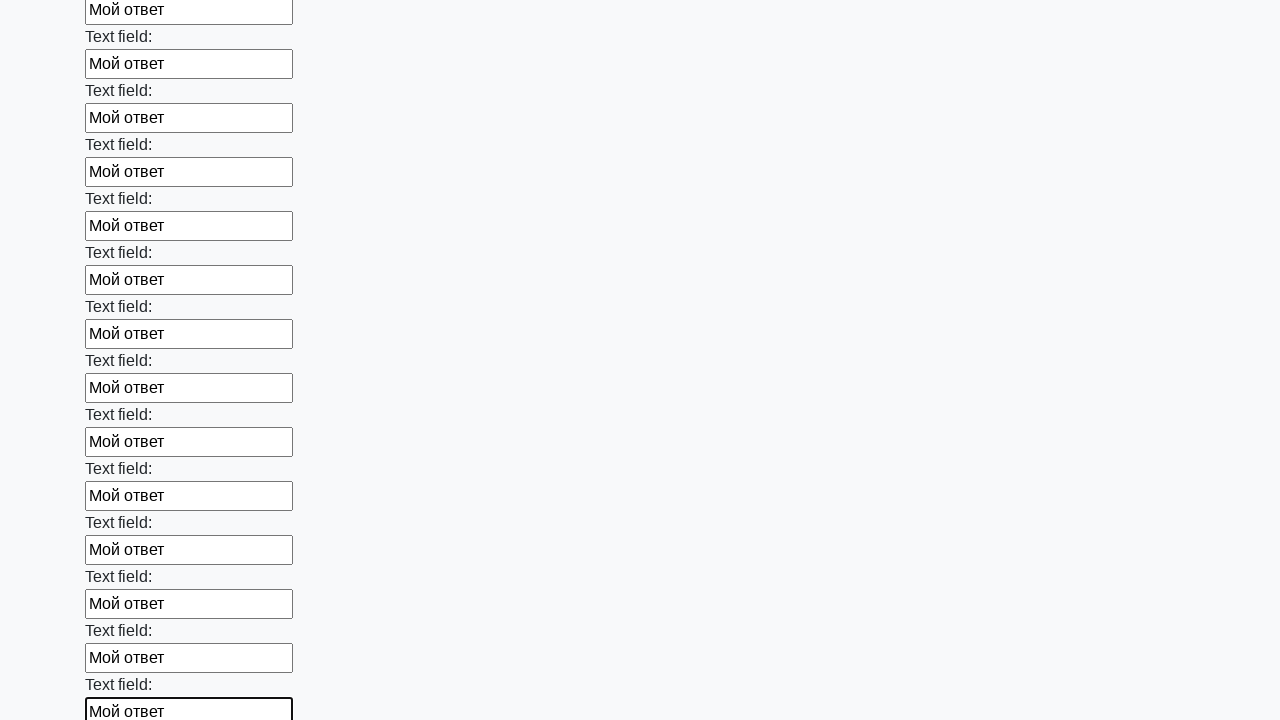

Filled an input field with 'Мой ответ' on input >> nth=70
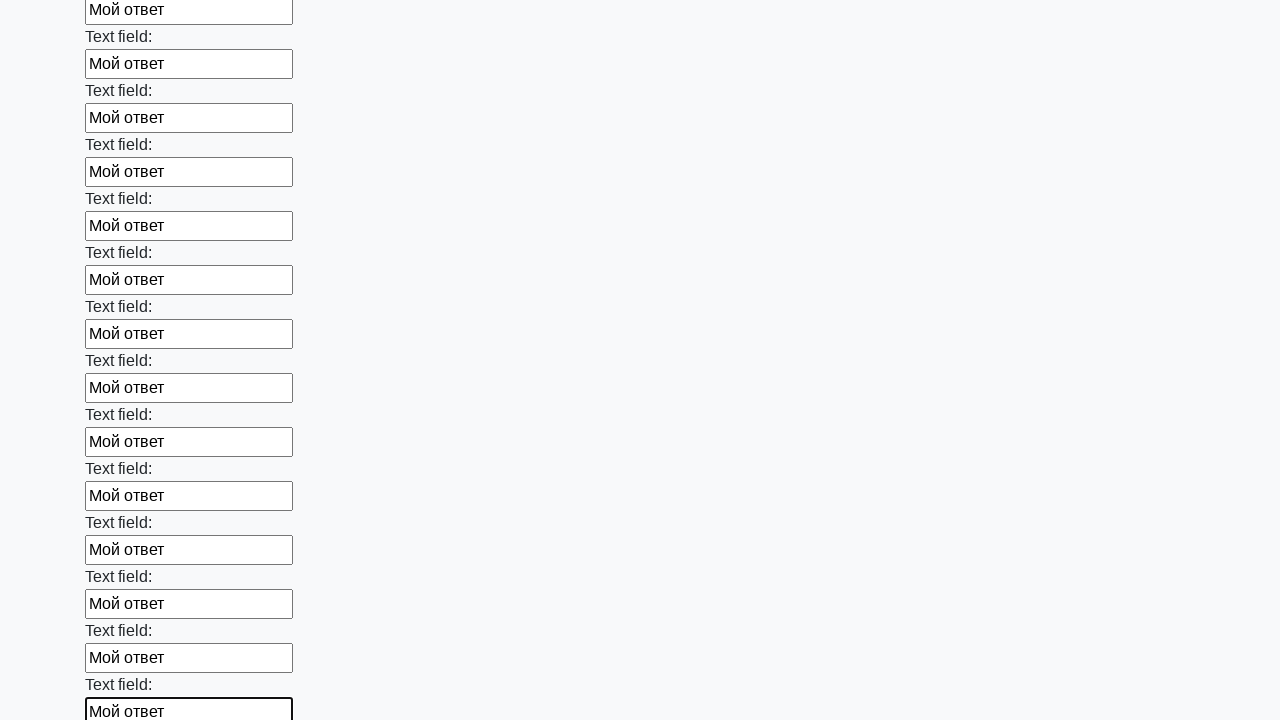

Filled an input field with 'Мой ответ' on input >> nth=71
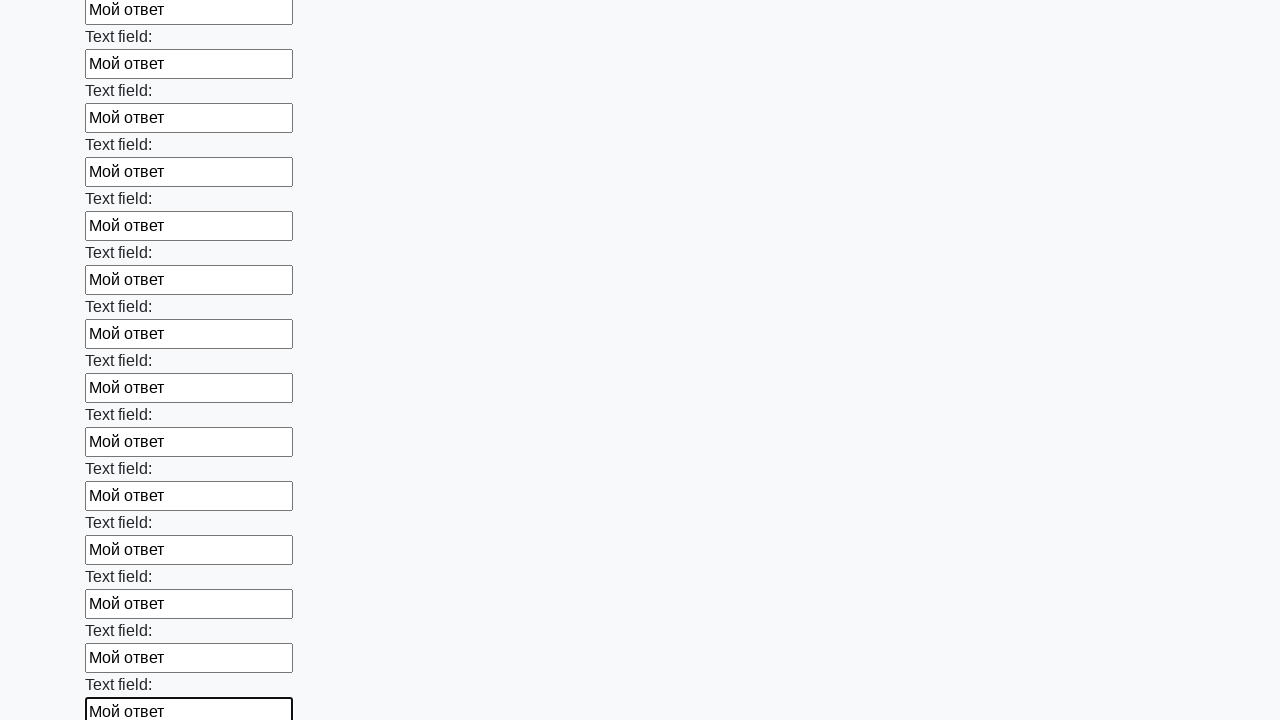

Filled an input field with 'Мой ответ' on input >> nth=72
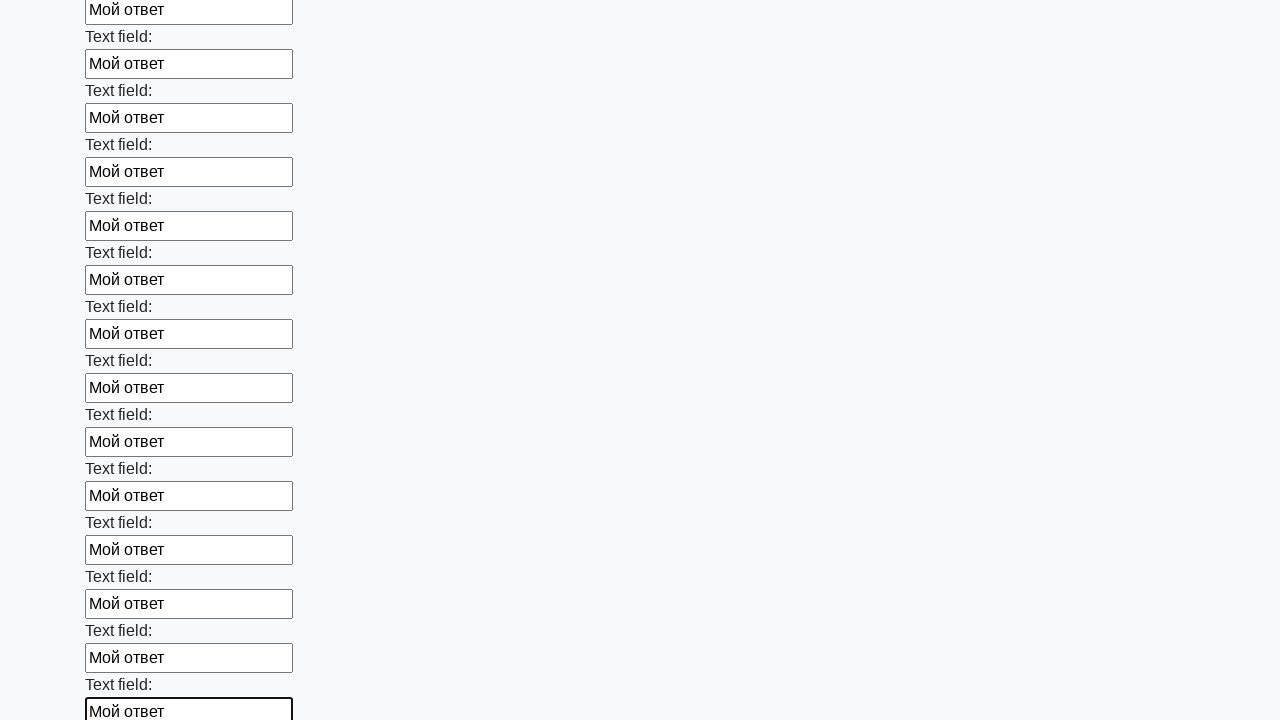

Filled an input field with 'Мой ответ' on input >> nth=73
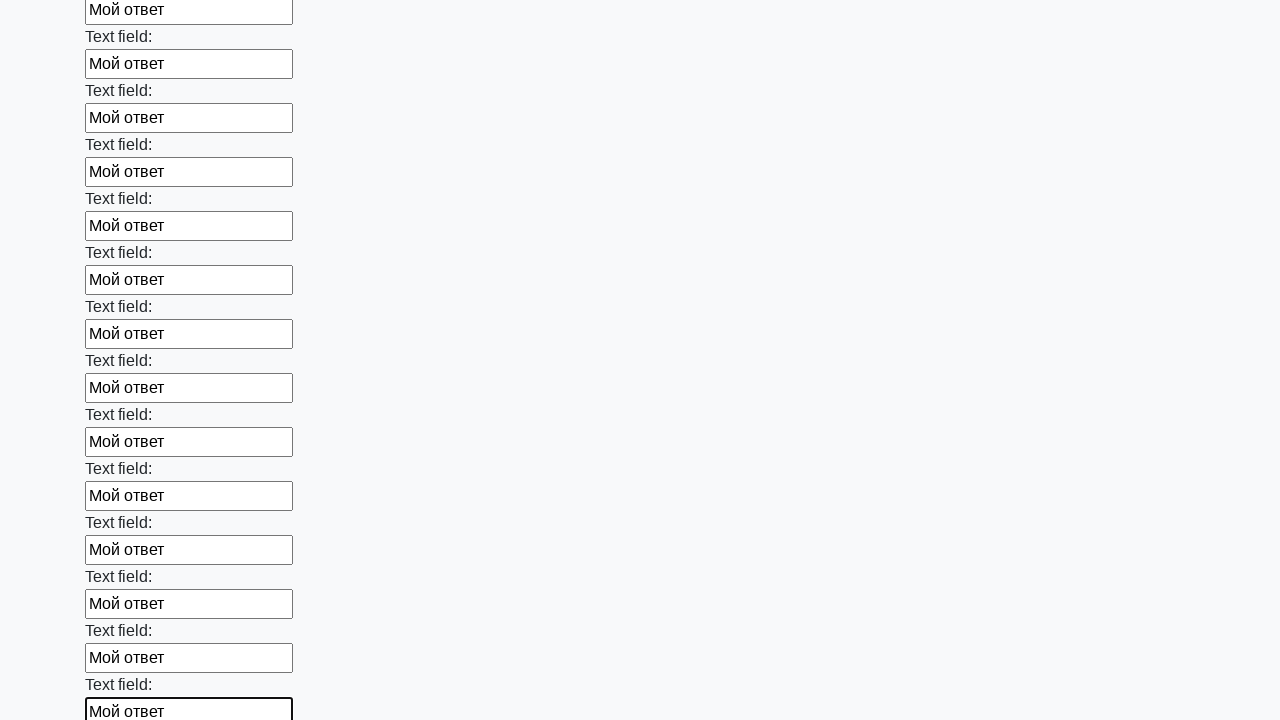

Filled an input field with 'Мой ответ' on input >> nth=74
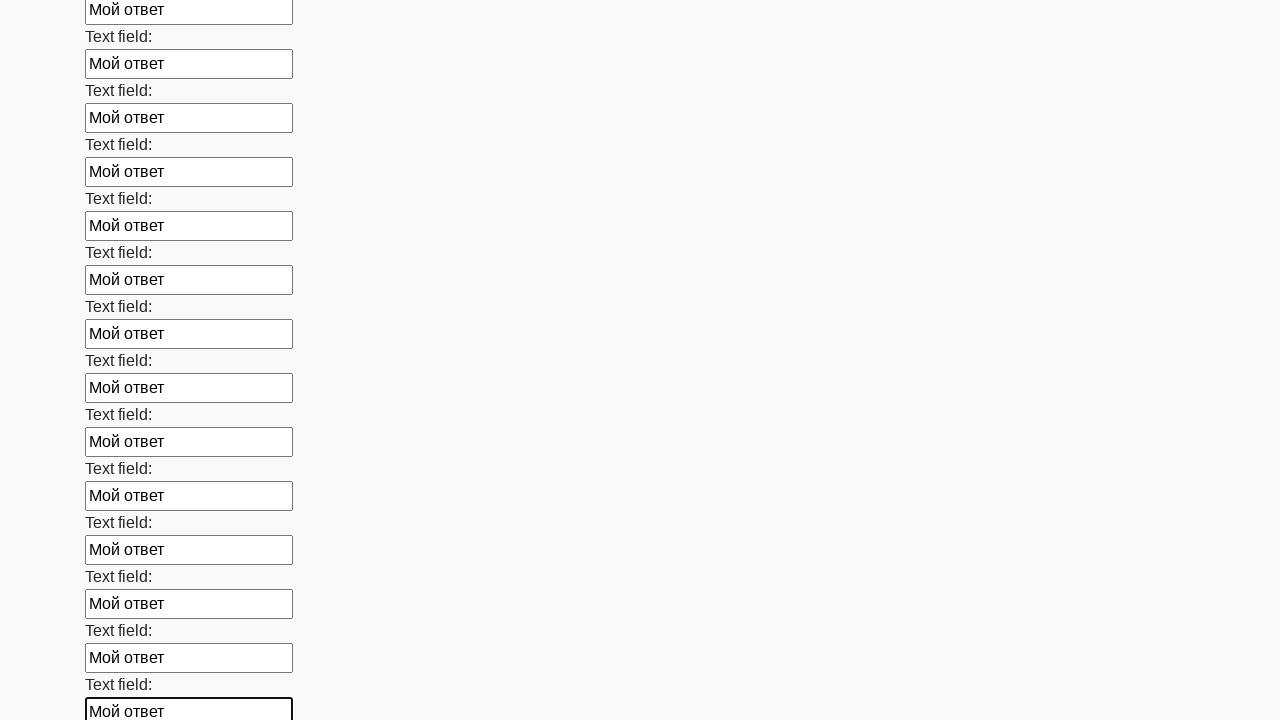

Filled an input field with 'Мой ответ' on input >> nth=75
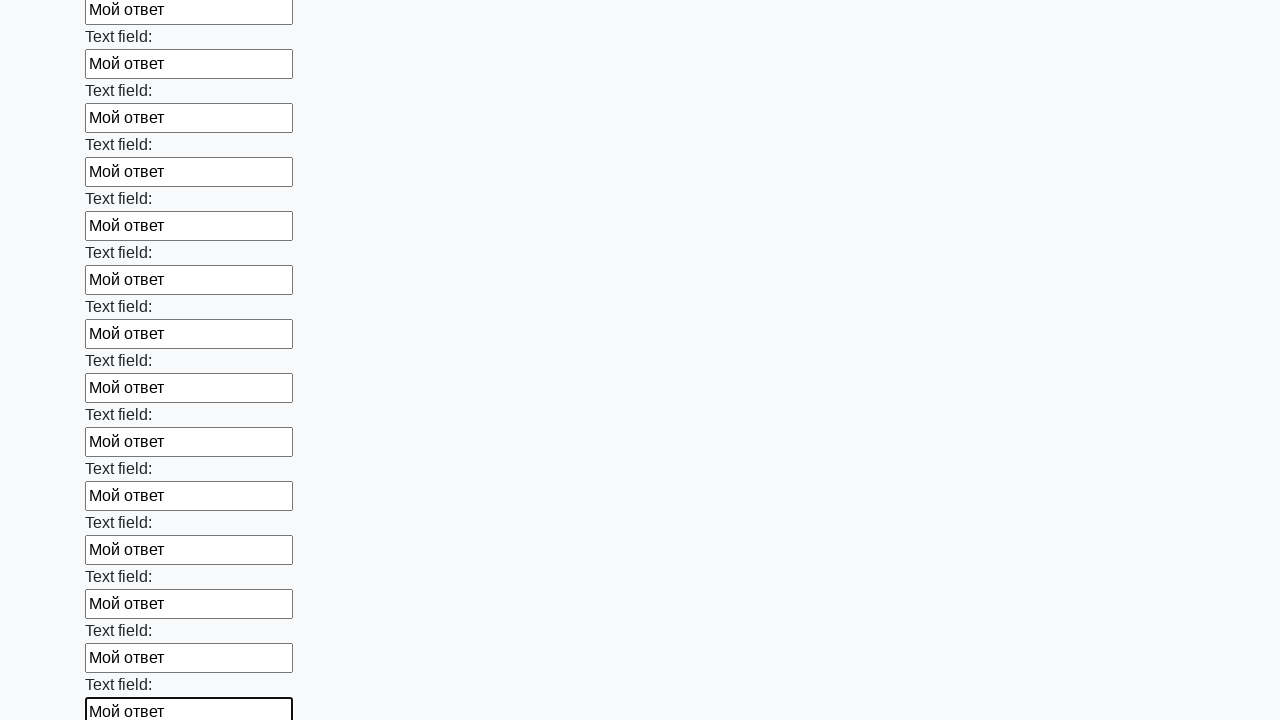

Filled an input field with 'Мой ответ' on input >> nth=76
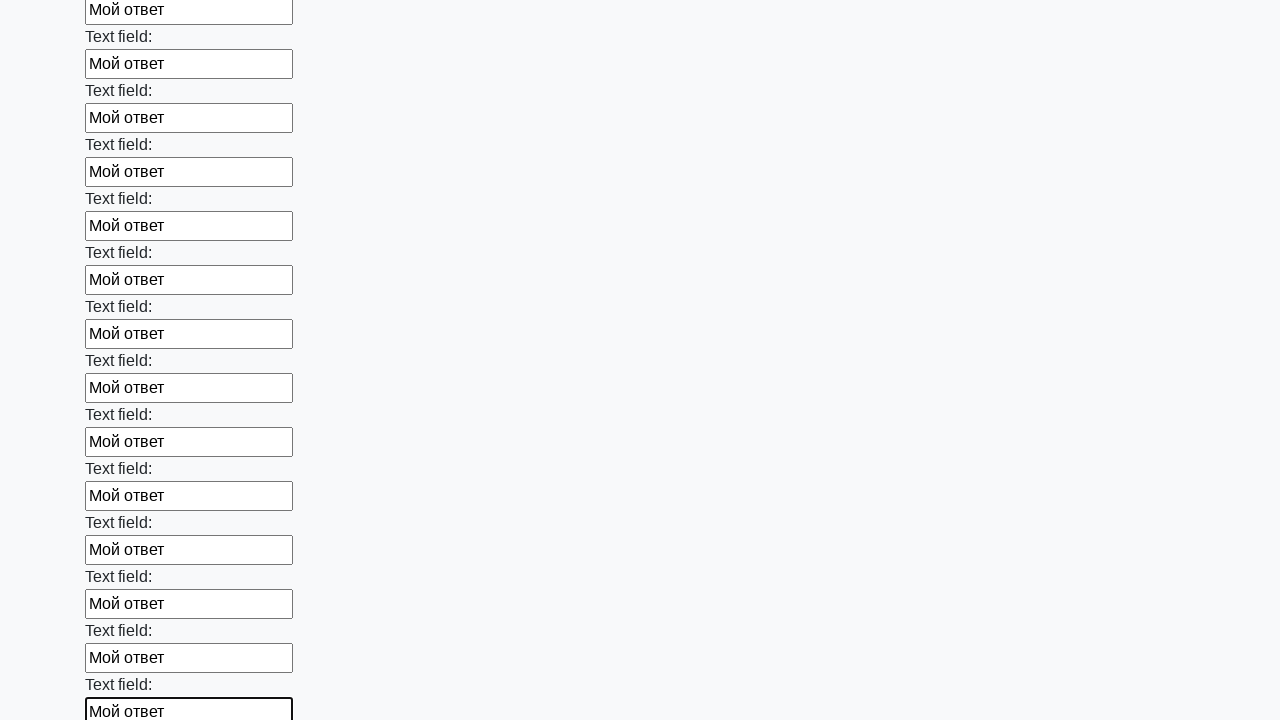

Filled an input field with 'Мой ответ' on input >> nth=77
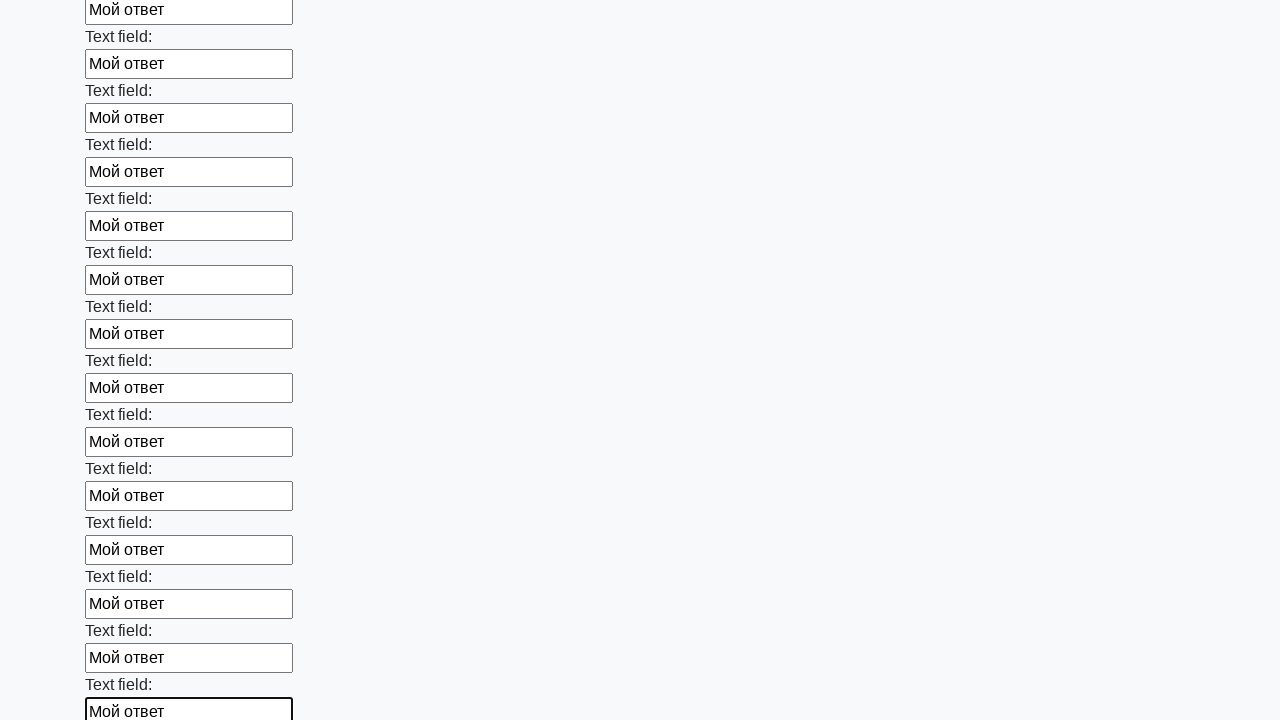

Filled an input field with 'Мой ответ' on input >> nth=78
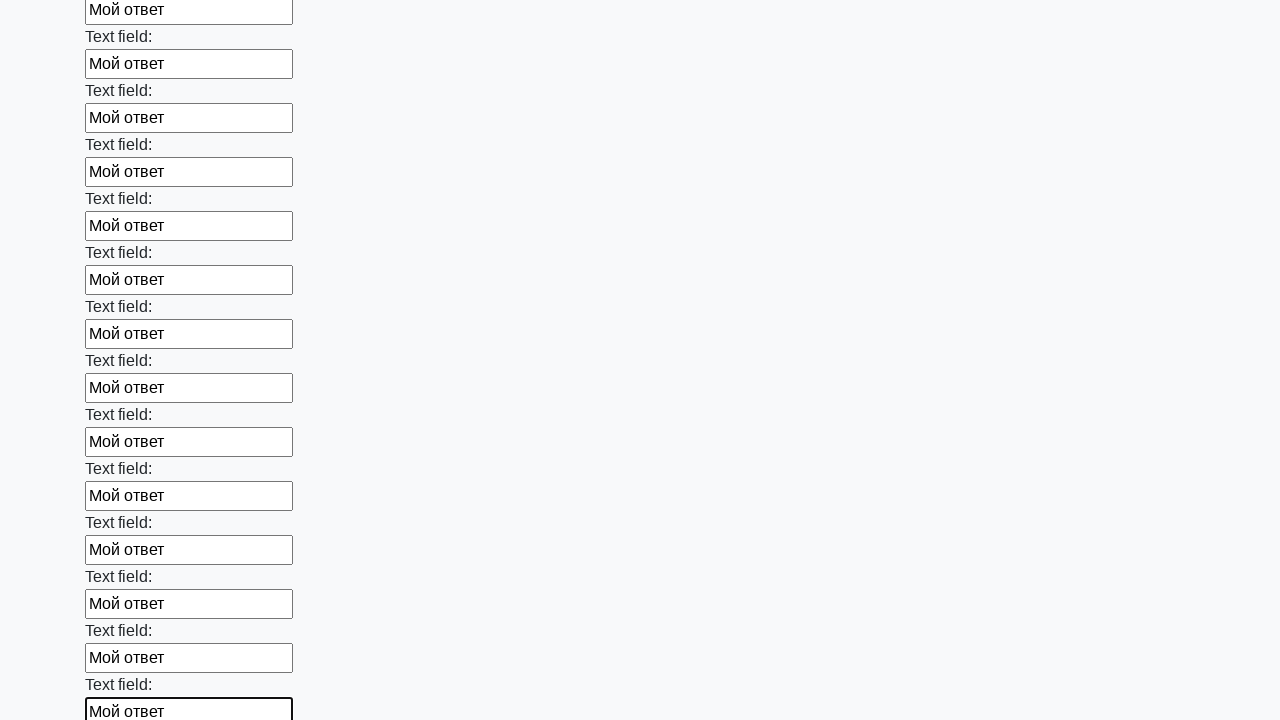

Filled an input field with 'Мой ответ' on input >> nth=79
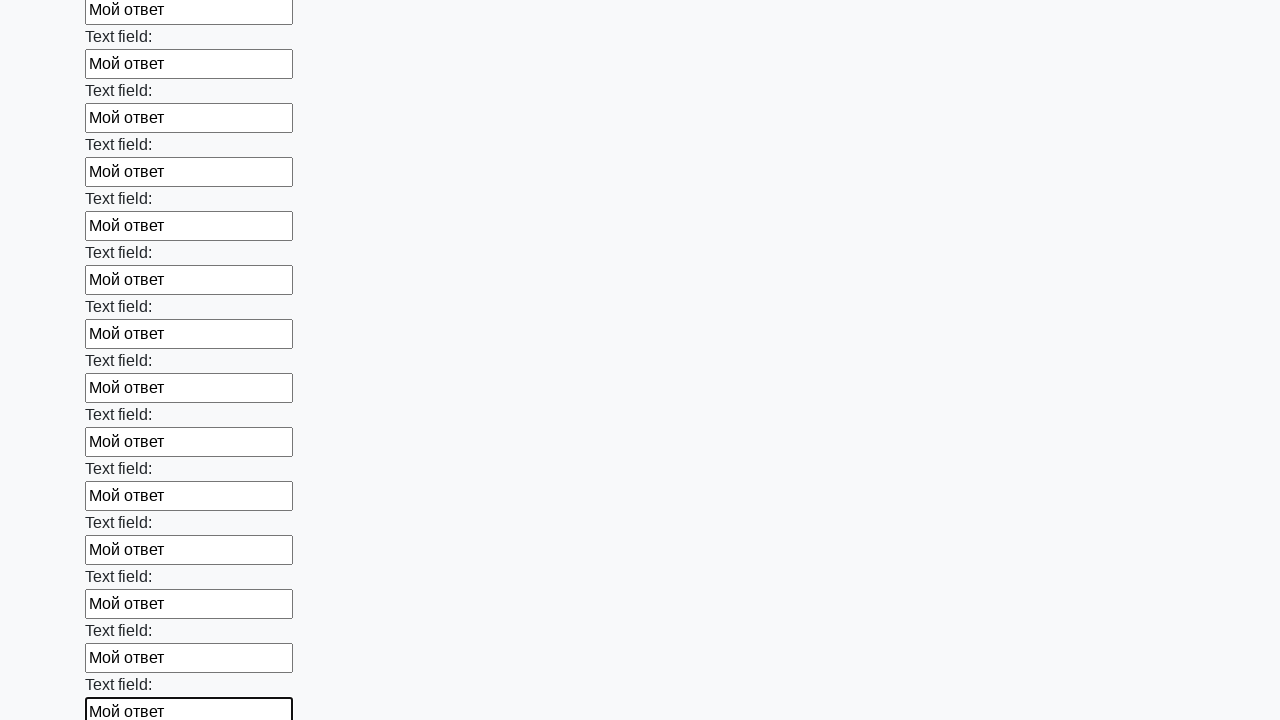

Filled an input field with 'Мой ответ' on input >> nth=80
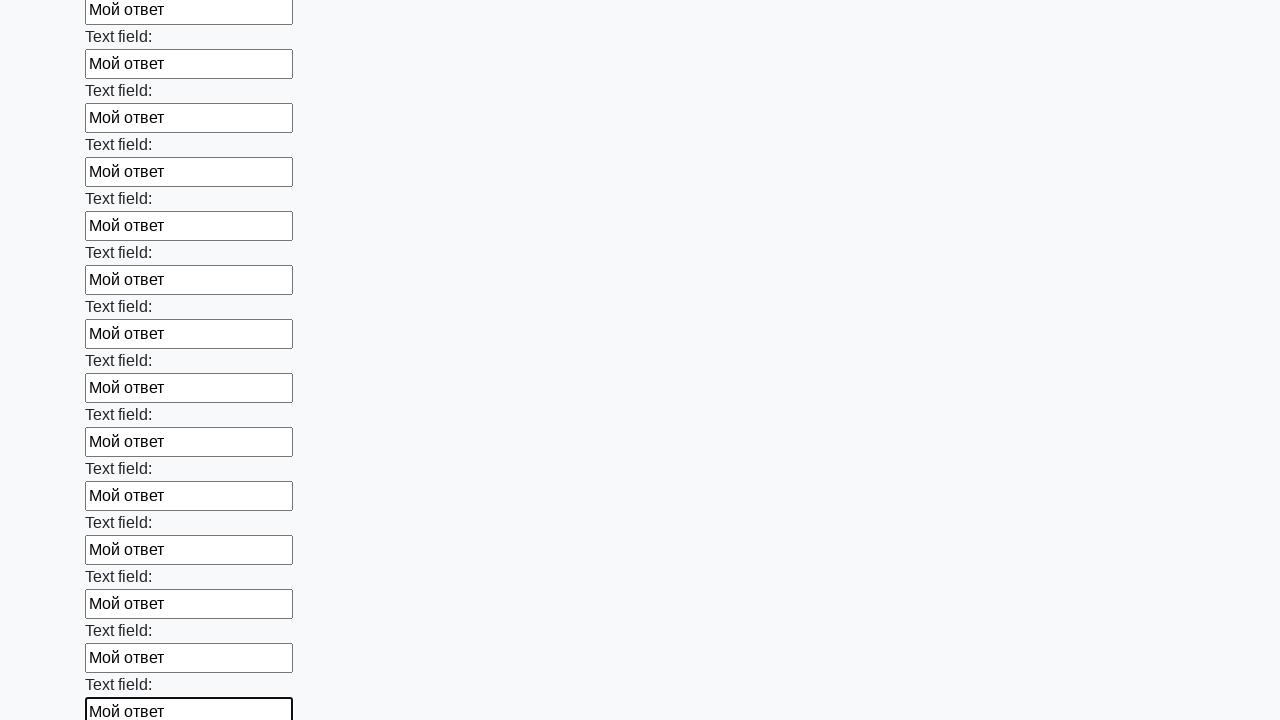

Filled an input field with 'Мой ответ' on input >> nth=81
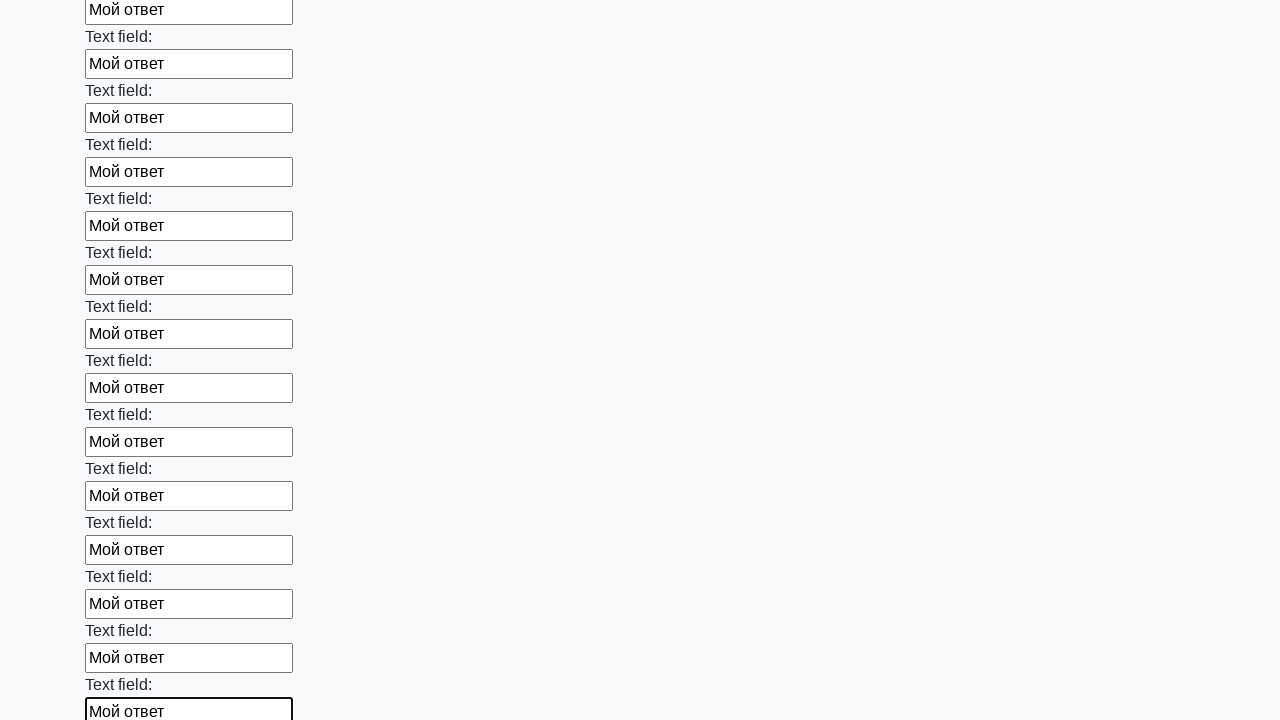

Filled an input field with 'Мой ответ' on input >> nth=82
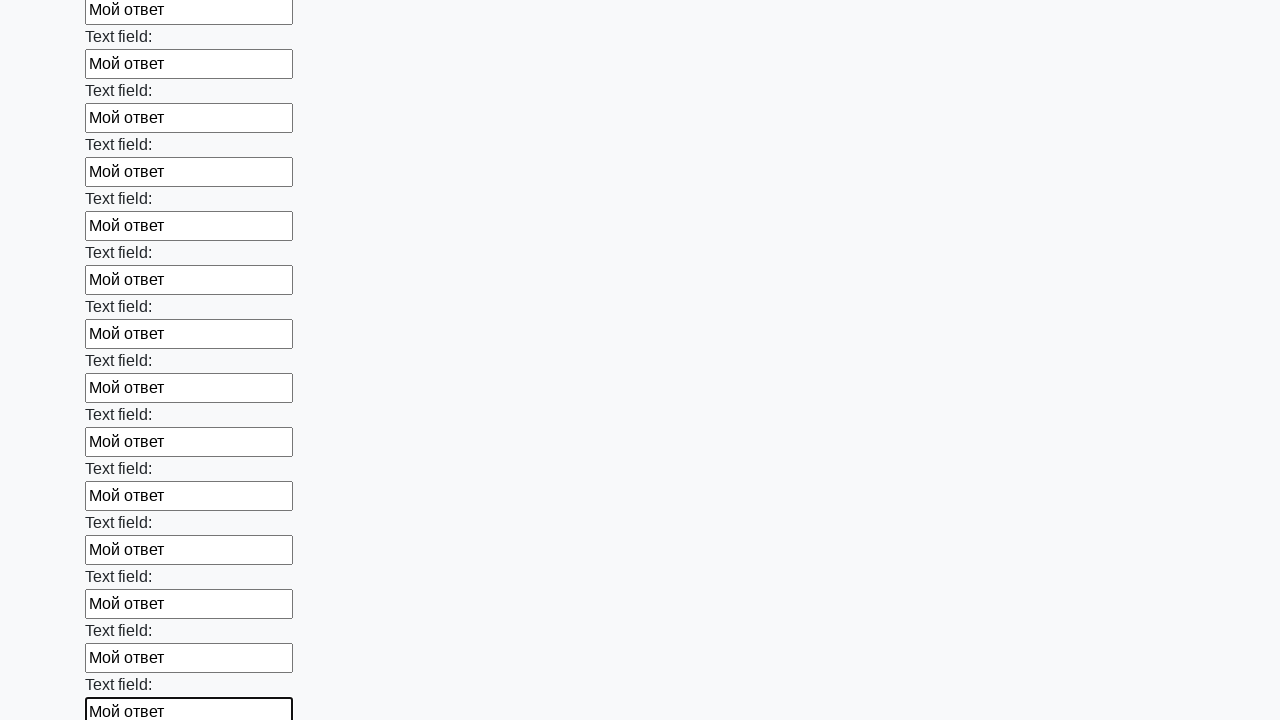

Filled an input field with 'Мой ответ' on input >> nth=83
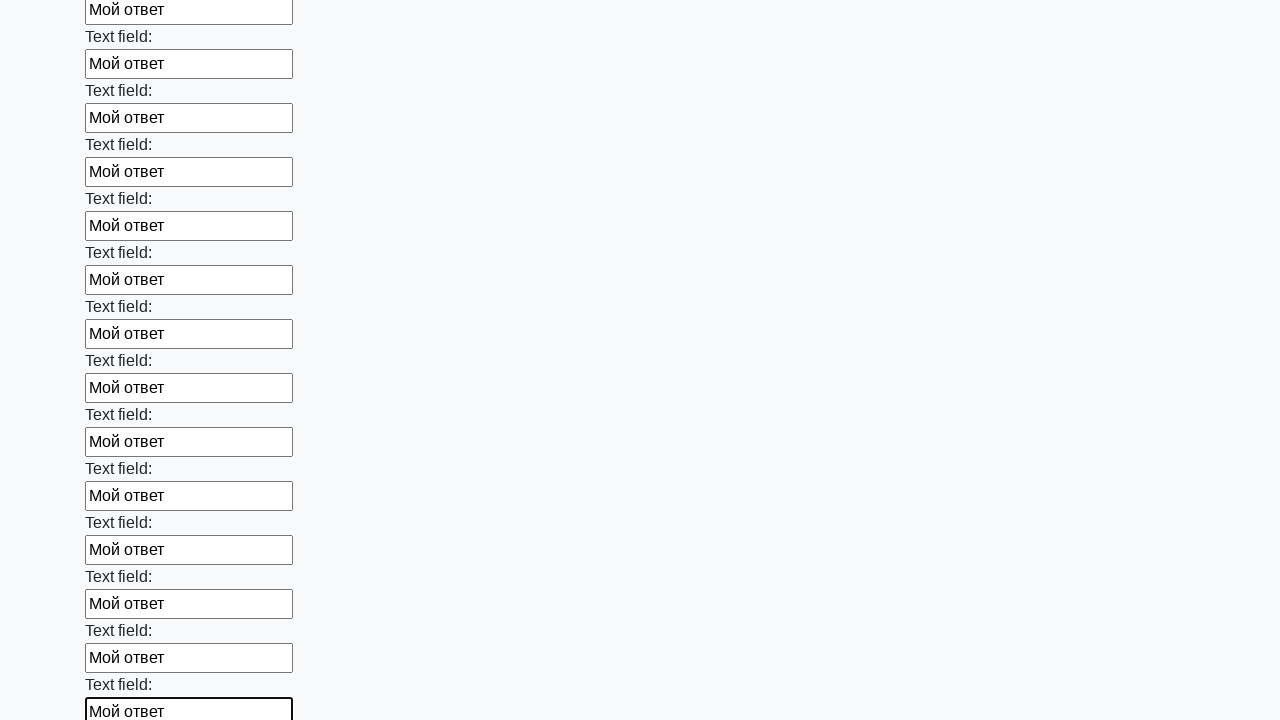

Filled an input field with 'Мой ответ' on input >> nth=84
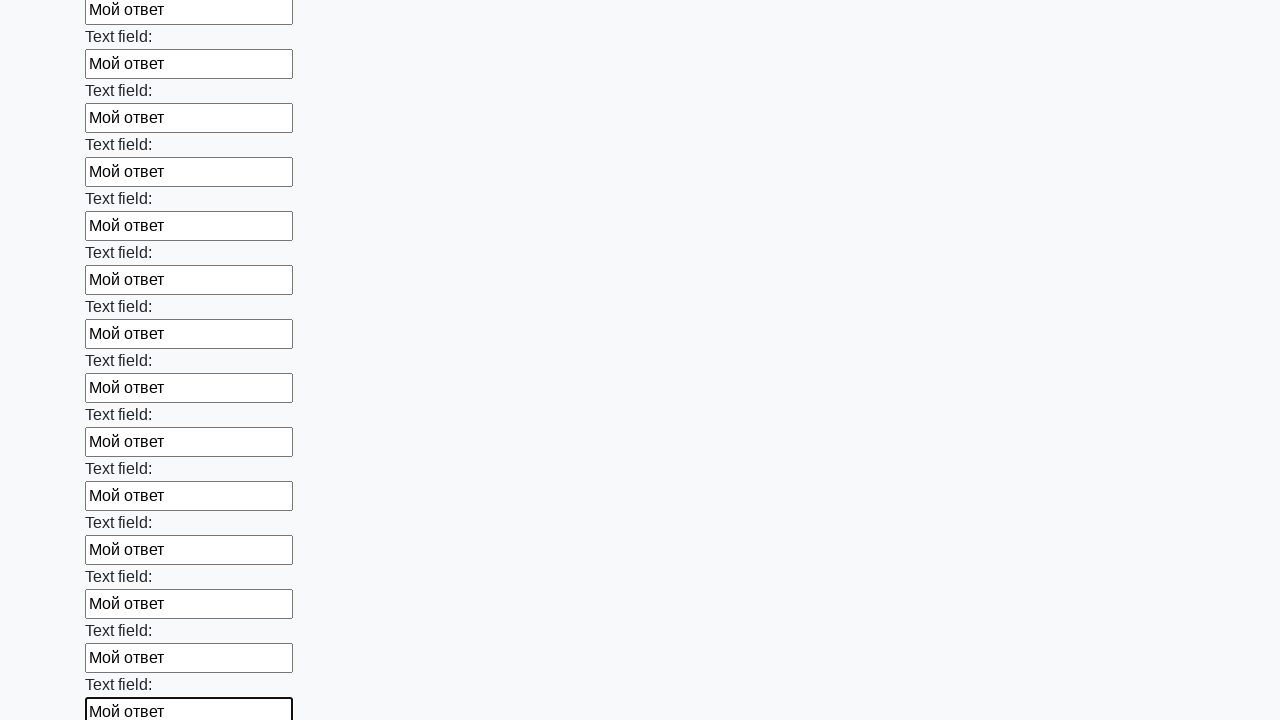

Filled an input field with 'Мой ответ' on input >> nth=85
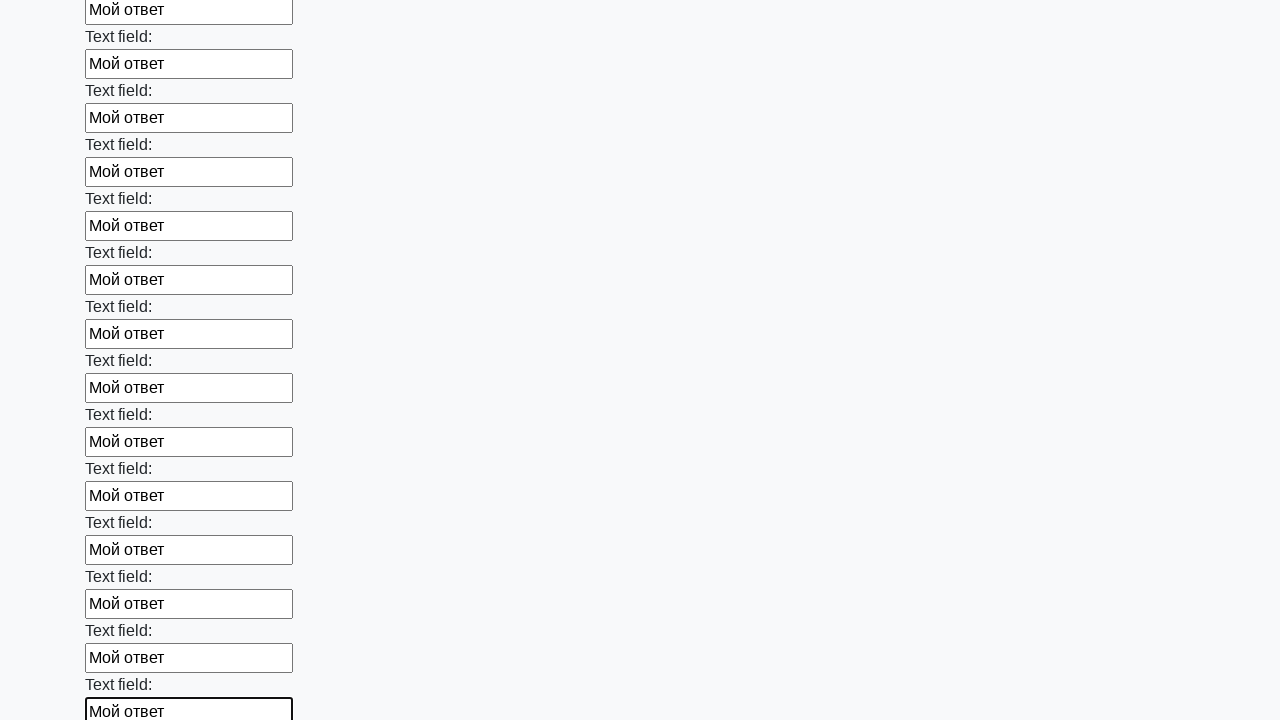

Filled an input field with 'Мой ответ' on input >> nth=86
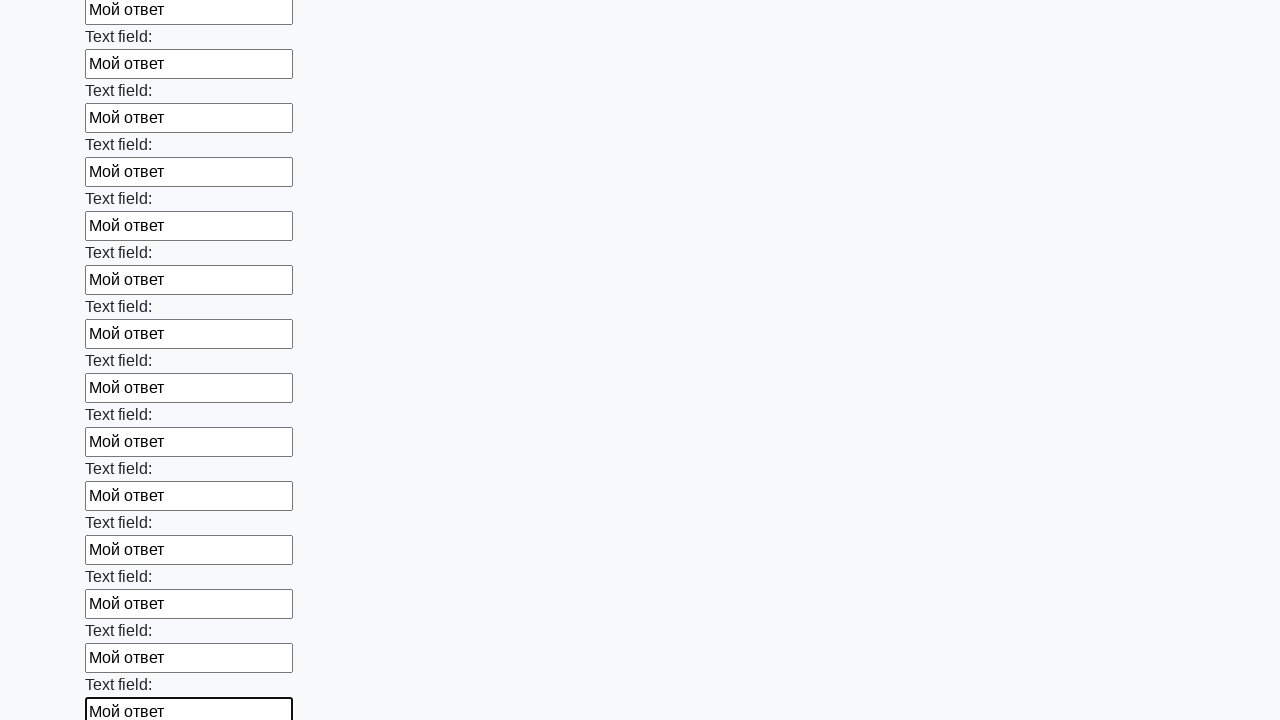

Filled an input field with 'Мой ответ' on input >> nth=87
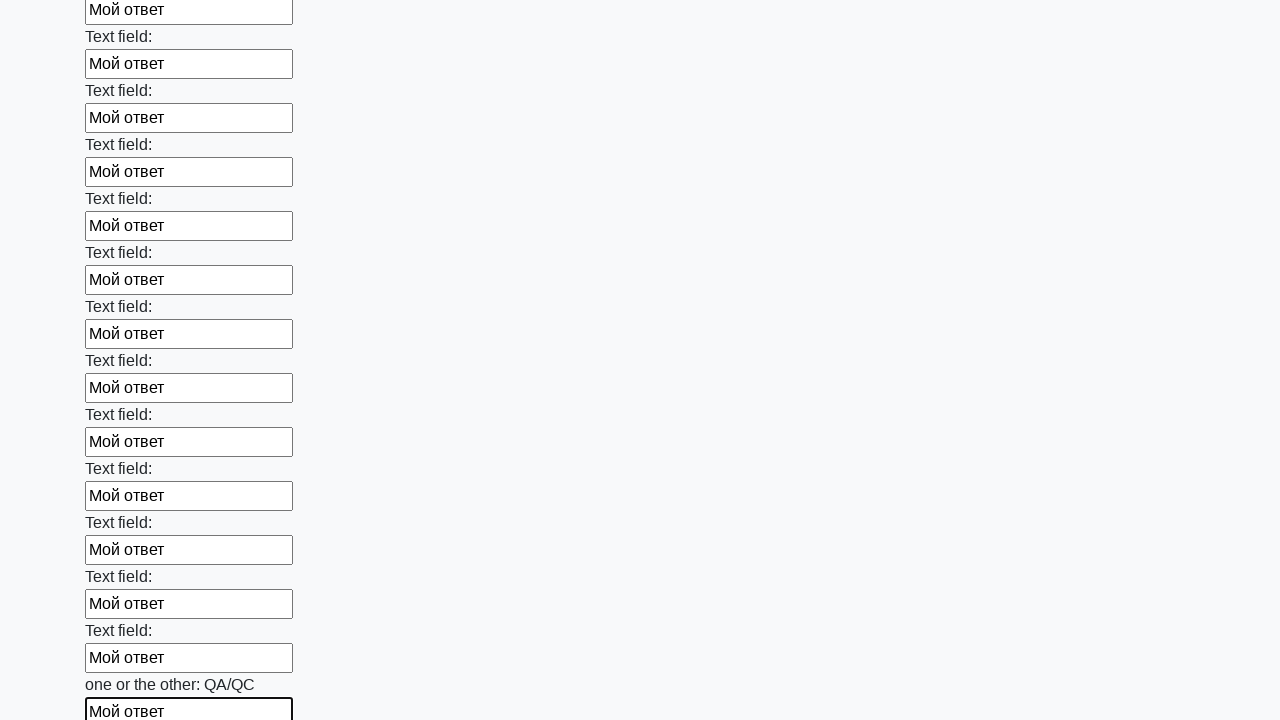

Filled an input field with 'Мой ответ' on input >> nth=88
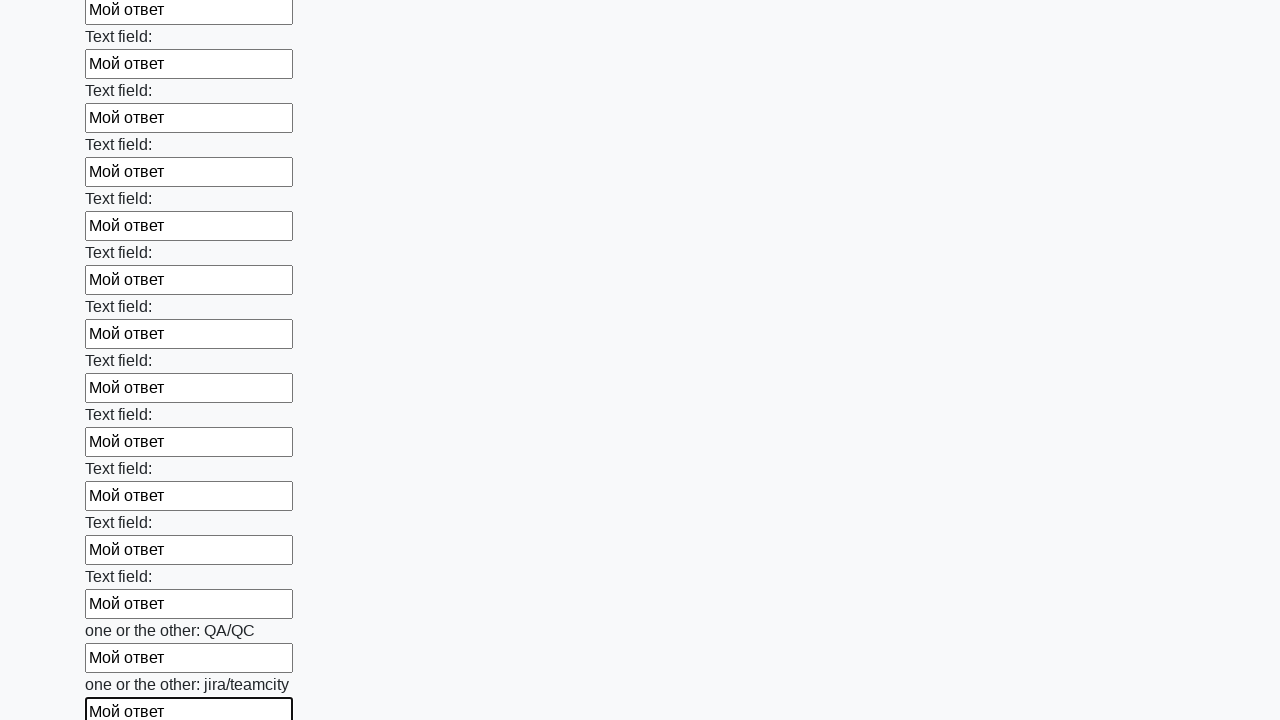

Filled an input field with 'Мой ответ' on input >> nth=89
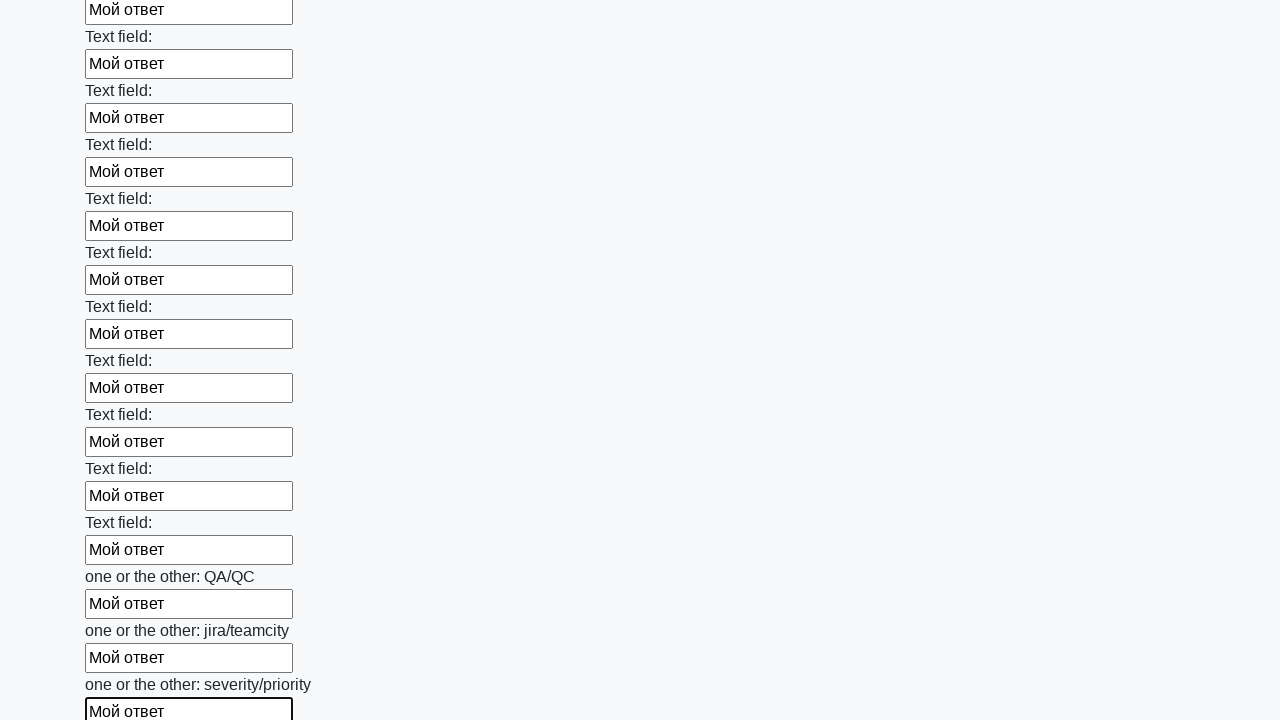

Filled an input field with 'Мой ответ' on input >> nth=90
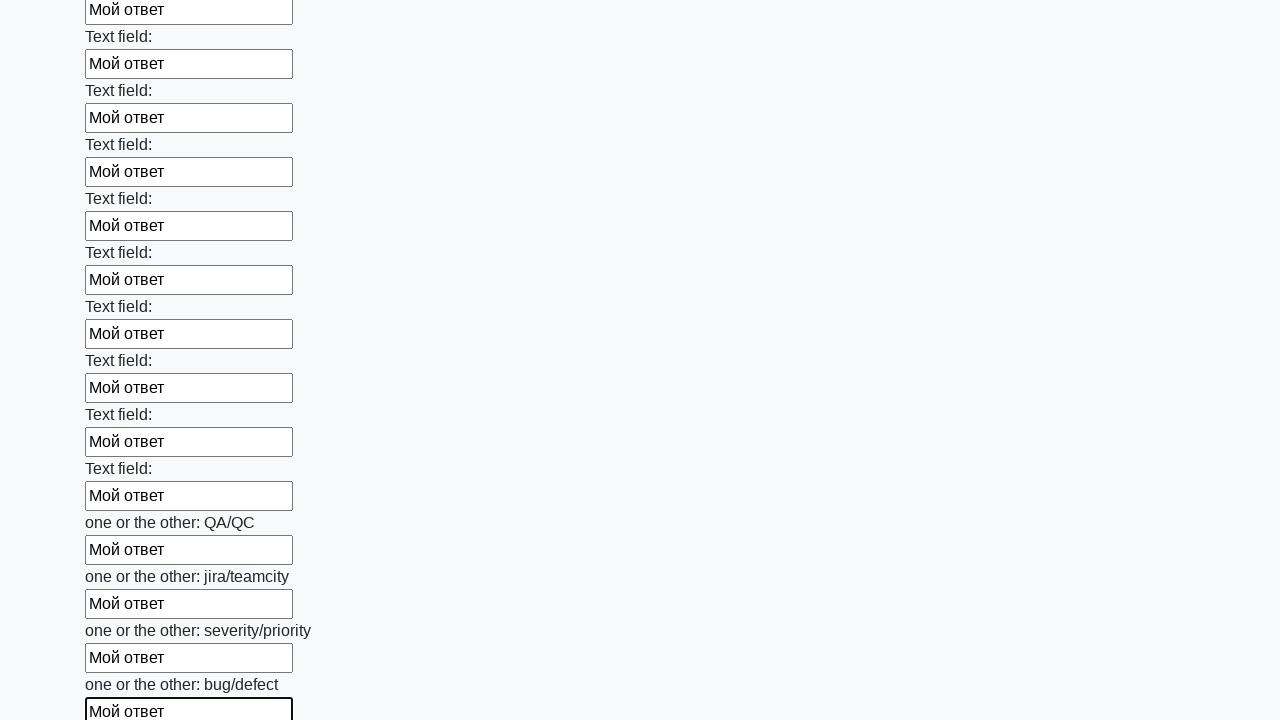

Filled an input field with 'Мой ответ' on input >> nth=91
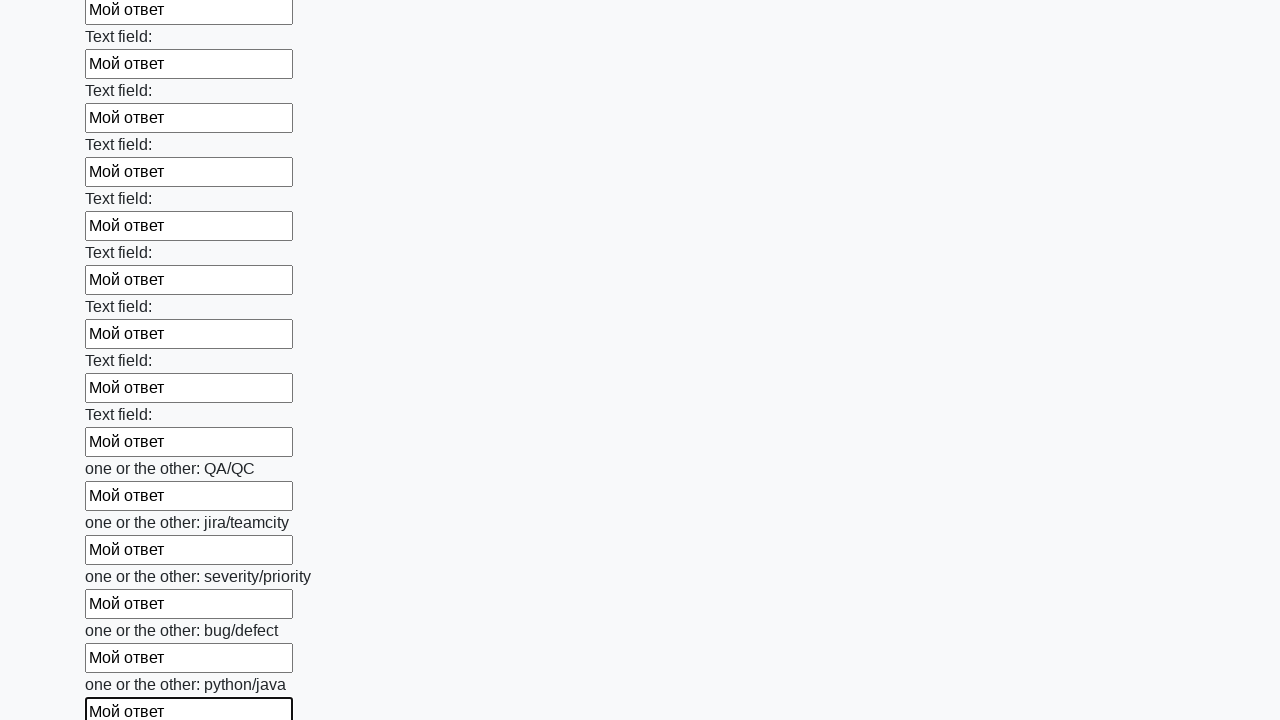

Filled an input field with 'Мой ответ' on input >> nth=92
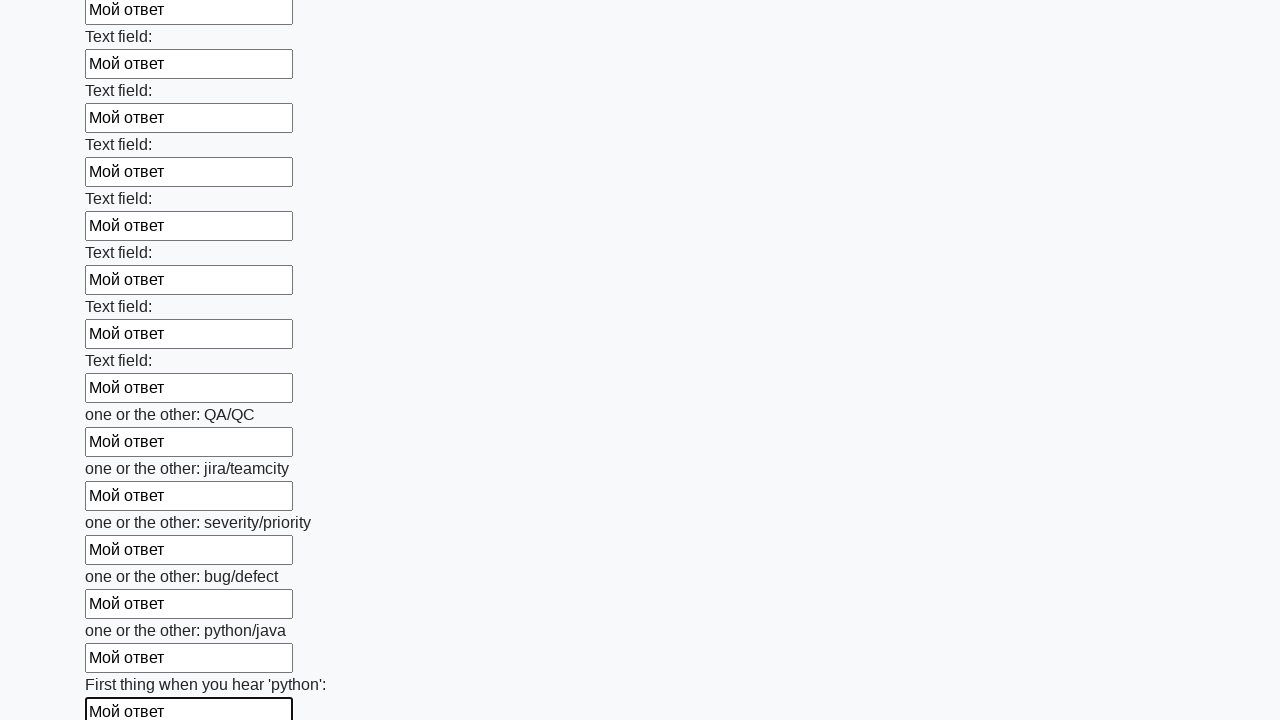

Filled an input field with 'Мой ответ' on input >> nth=93
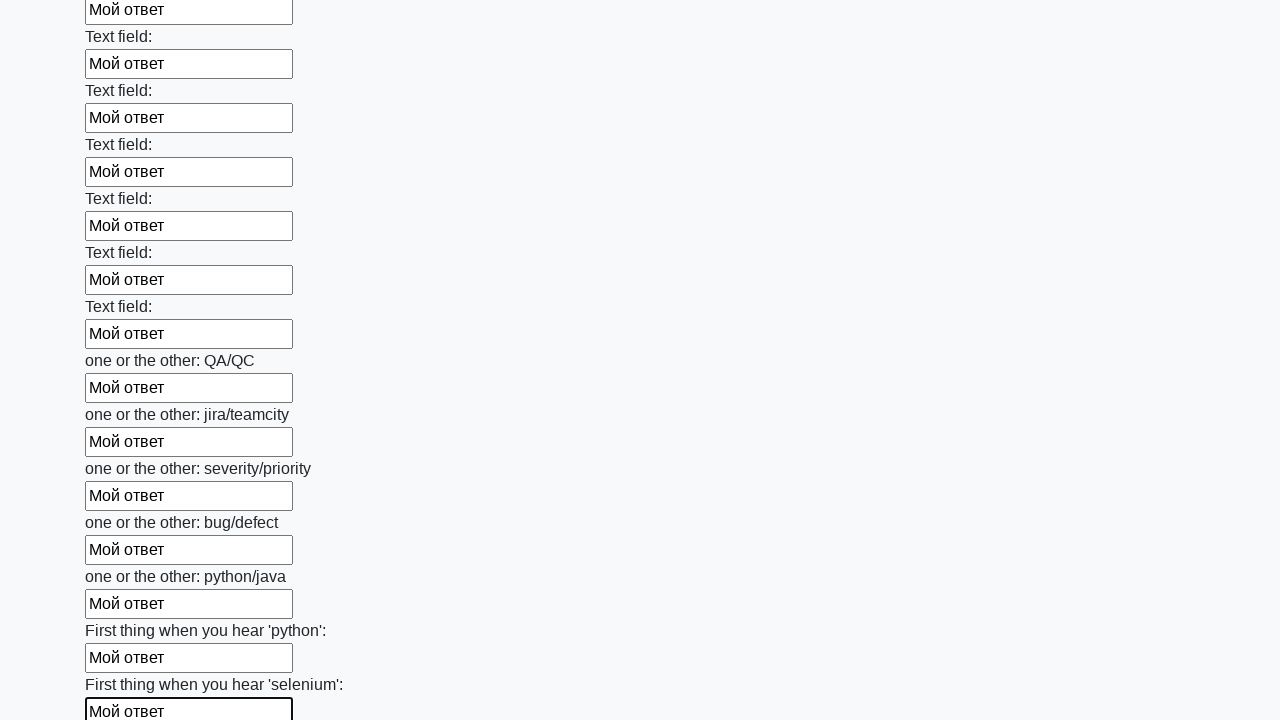

Filled an input field with 'Мой ответ' on input >> nth=94
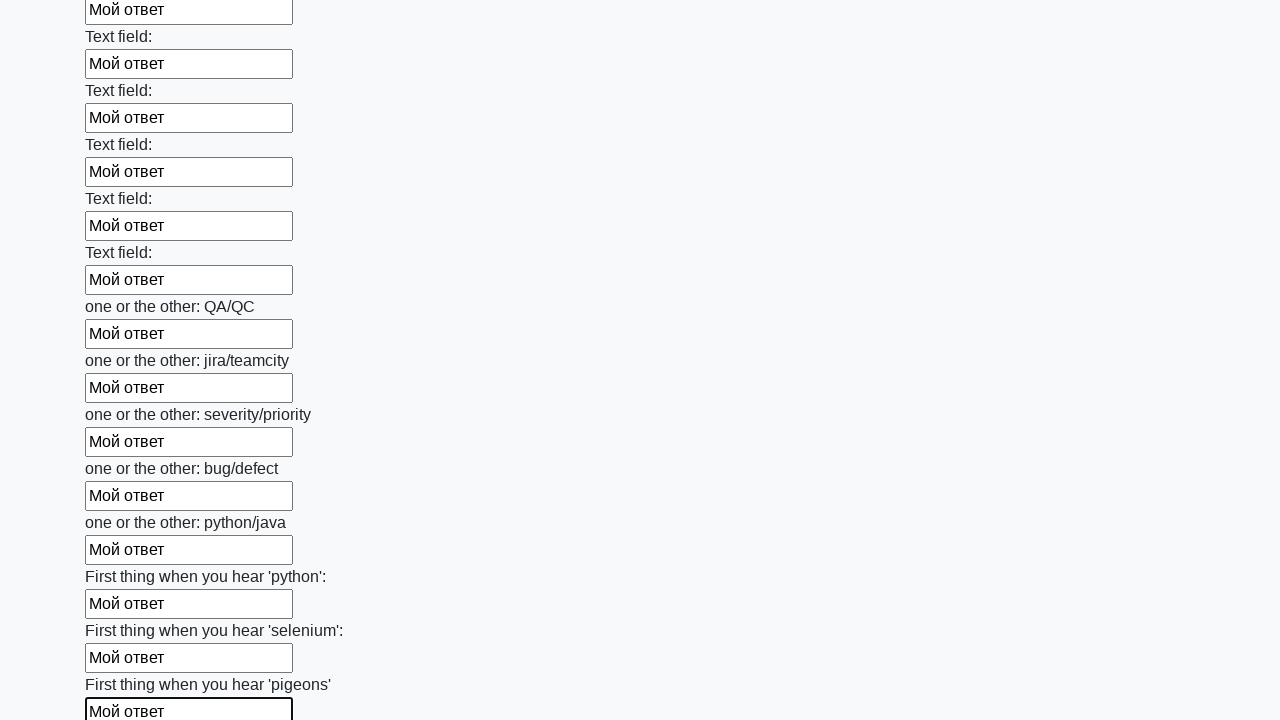

Filled an input field with 'Мой ответ' on input >> nth=95
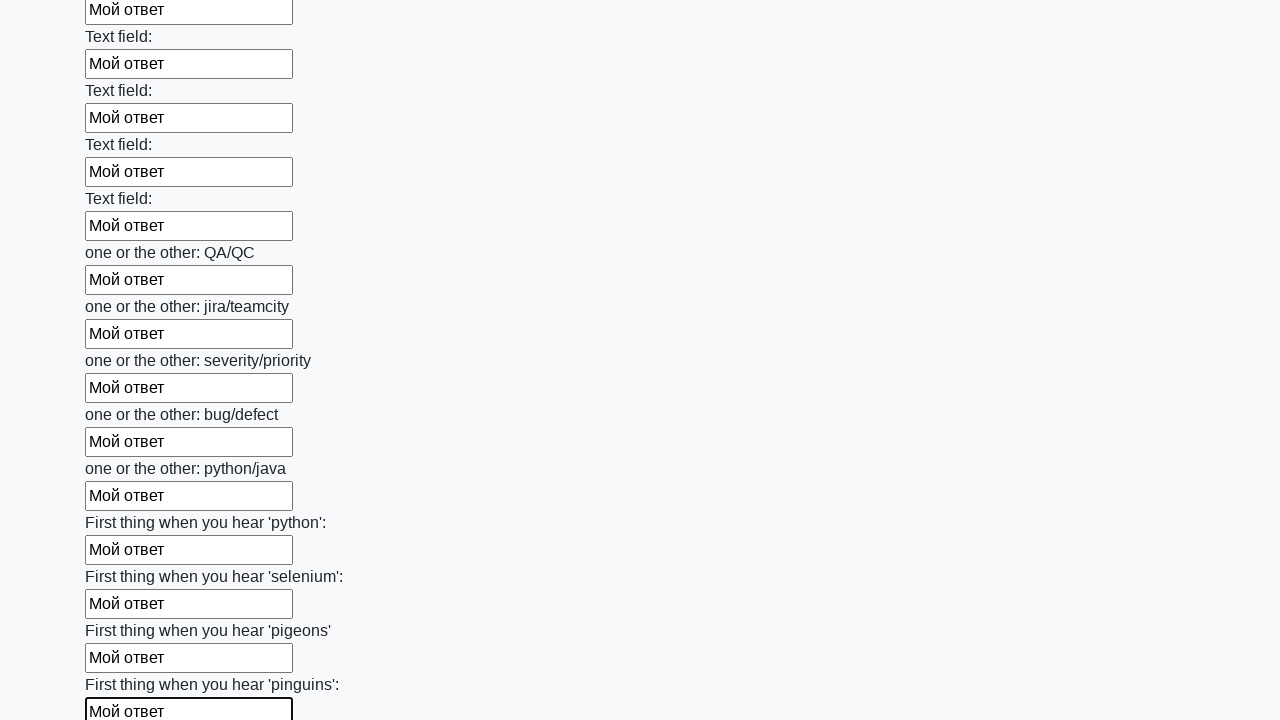

Filled an input field with 'Мой ответ' on input >> nth=96
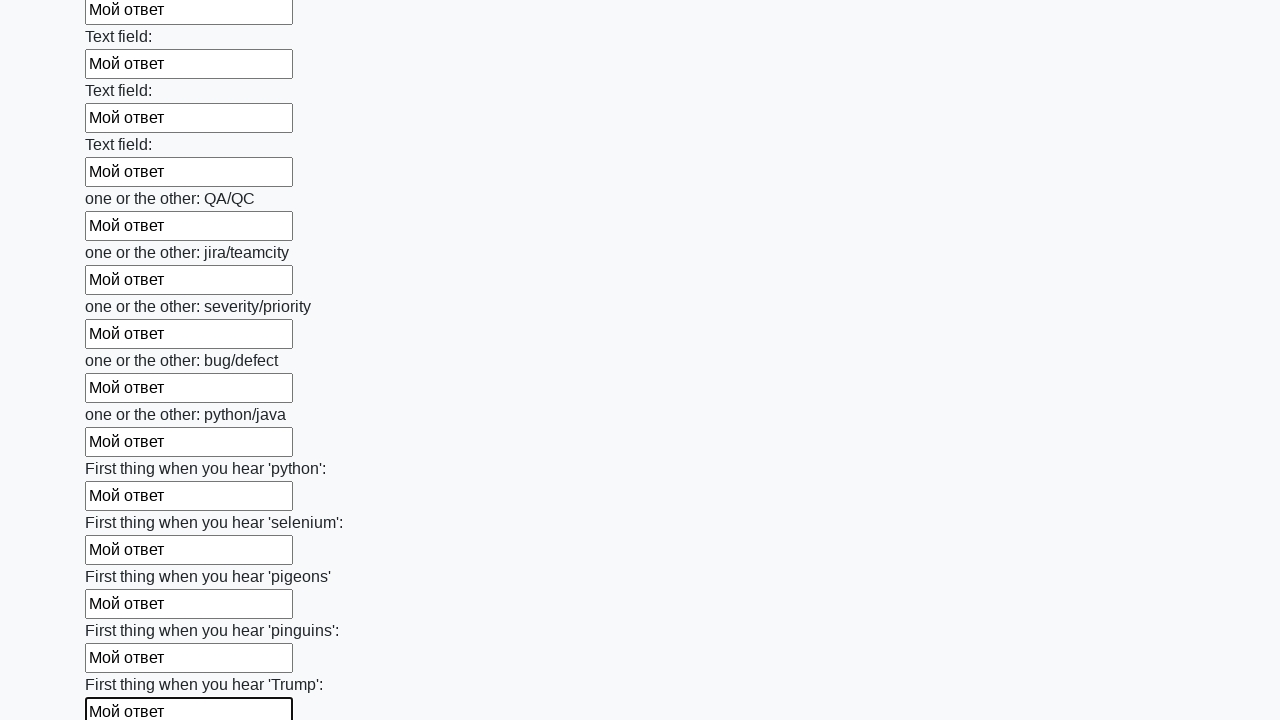

Filled an input field with 'Мой ответ' on input >> nth=97
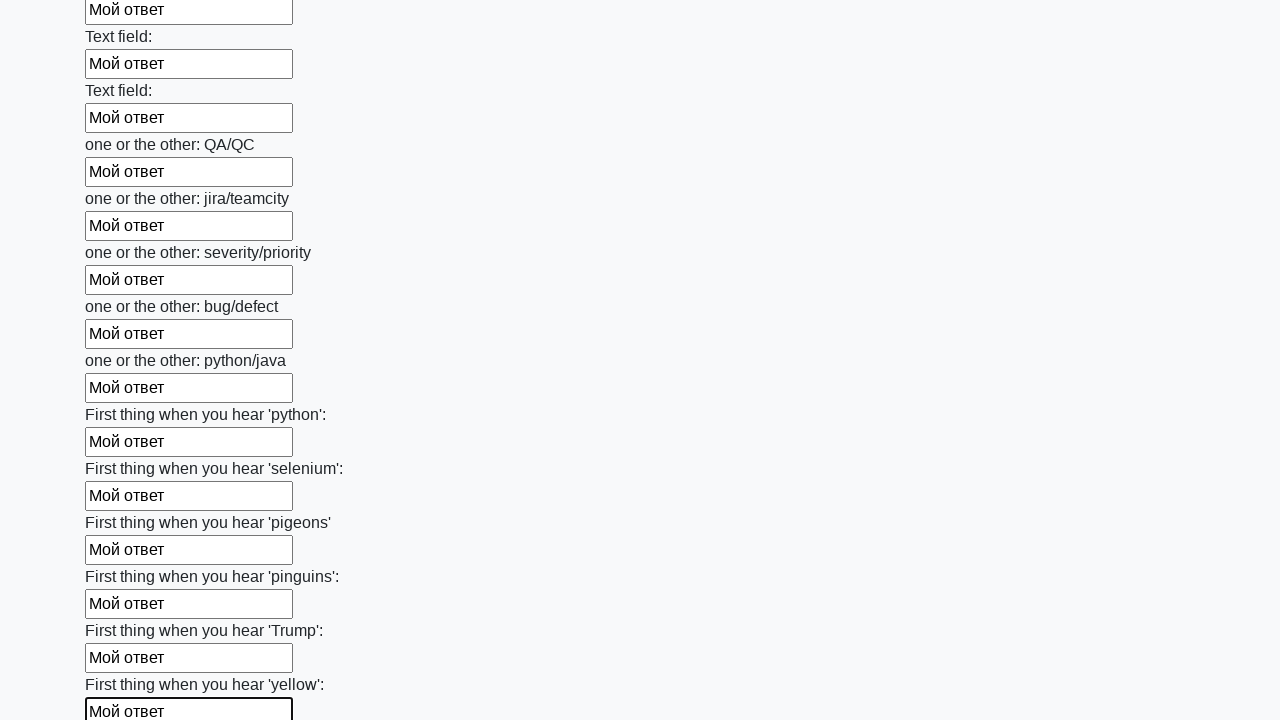

Filled an input field with 'Мой ответ' on input >> nth=98
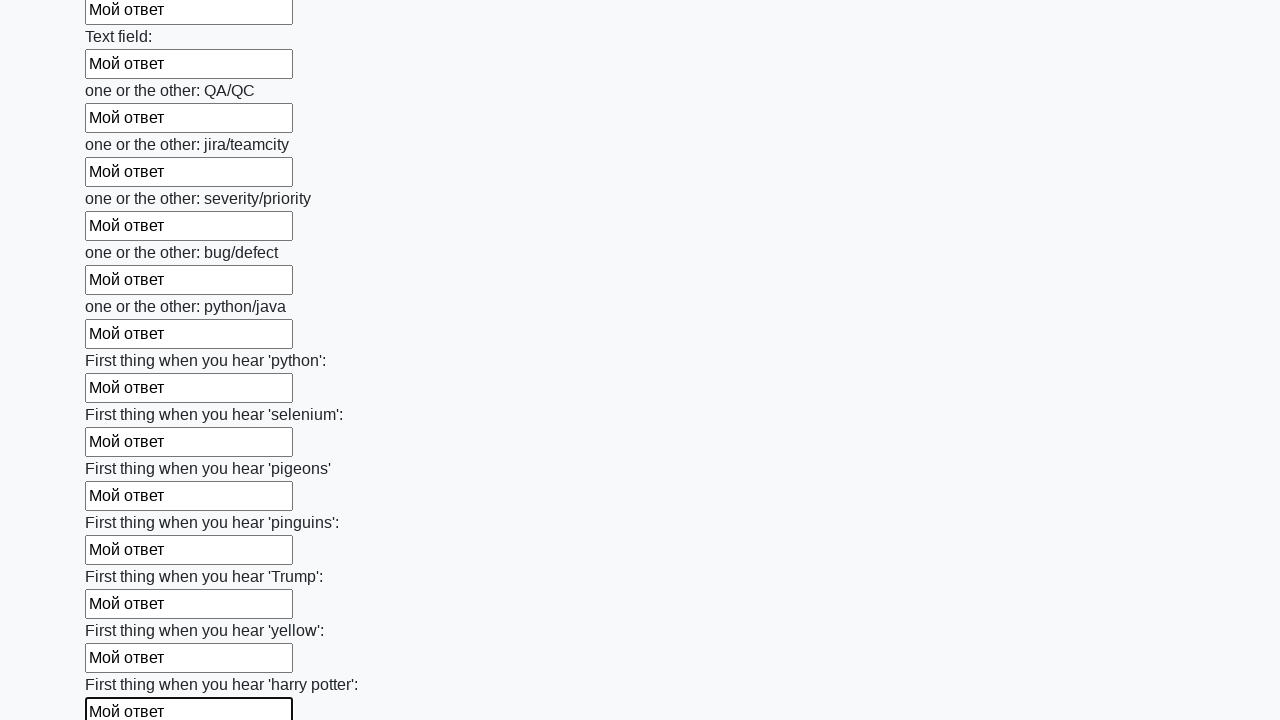

Filled an input field with 'Мой ответ' on input >> nth=99
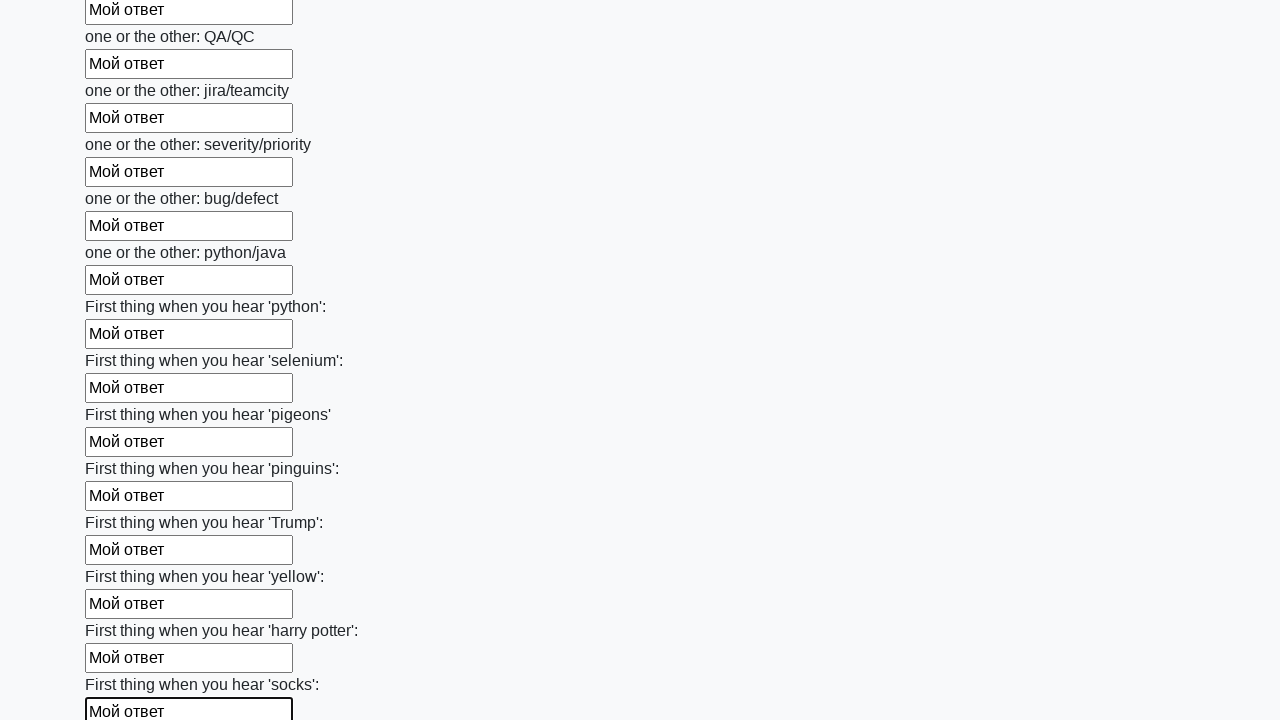

Clicked the submit button at (123, 611) on button.btn
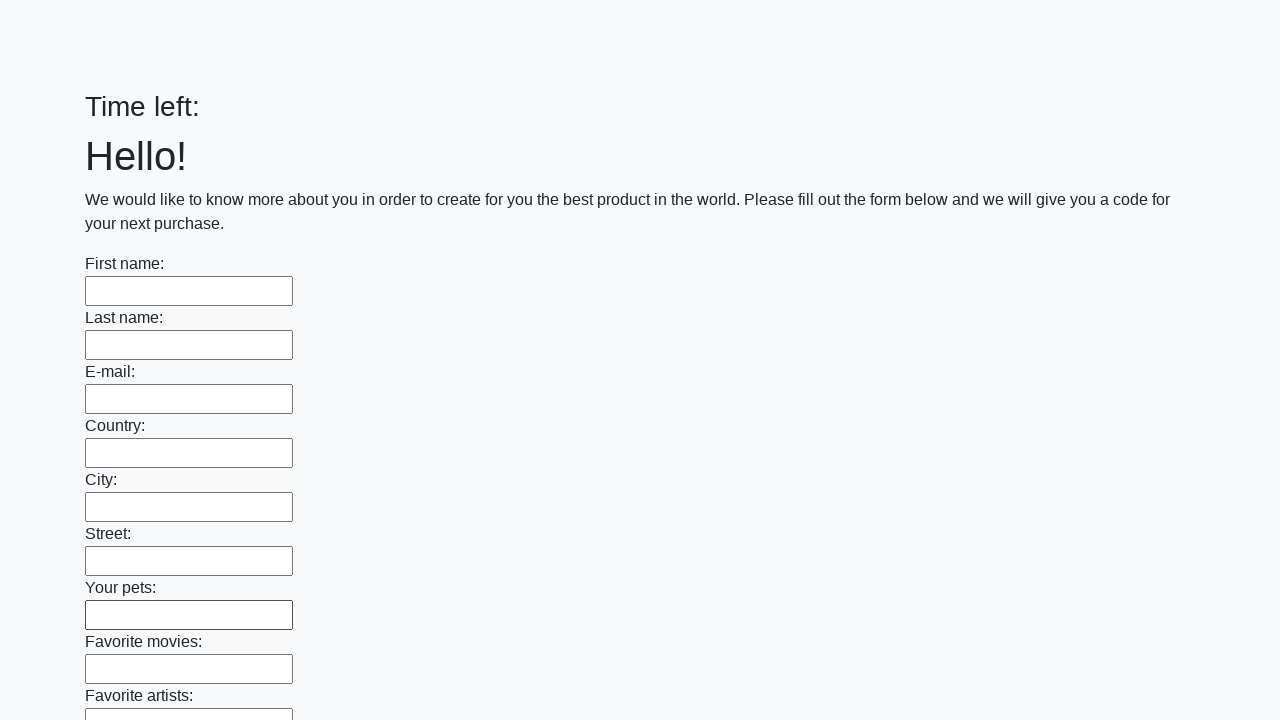

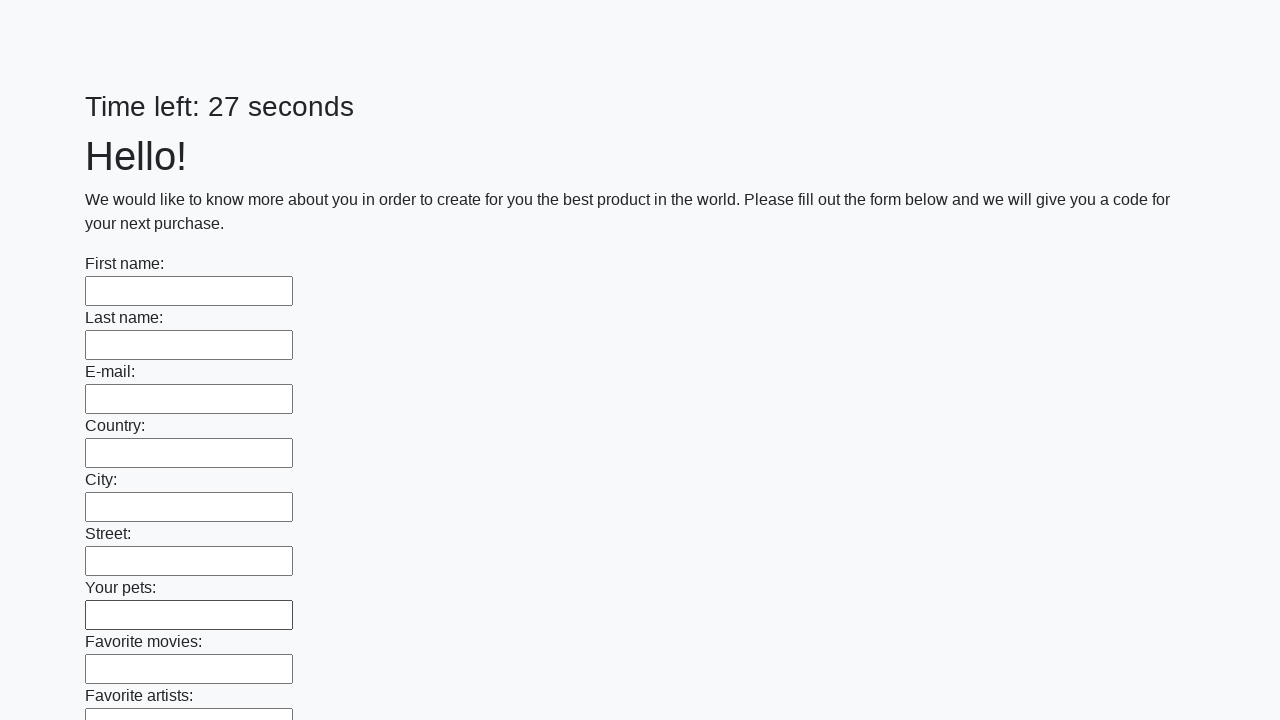